Tests e-commerce cart functionality by adding all products to cart, proceeding to checkout, and verifying that cart items match the added products

Starting URL: https://rahulshettyacademy.com/seleniumPractise/#/

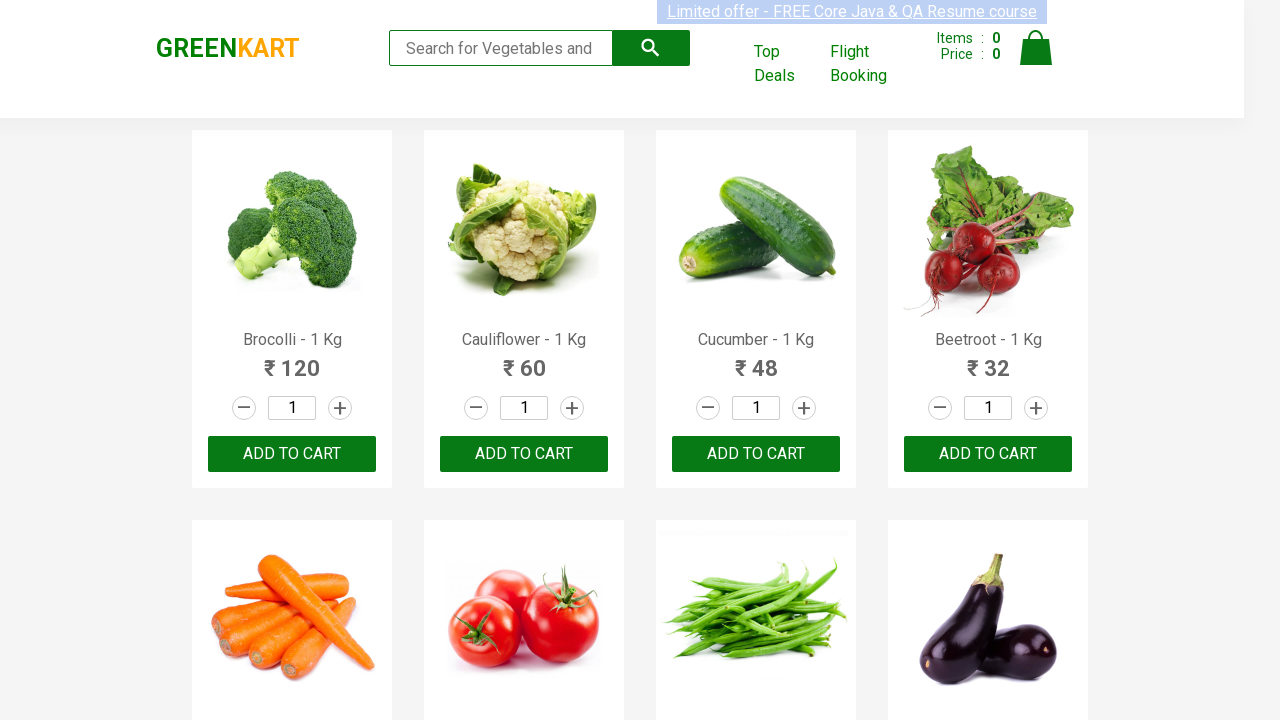

Retrieved all add to cart buttons from product listing
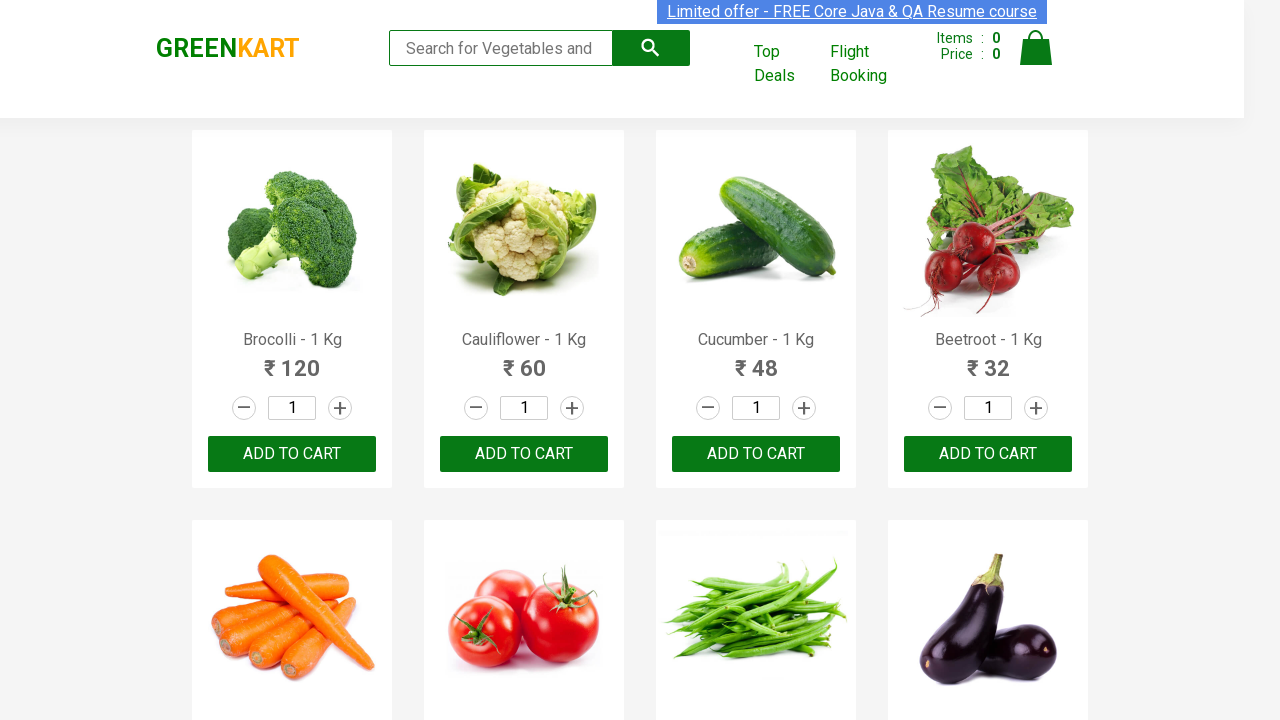

Retrieved product name: Brocolli - 1 Kg
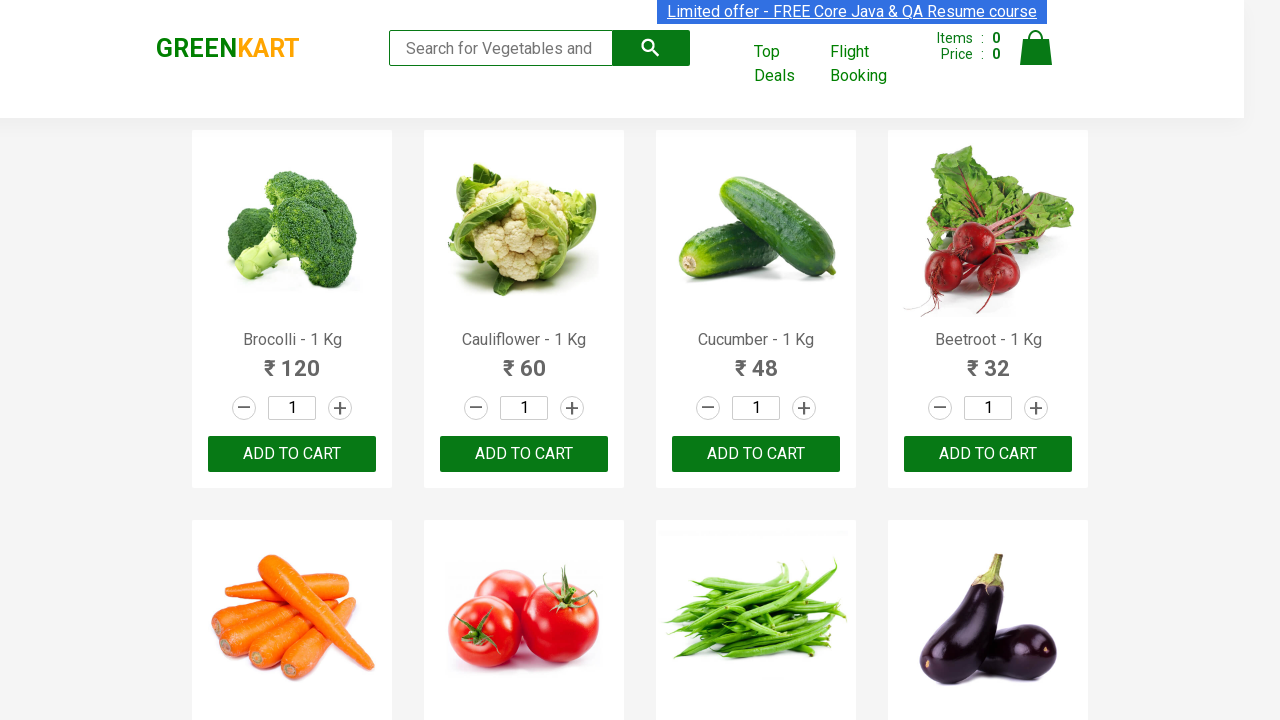

Clicked add to cart button for product: Brocolli - 1 Kg
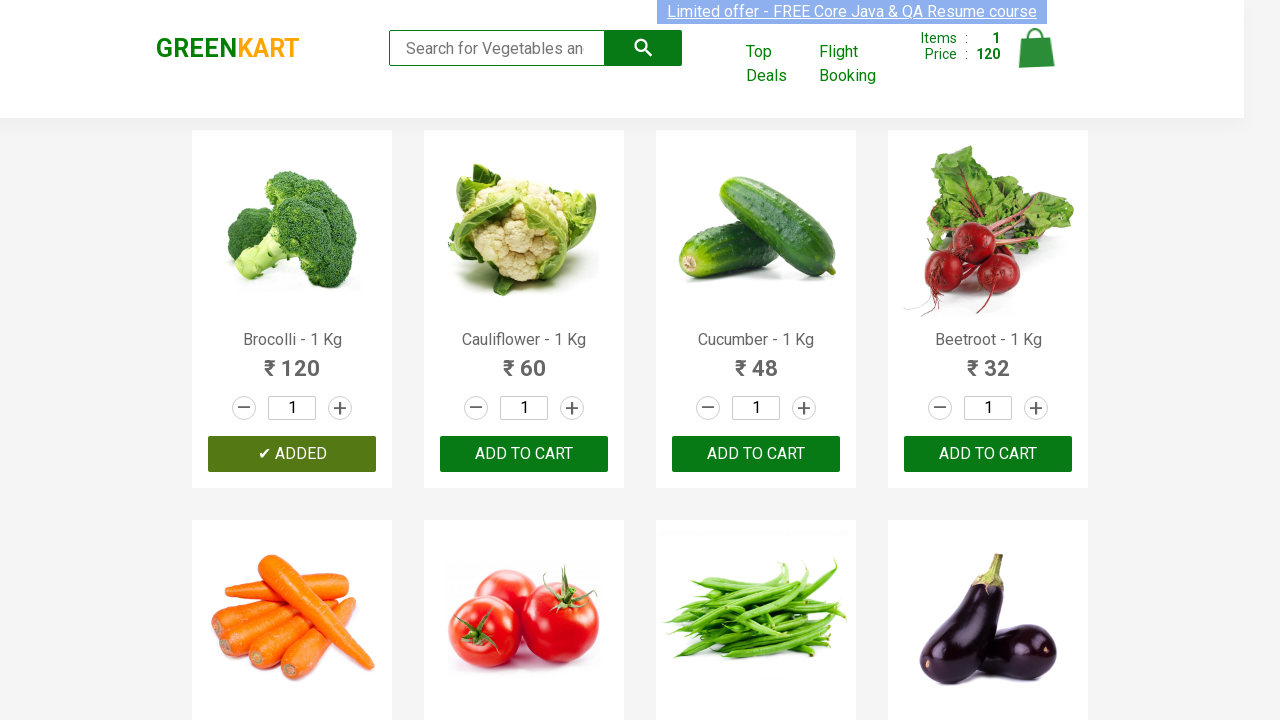

Retrieved product name: Cauliflower - 1 Kg
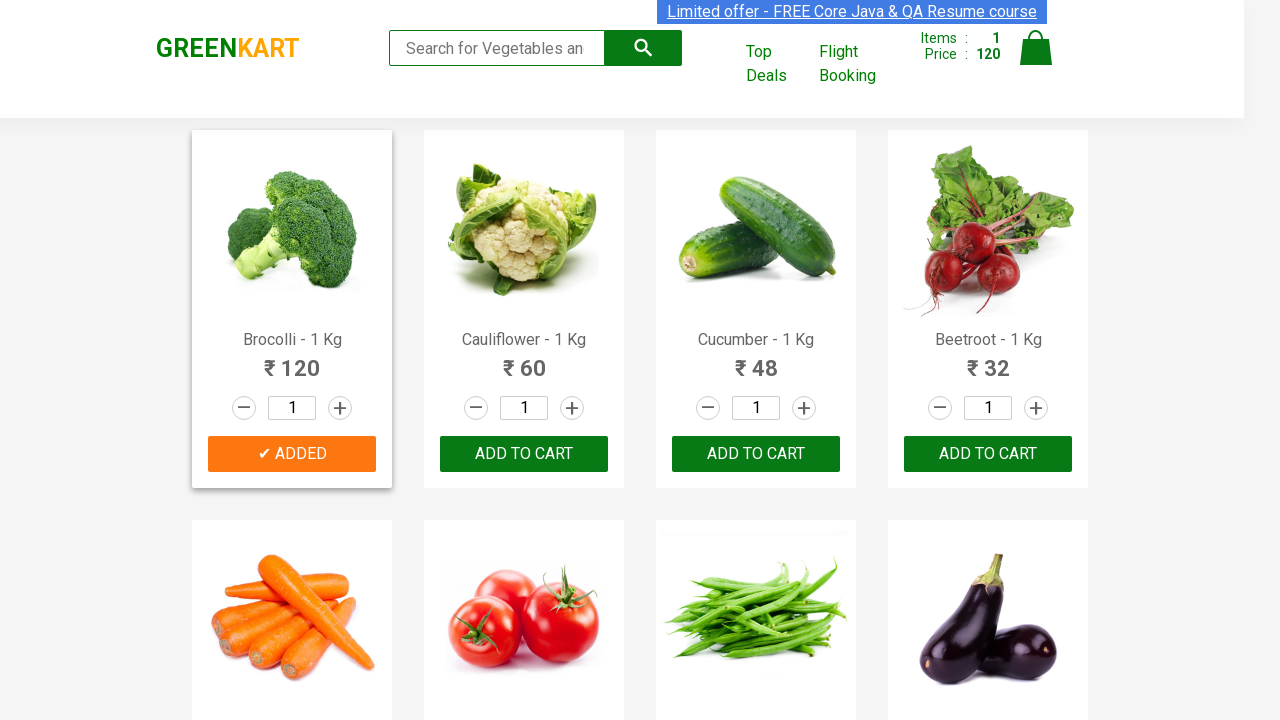

Clicked add to cart button for product: Cauliflower - 1 Kg
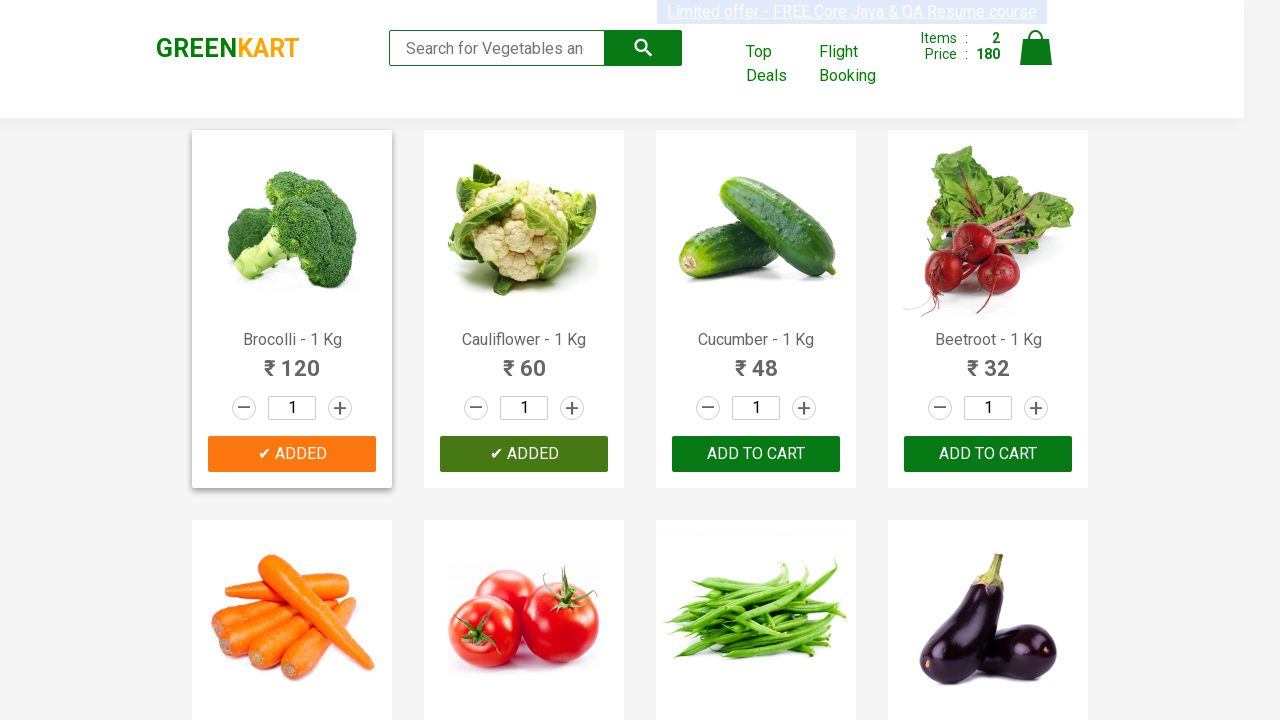

Retrieved product name: Cucumber - 1 Kg
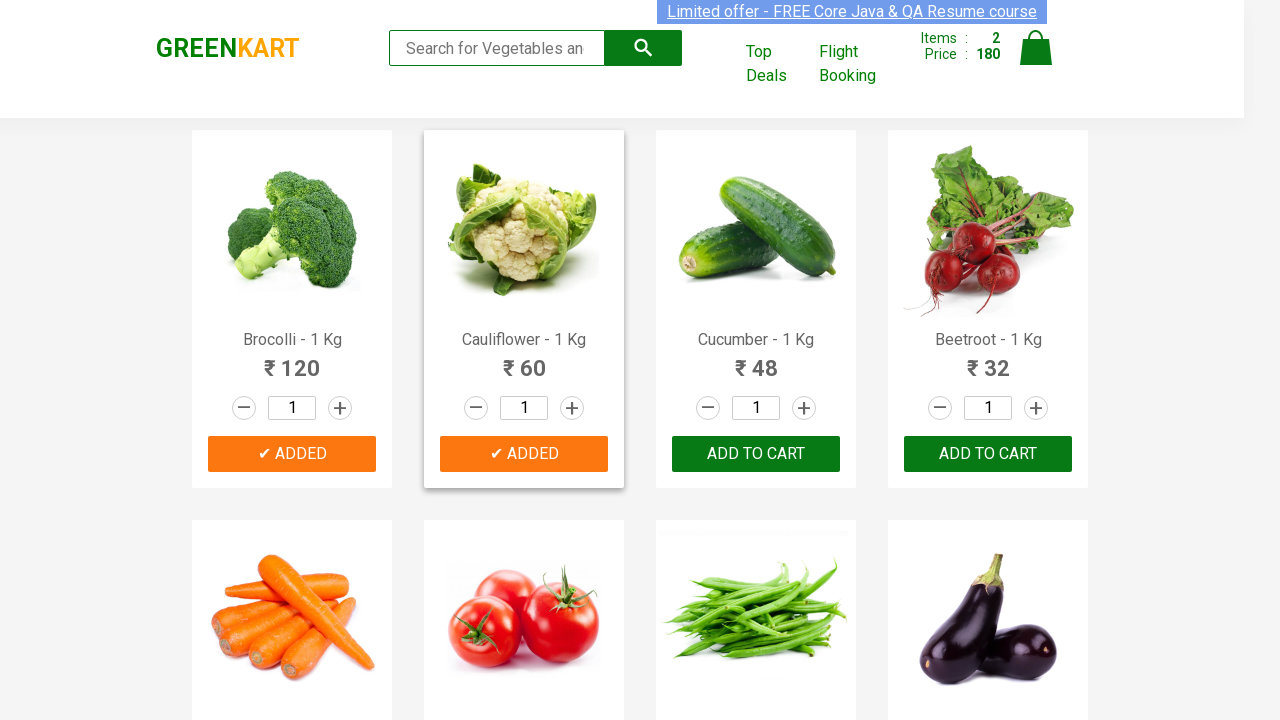

Clicked add to cart button for product: Cucumber - 1 Kg
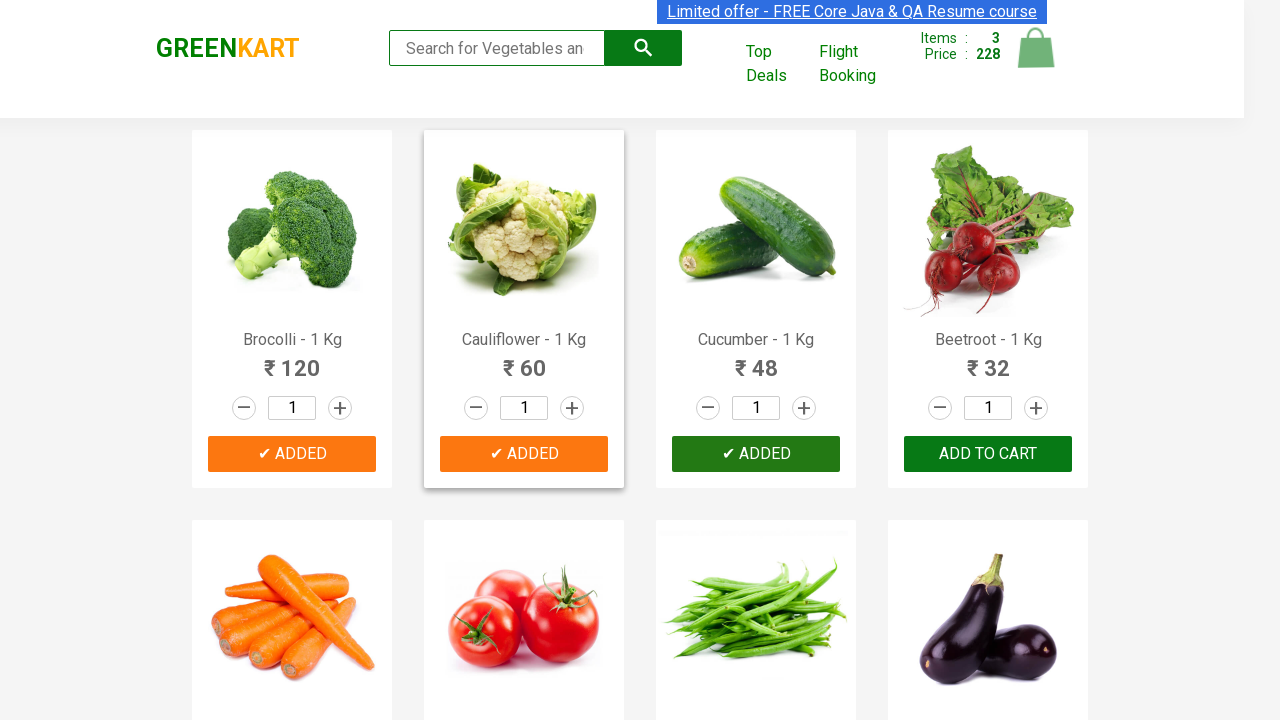

Retrieved product name: Beetroot - 1 Kg
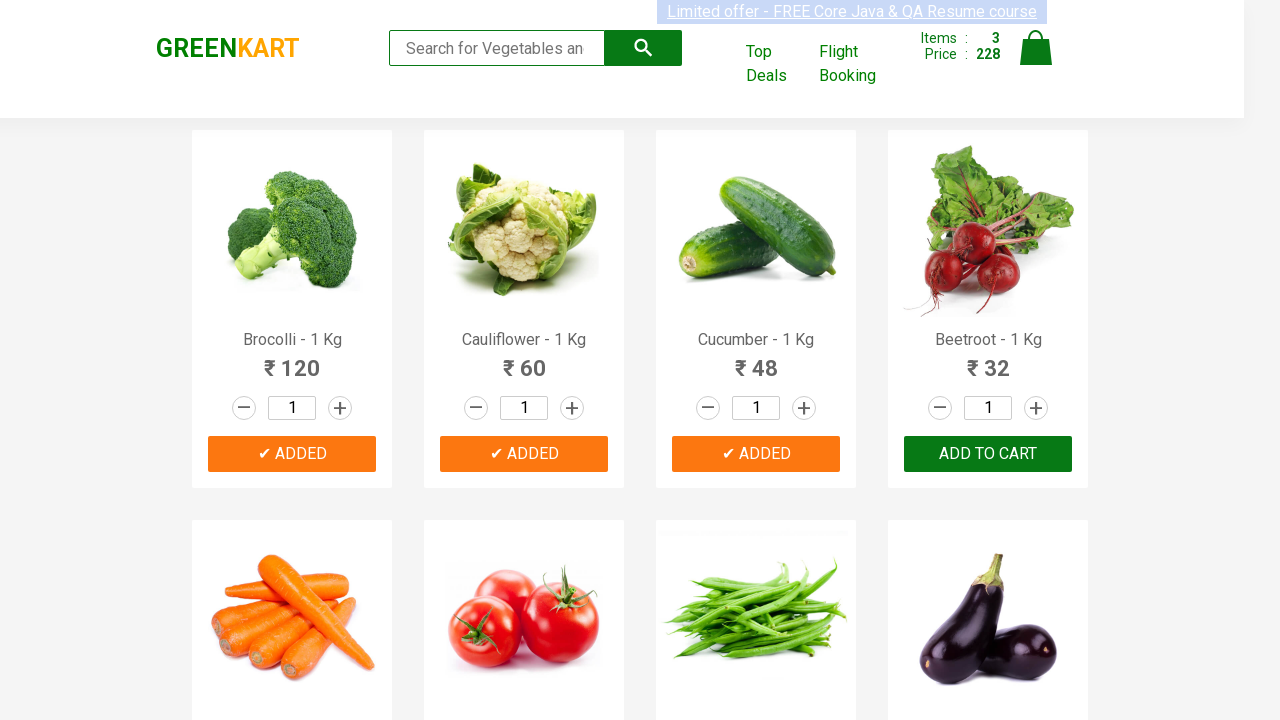

Clicked add to cart button for product: Beetroot - 1 Kg
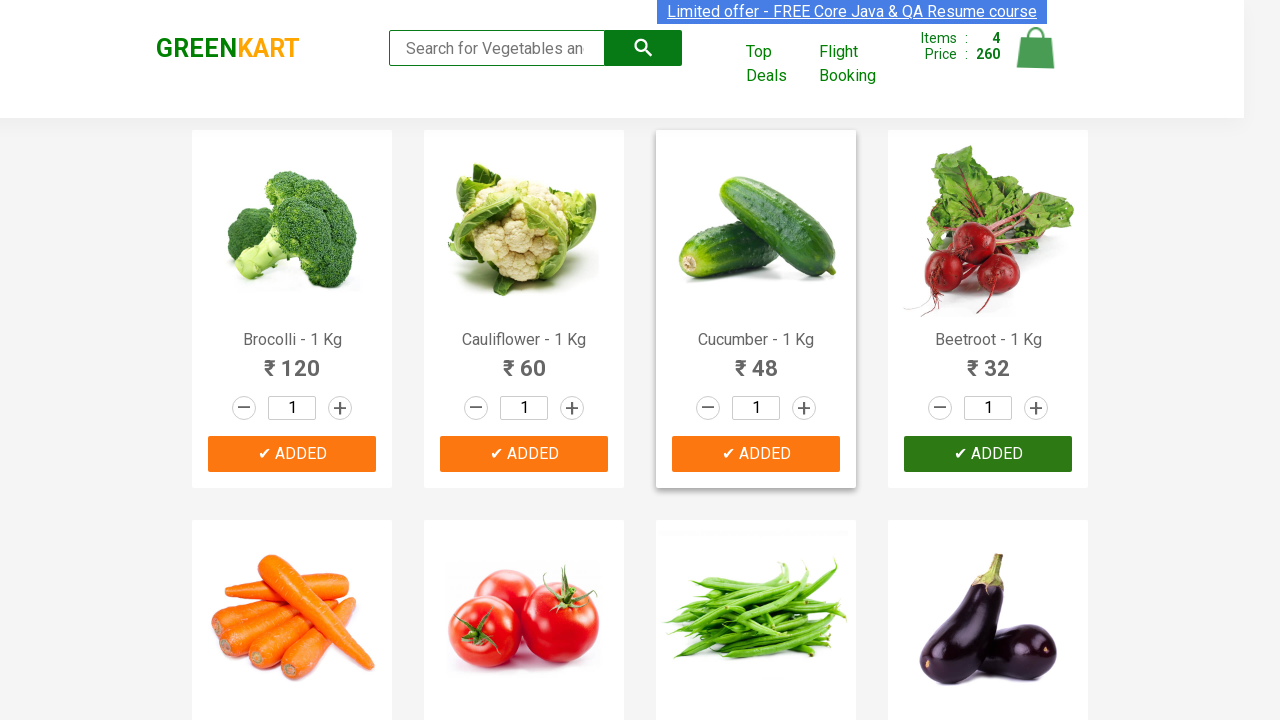

Retrieved product name: Carrot - 1 Kg
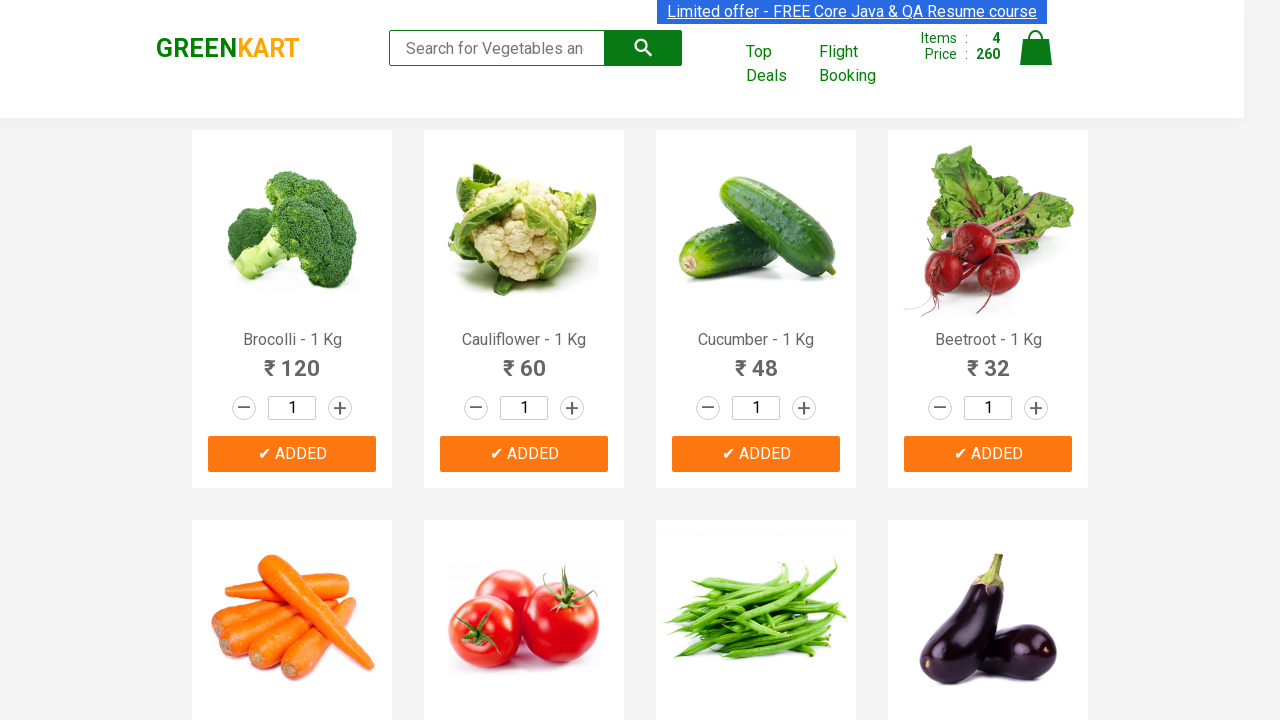

Clicked add to cart button for product: Carrot - 1 Kg
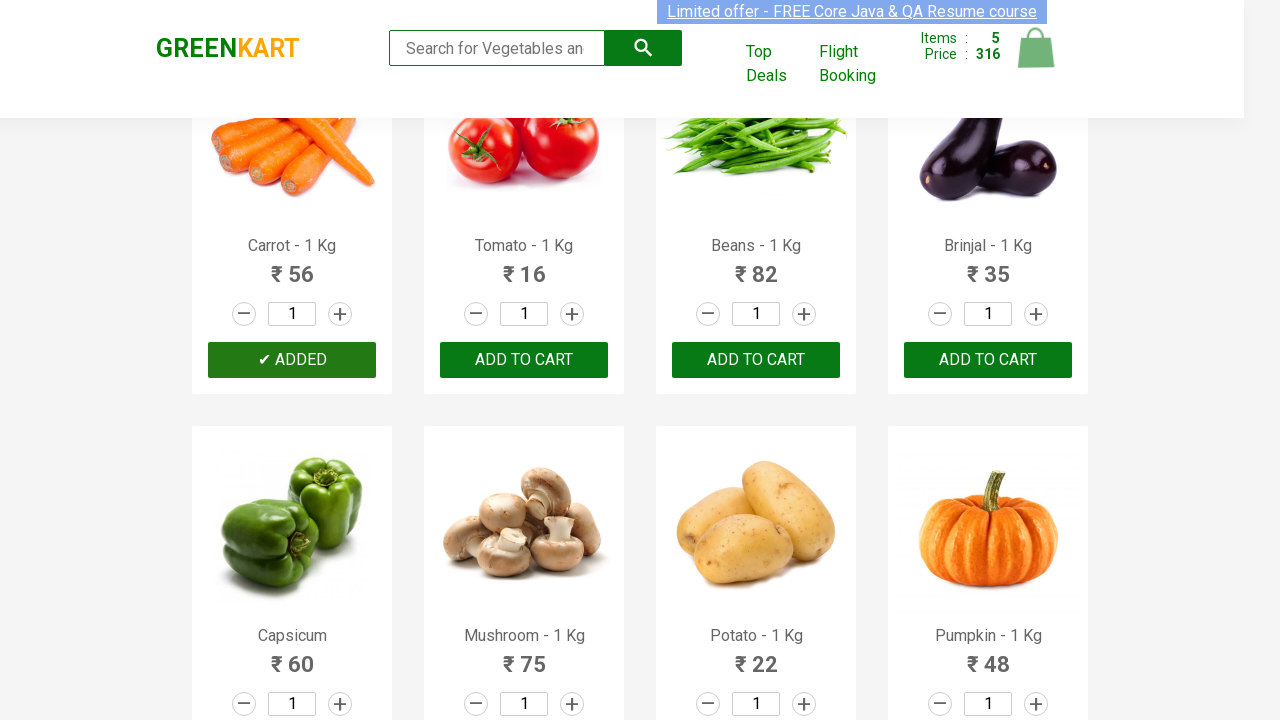

Retrieved product name: Tomato - 1 Kg
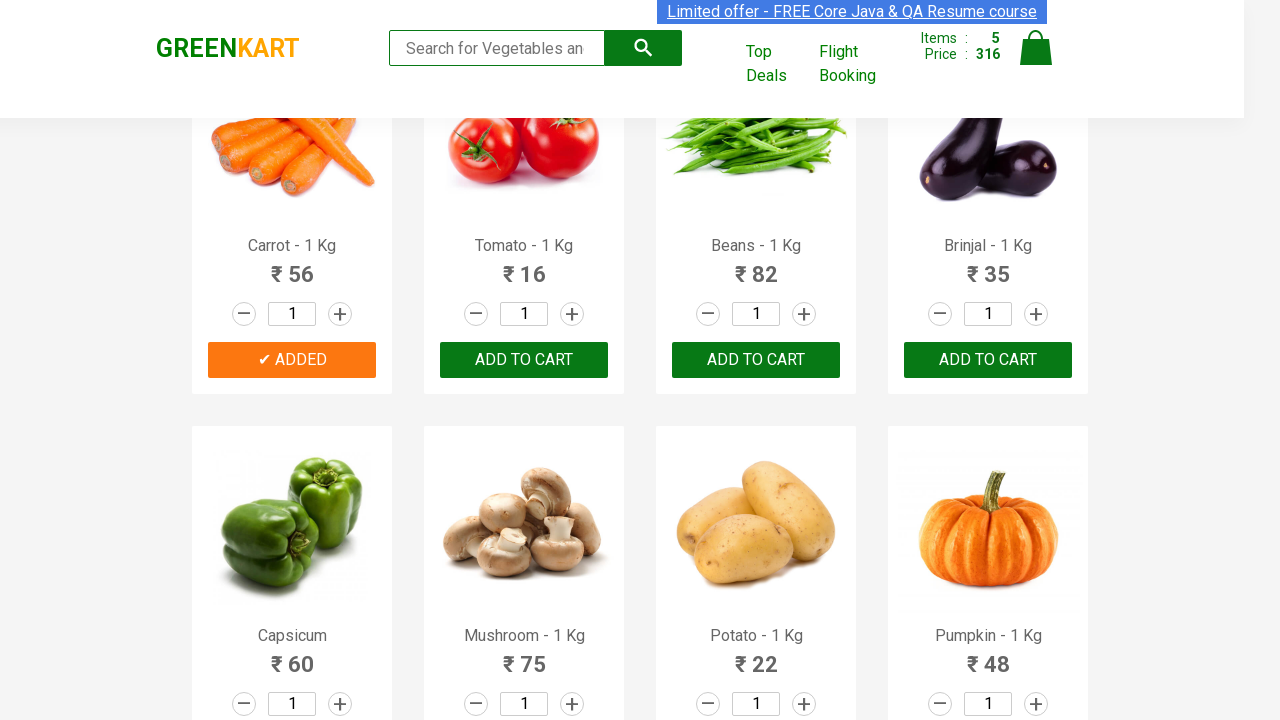

Clicked add to cart button for product: Tomato - 1 Kg
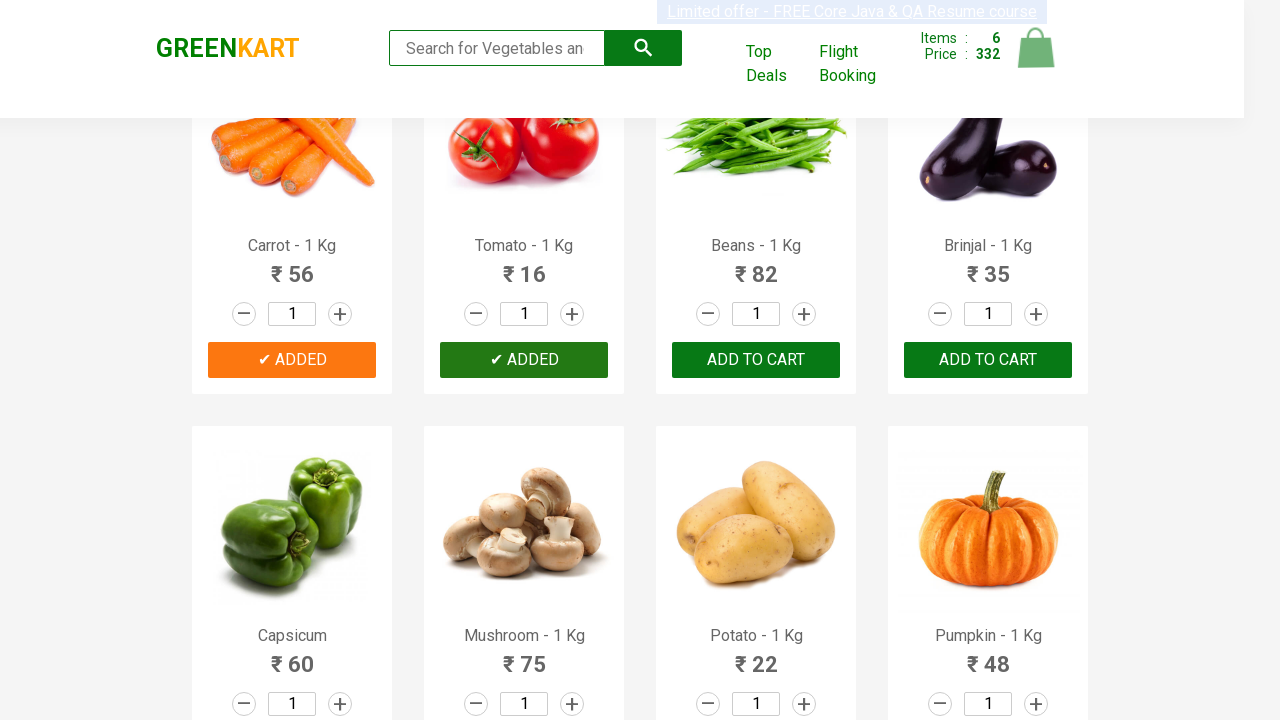

Retrieved product name: Beans - 1 Kg
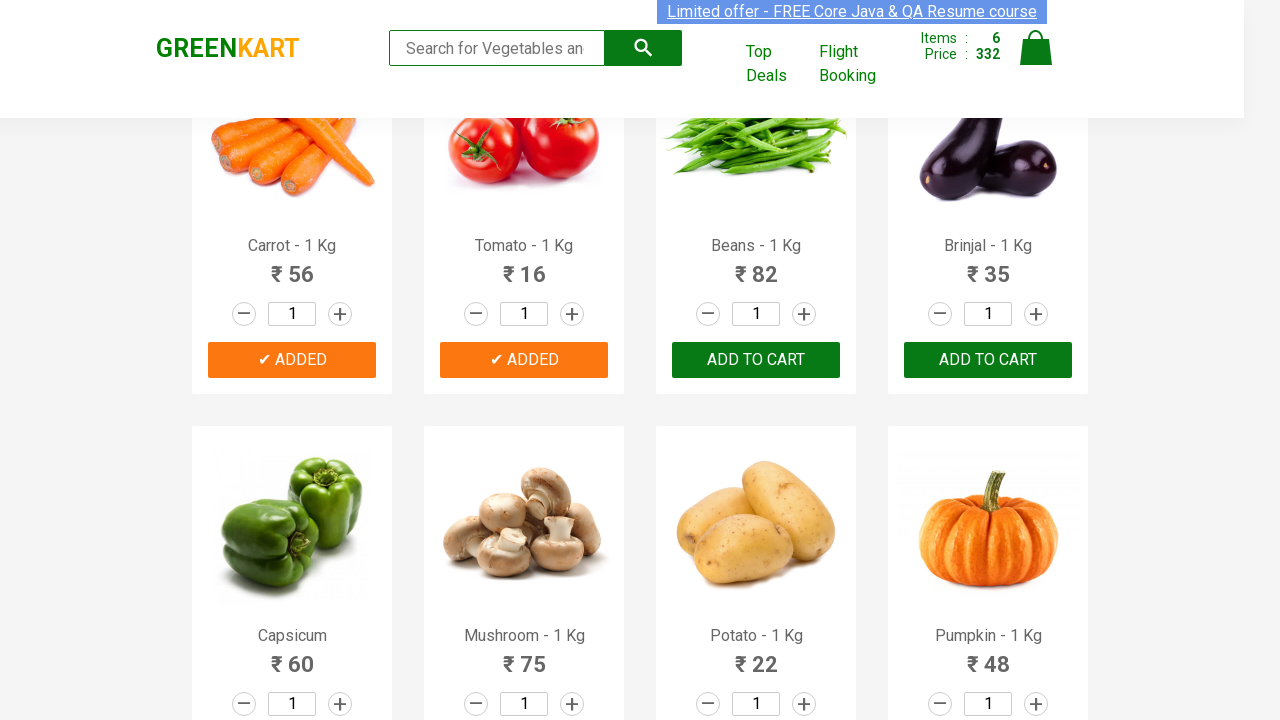

Clicked add to cart button for product: Beans - 1 Kg
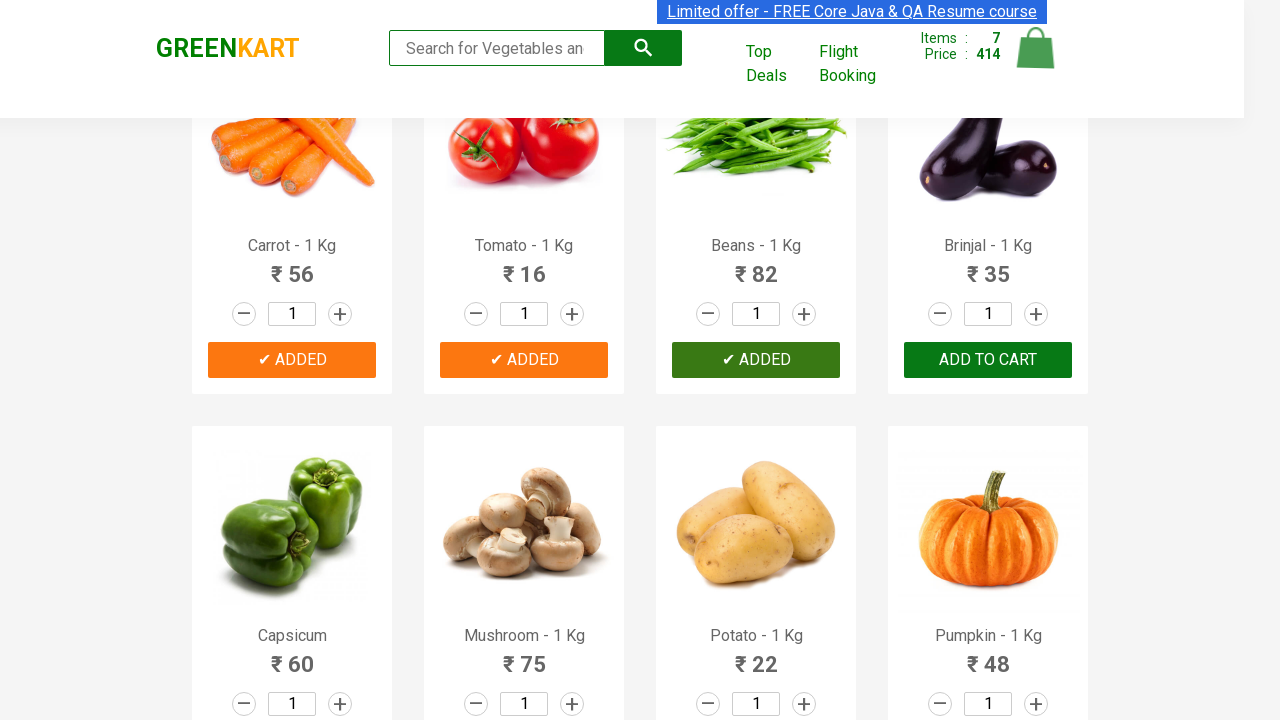

Retrieved product name: Brinjal - 1 Kg
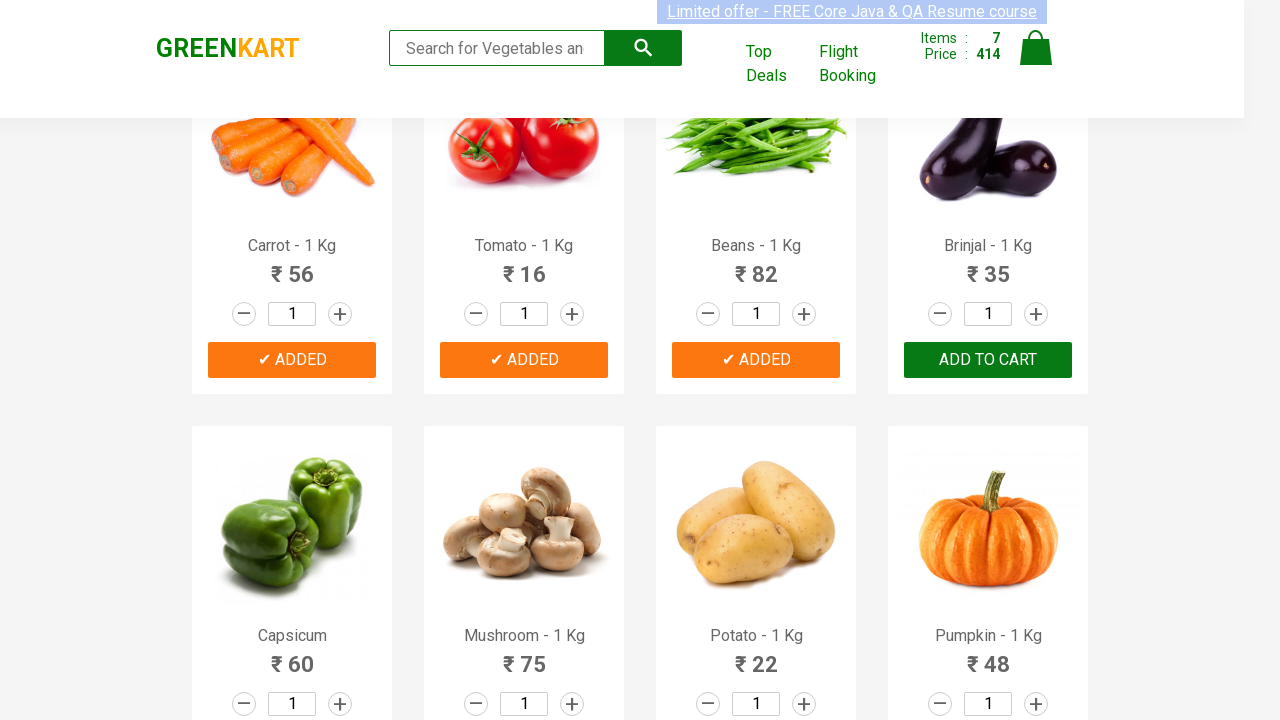

Clicked add to cart button for product: Brinjal - 1 Kg
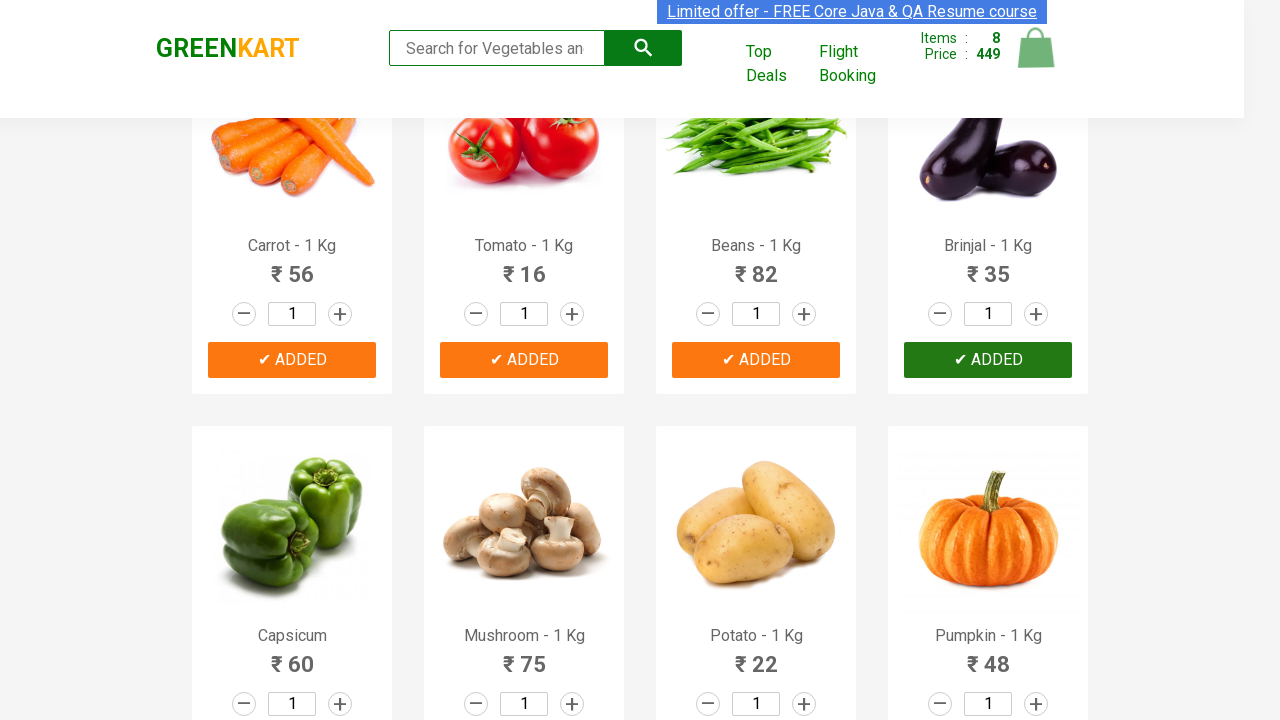

Retrieved product name: Capsicum
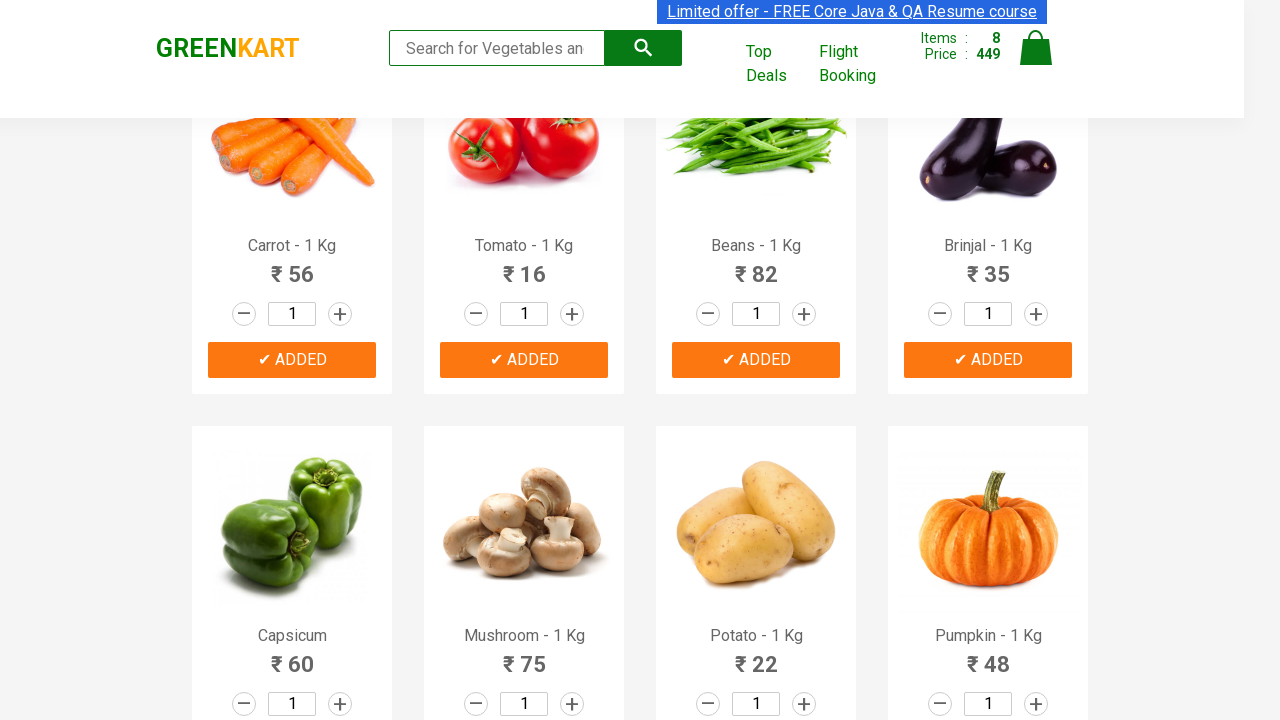

Clicked add to cart button for product: Capsicum
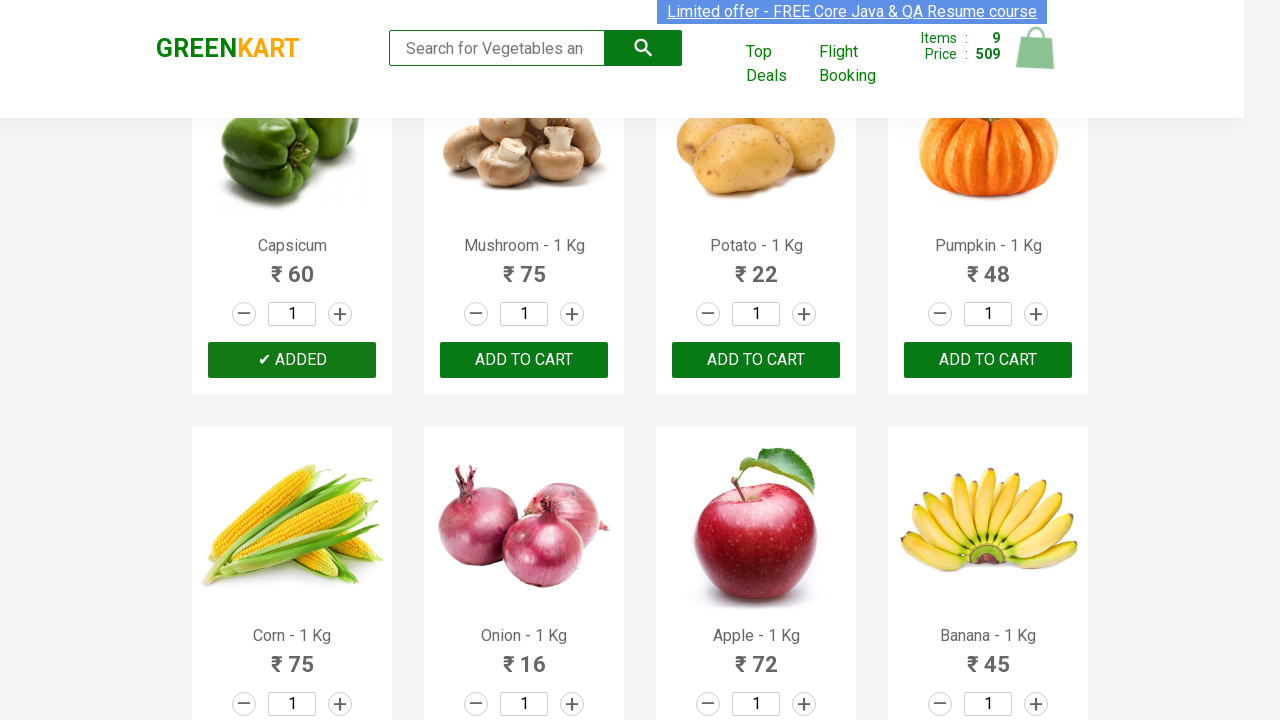

Retrieved product name: Mushroom - 1 Kg
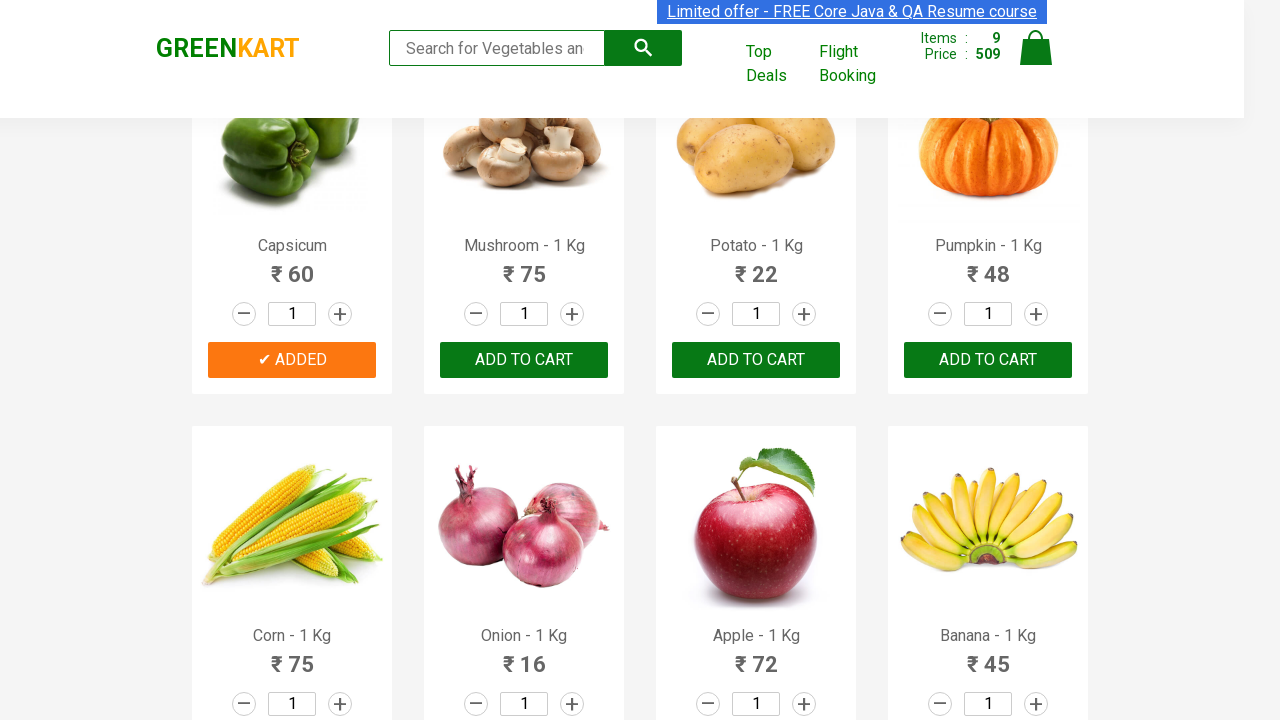

Clicked add to cart button for product: Mushroom - 1 Kg
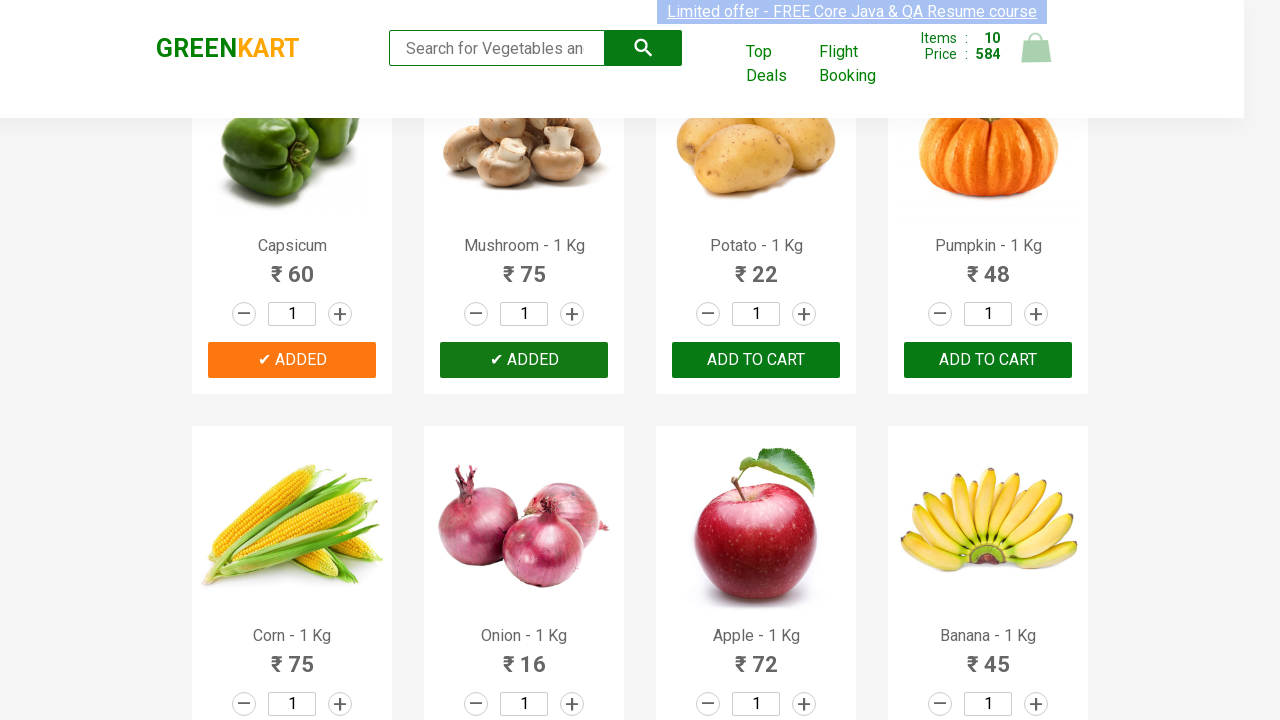

Retrieved product name: Potato - 1 Kg
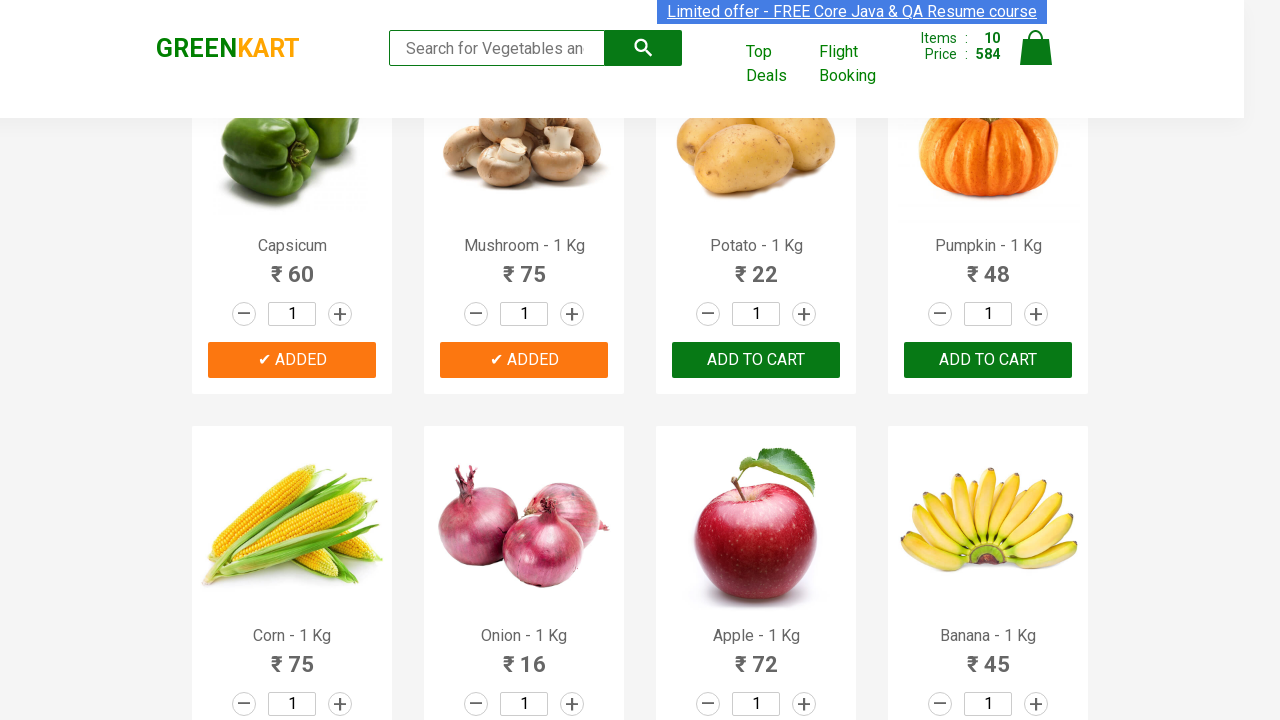

Clicked add to cart button for product: Potato - 1 Kg
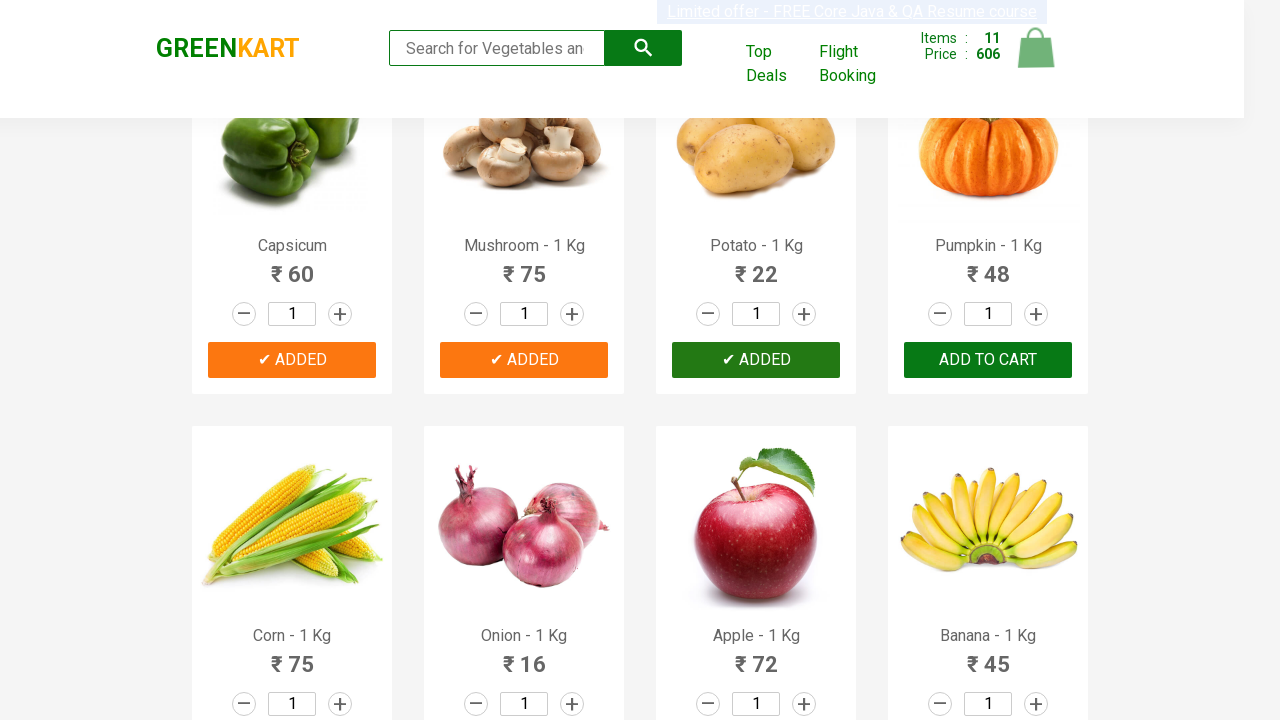

Retrieved product name: Pumpkin - 1 Kg
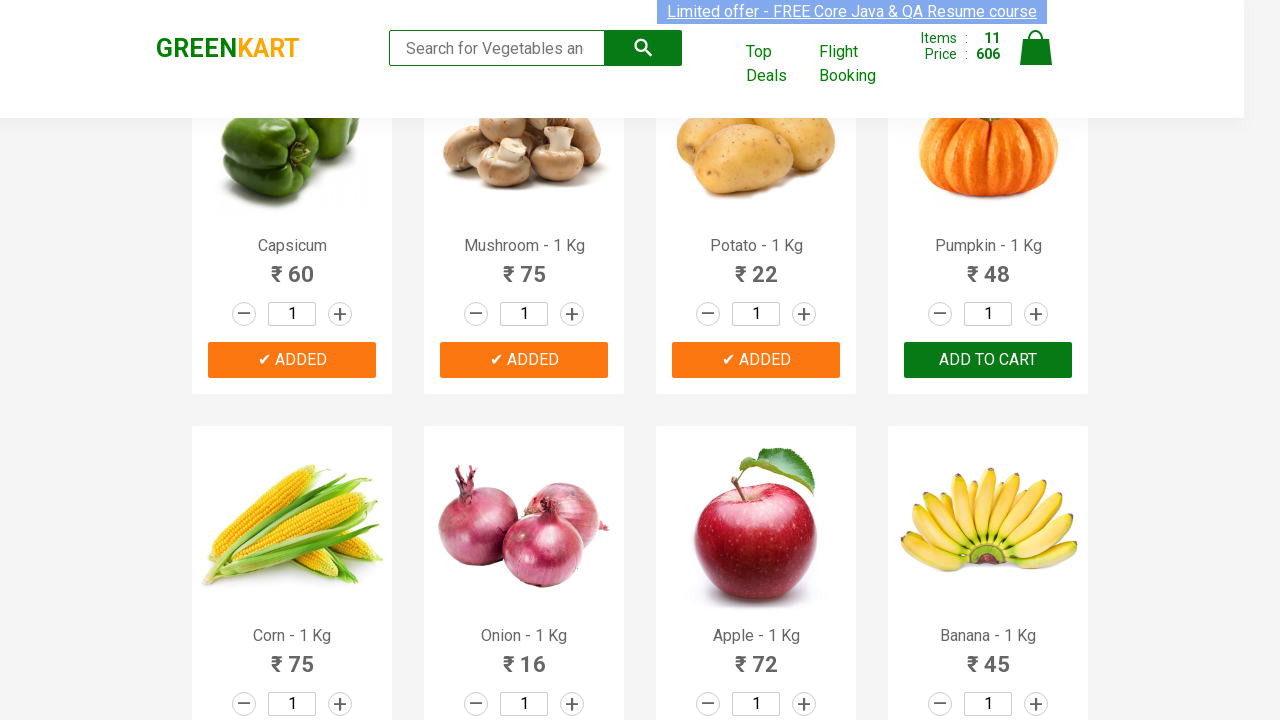

Clicked add to cart button for product: Pumpkin - 1 Kg
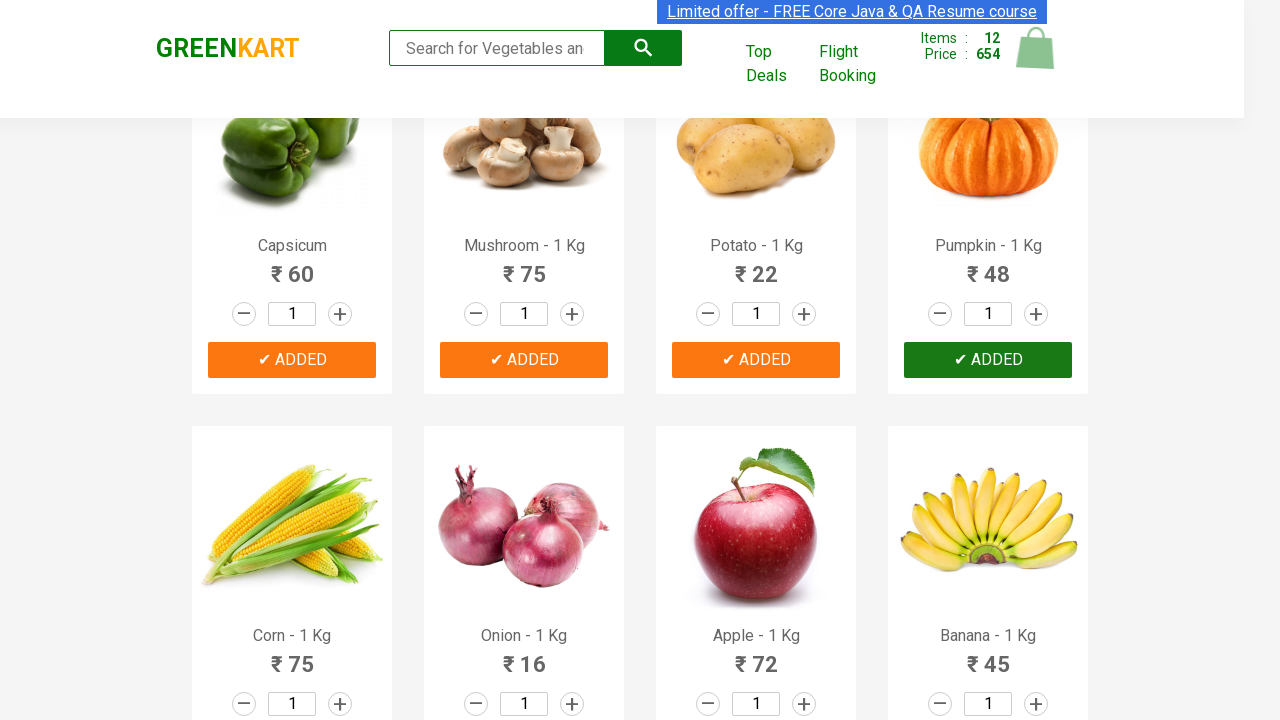

Retrieved product name: Corn - 1 Kg
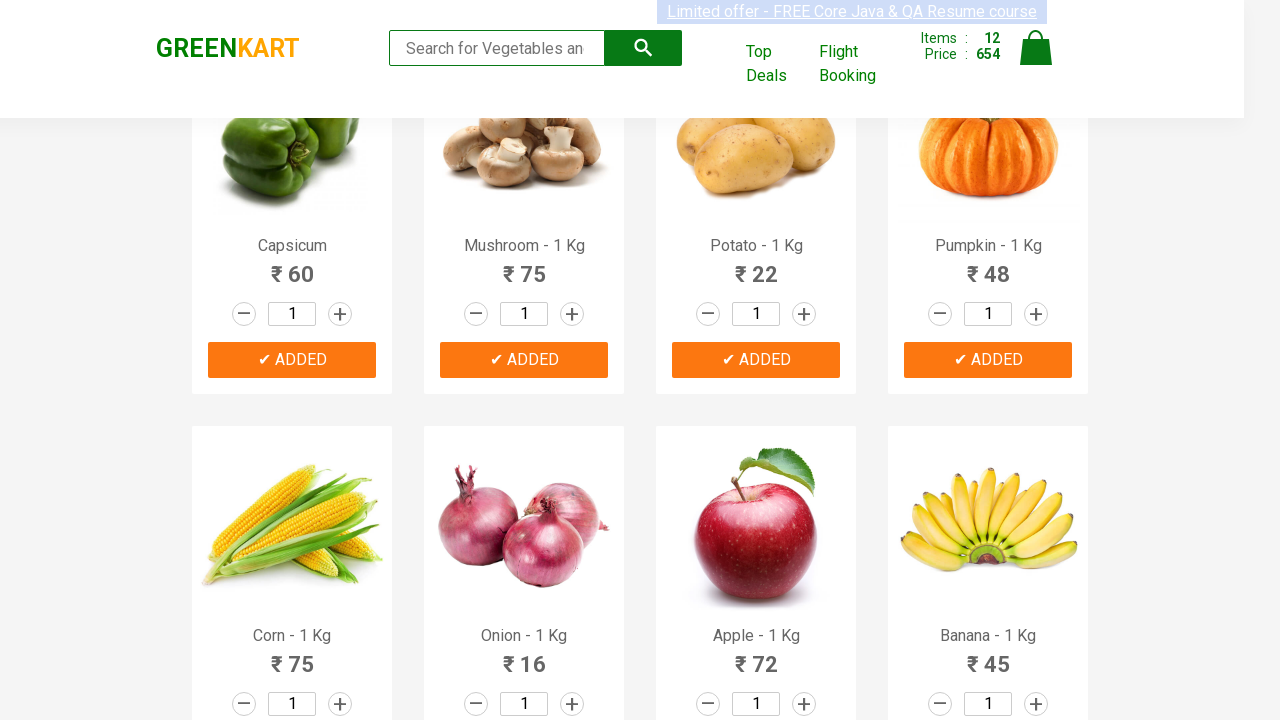

Clicked add to cart button for product: Corn - 1 Kg
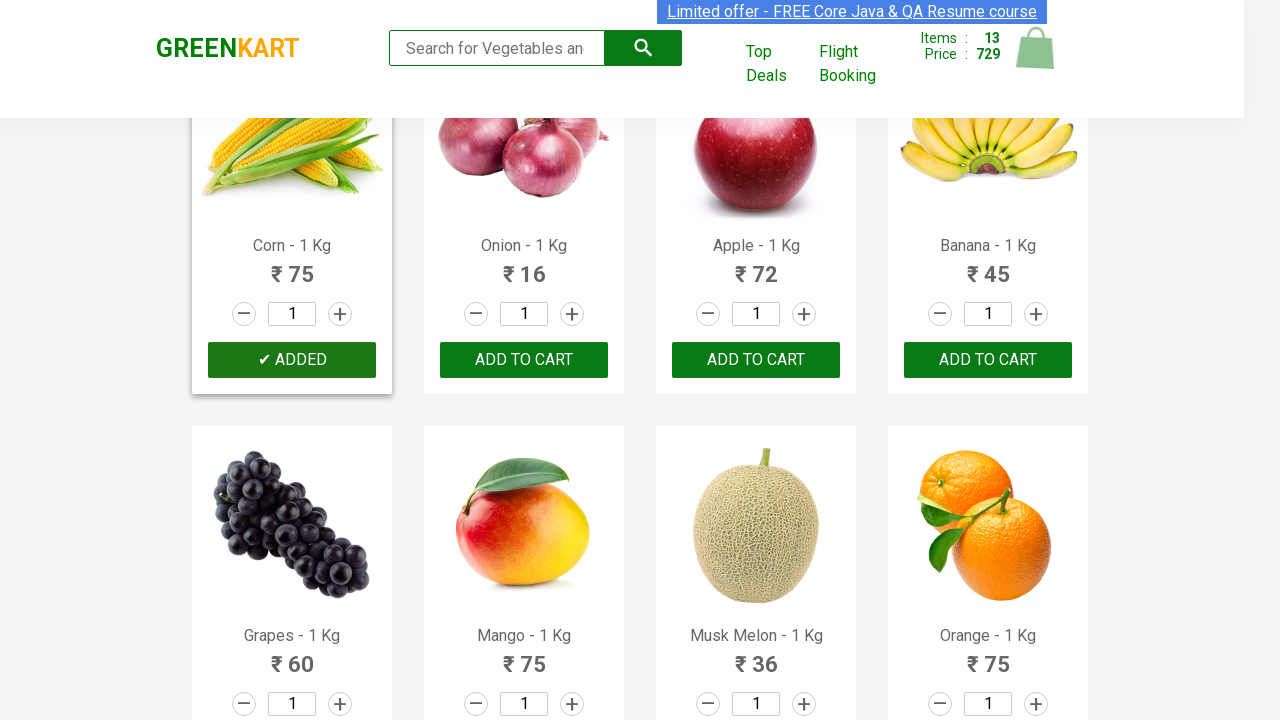

Retrieved product name: Onion - 1 Kg
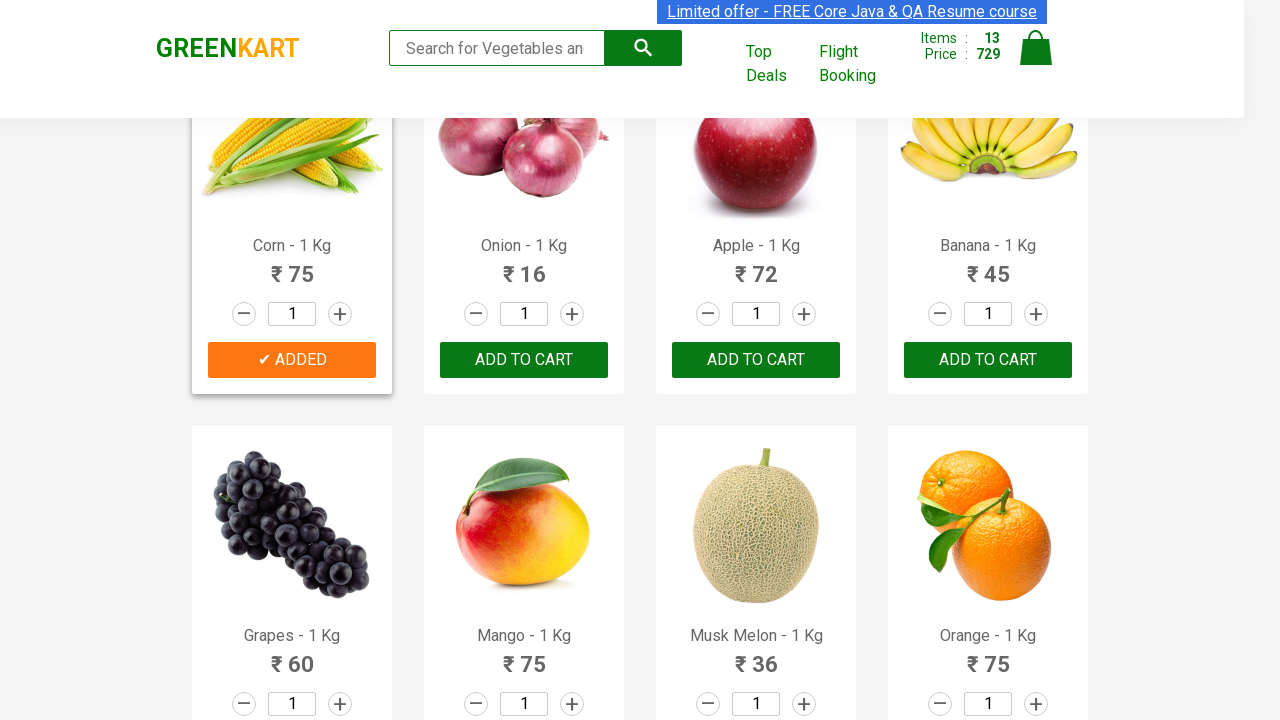

Clicked add to cart button for product: Onion - 1 Kg
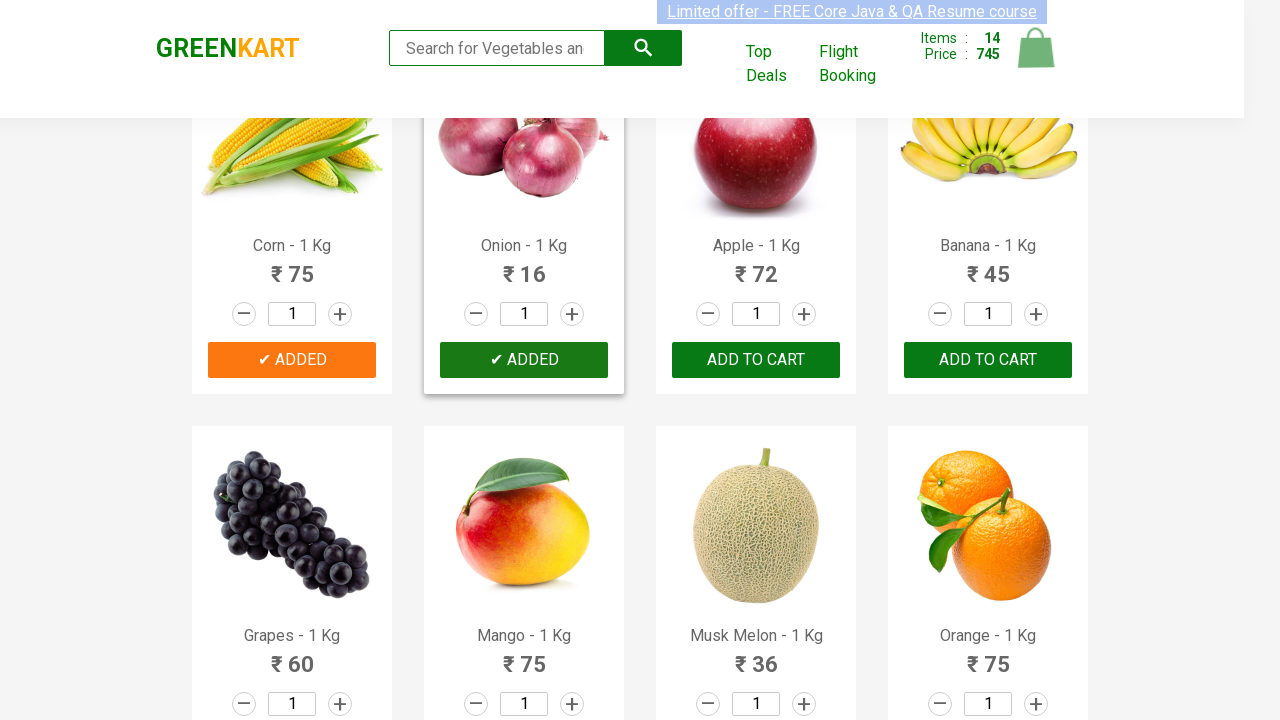

Retrieved product name: Apple - 1 Kg
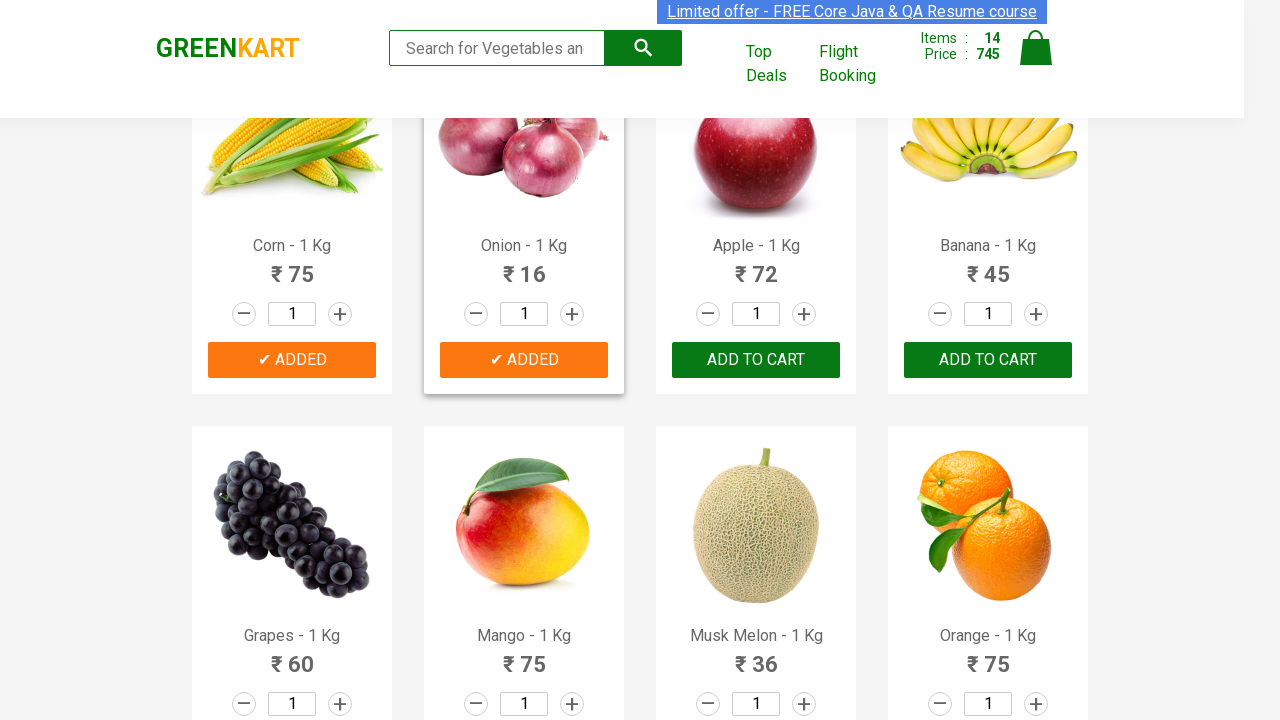

Clicked add to cart button for product: Apple - 1 Kg
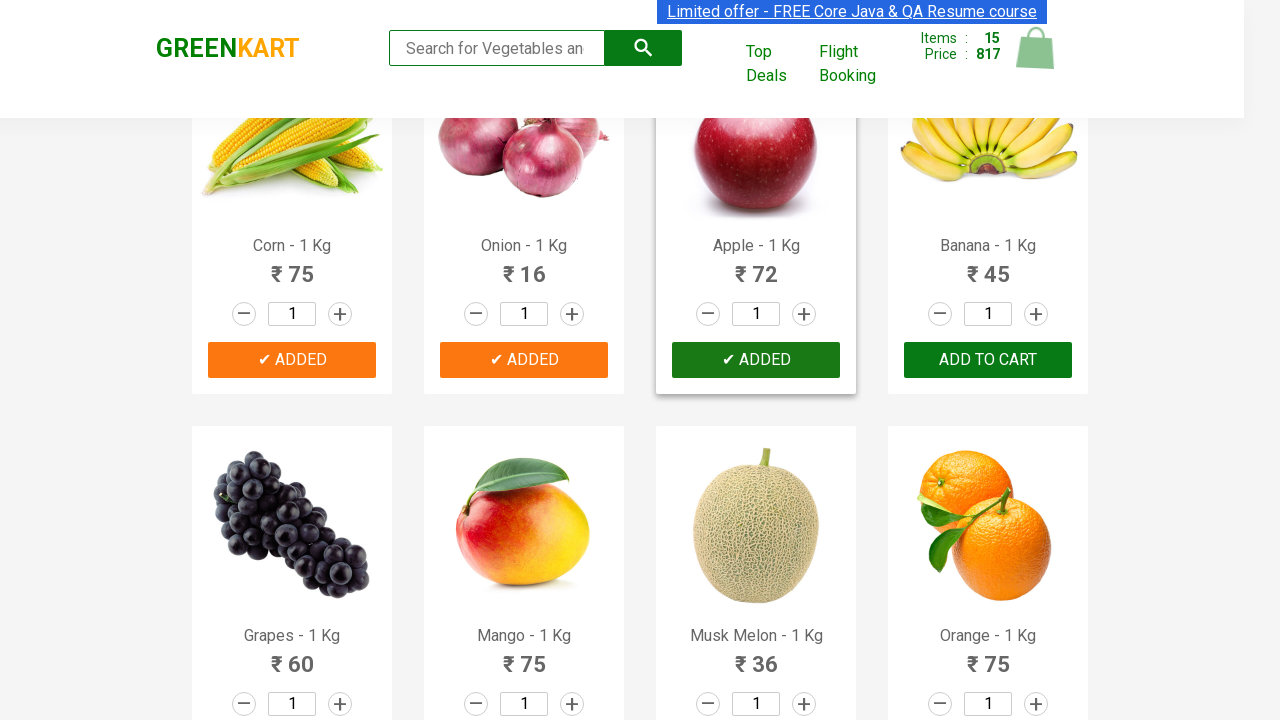

Retrieved product name: Banana - 1 Kg
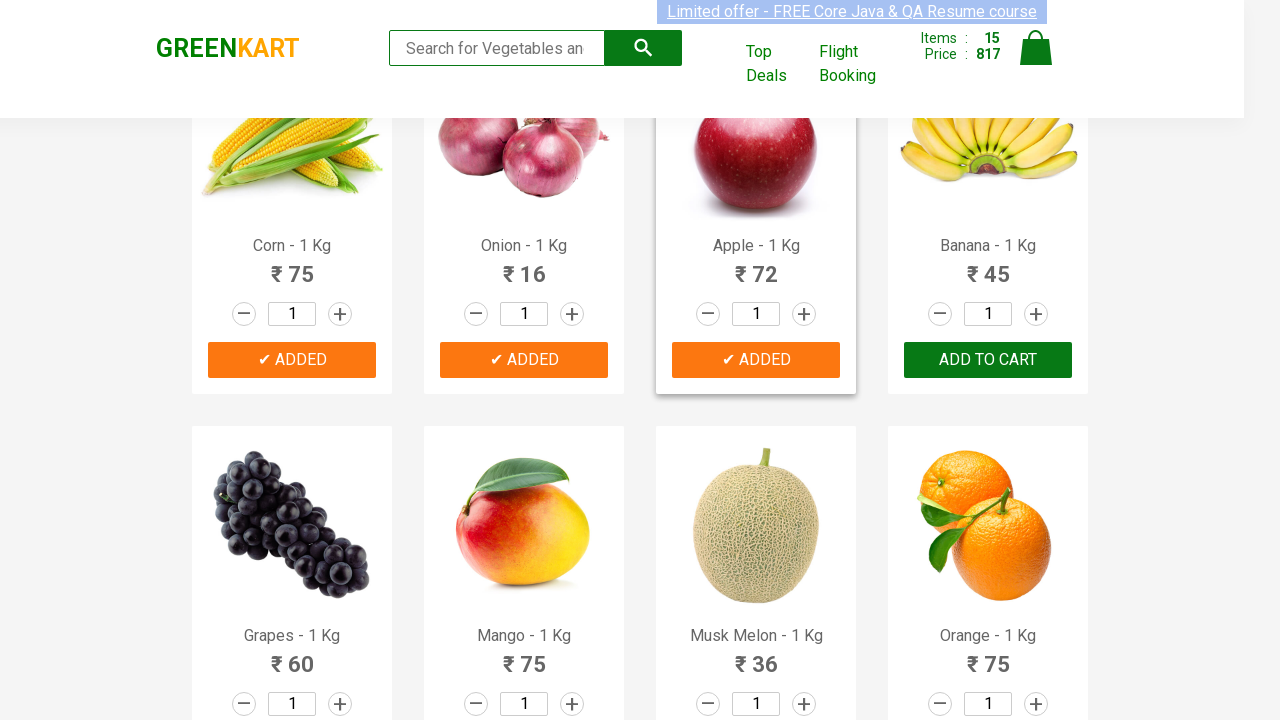

Clicked add to cart button for product: Banana - 1 Kg
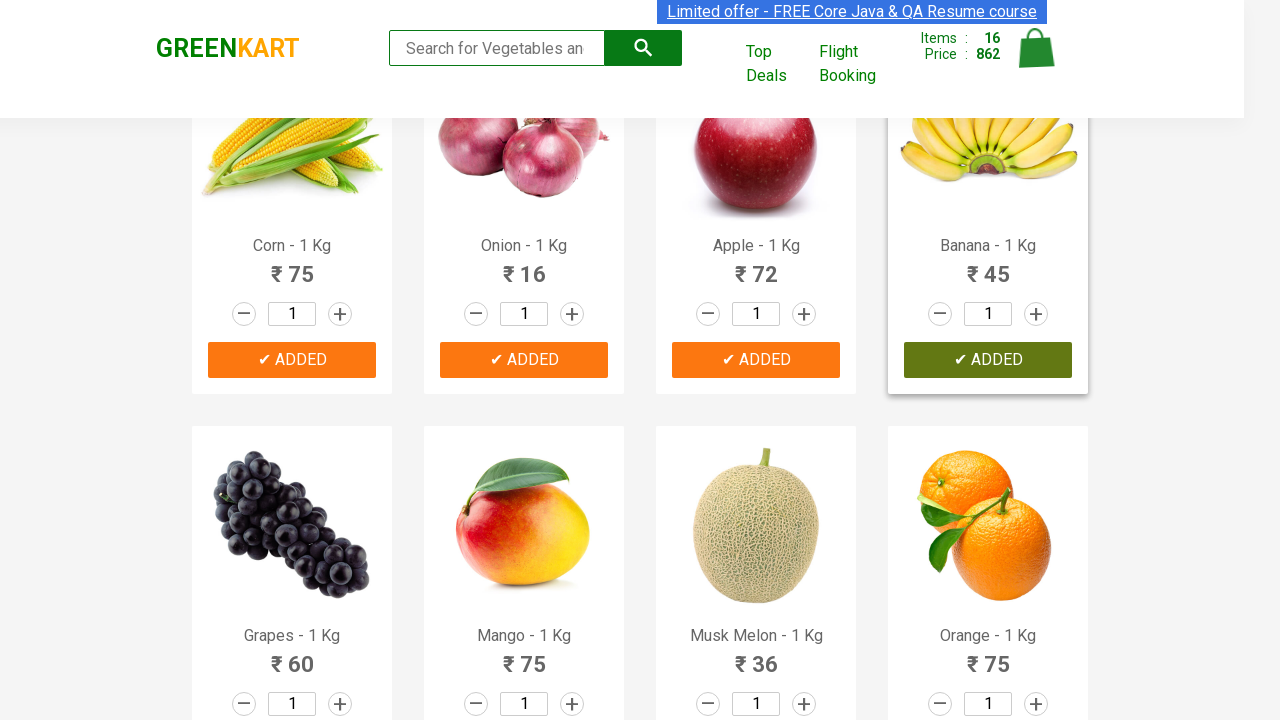

Retrieved product name: Grapes - 1 Kg
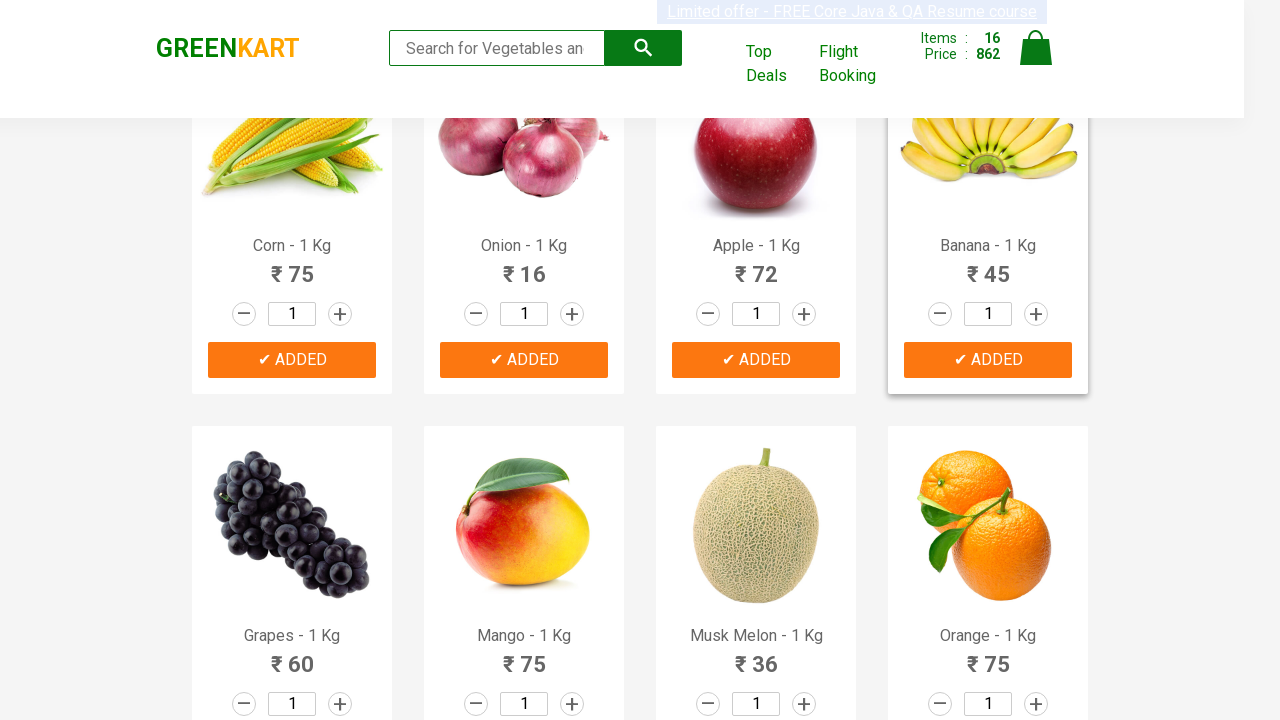

Clicked add to cart button for product: Grapes - 1 Kg
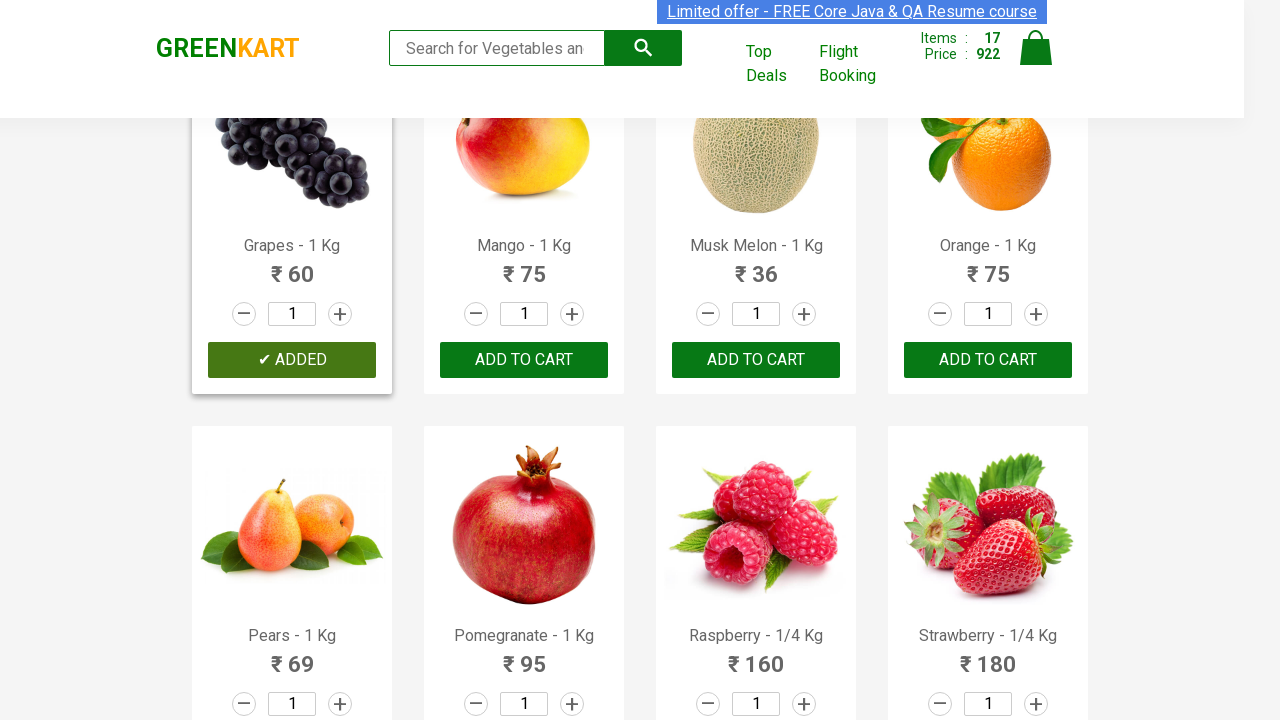

Retrieved product name: Mango - 1 Kg
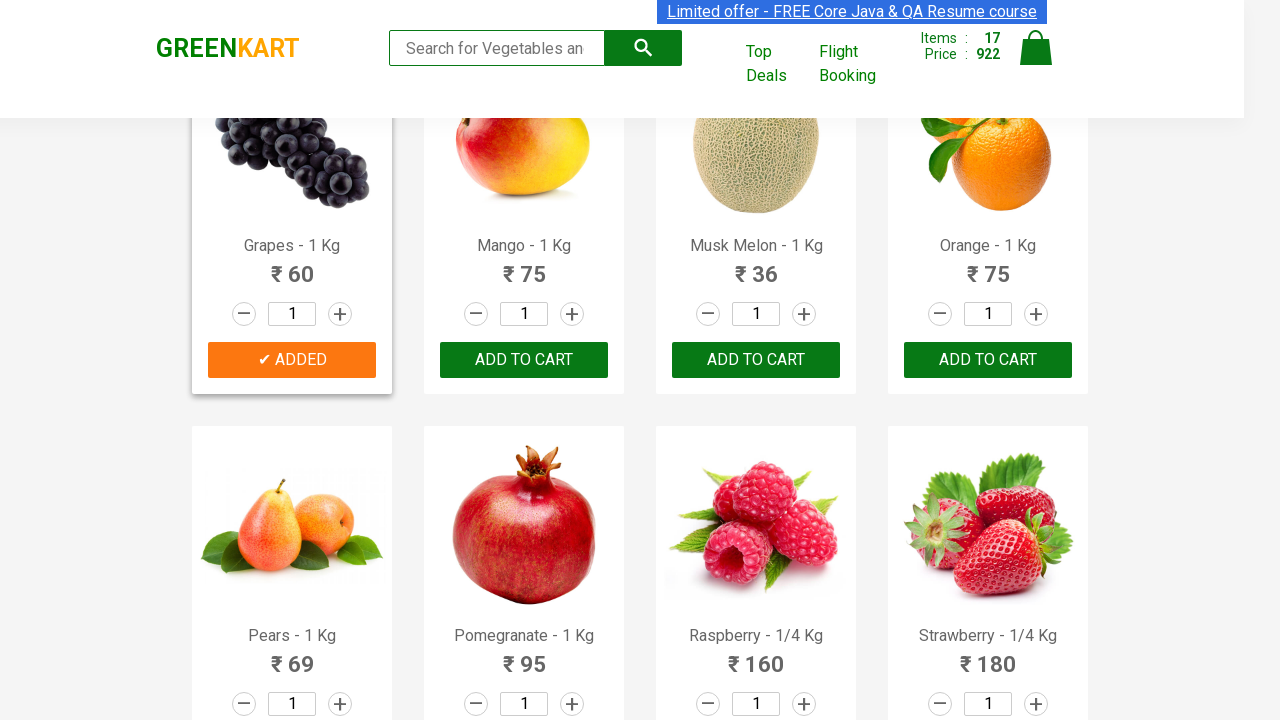

Clicked add to cart button for product: Mango - 1 Kg
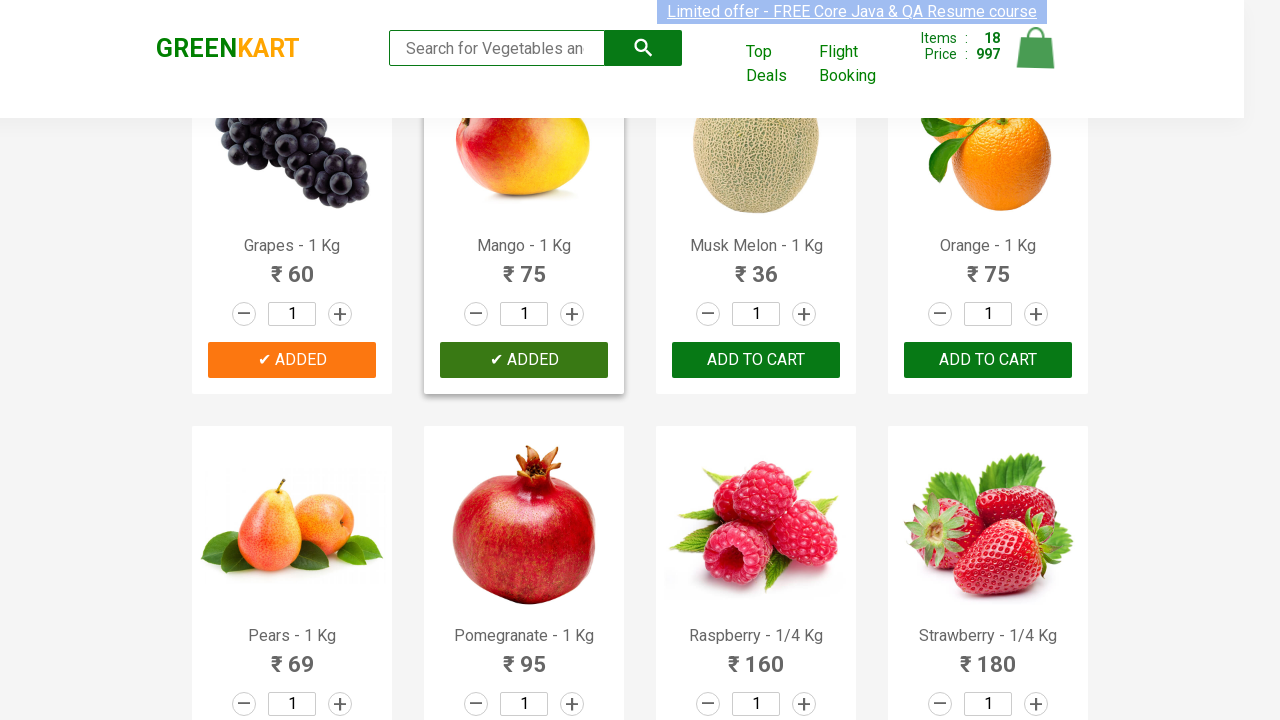

Retrieved product name: Musk Melon - 1 Kg
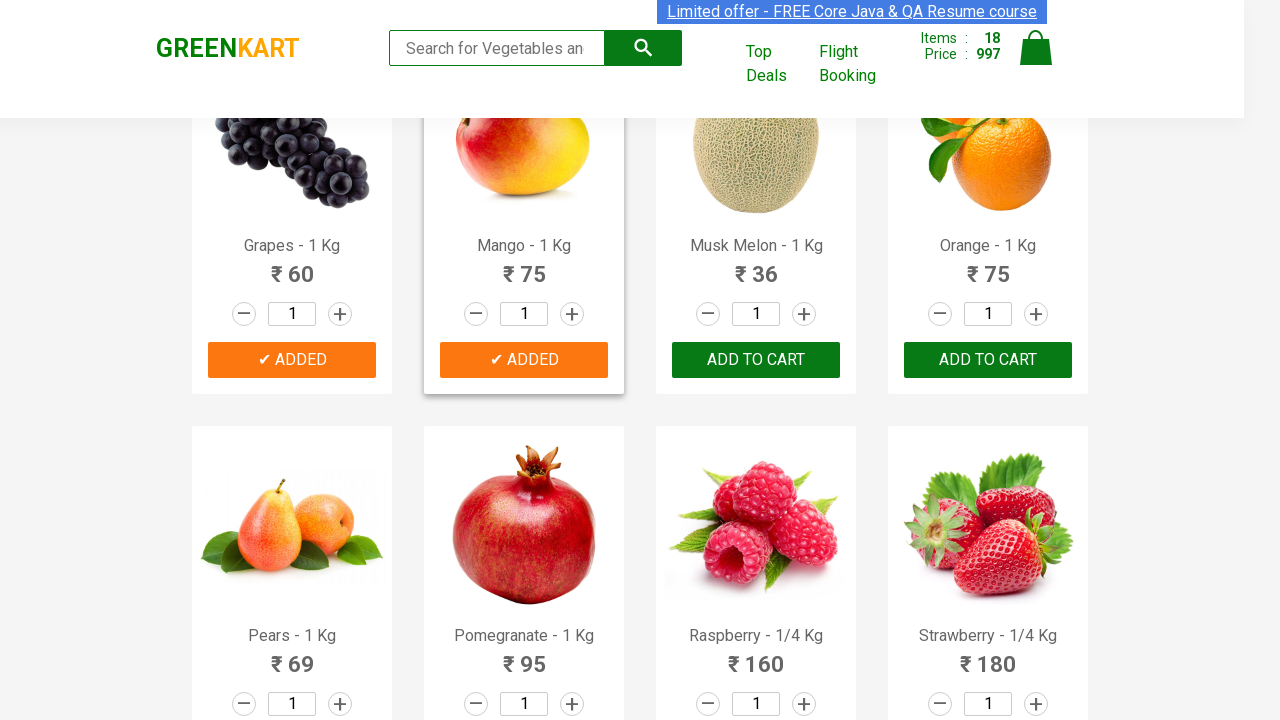

Clicked add to cart button for product: Musk Melon - 1 Kg
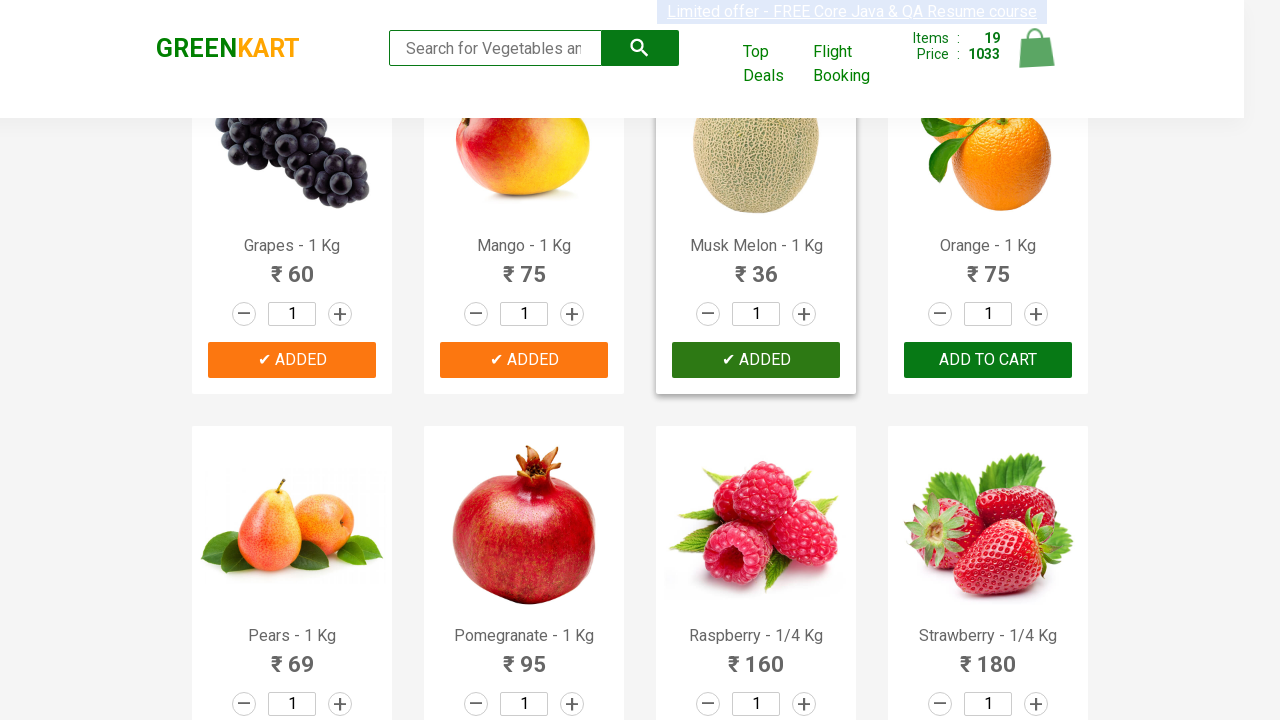

Retrieved product name: Orange - 1 Kg
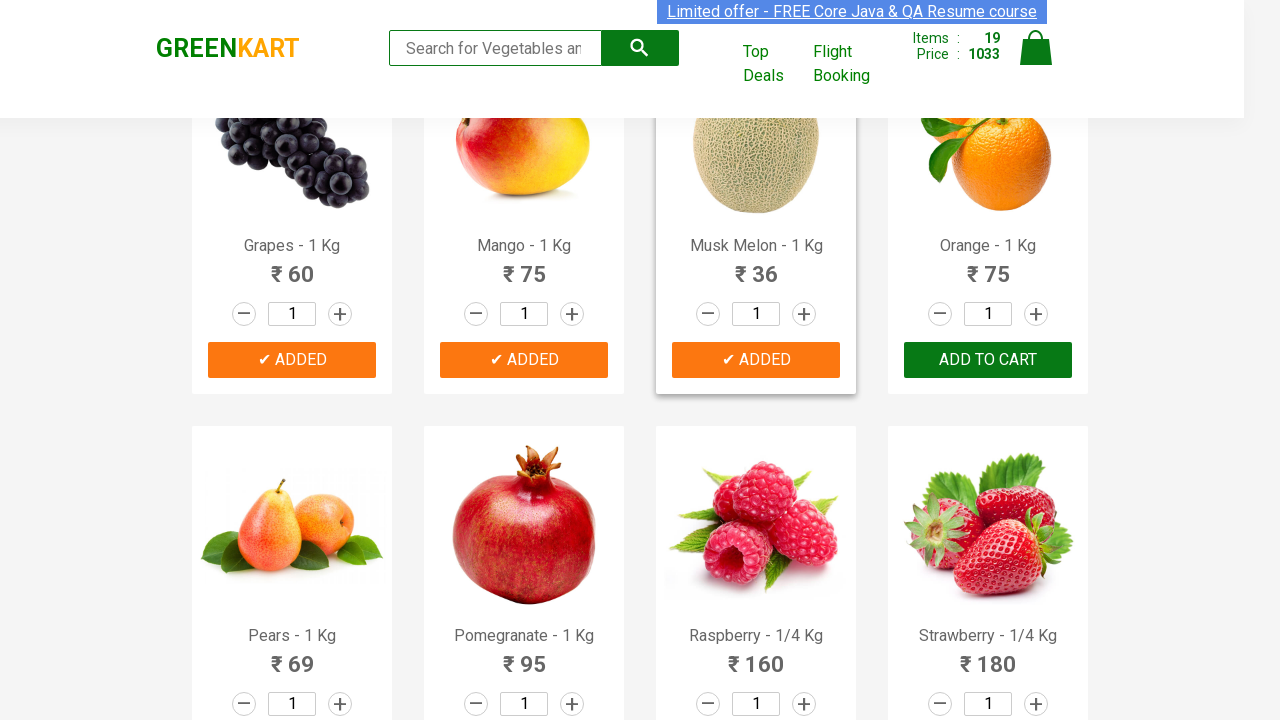

Clicked add to cart button for product: Orange - 1 Kg
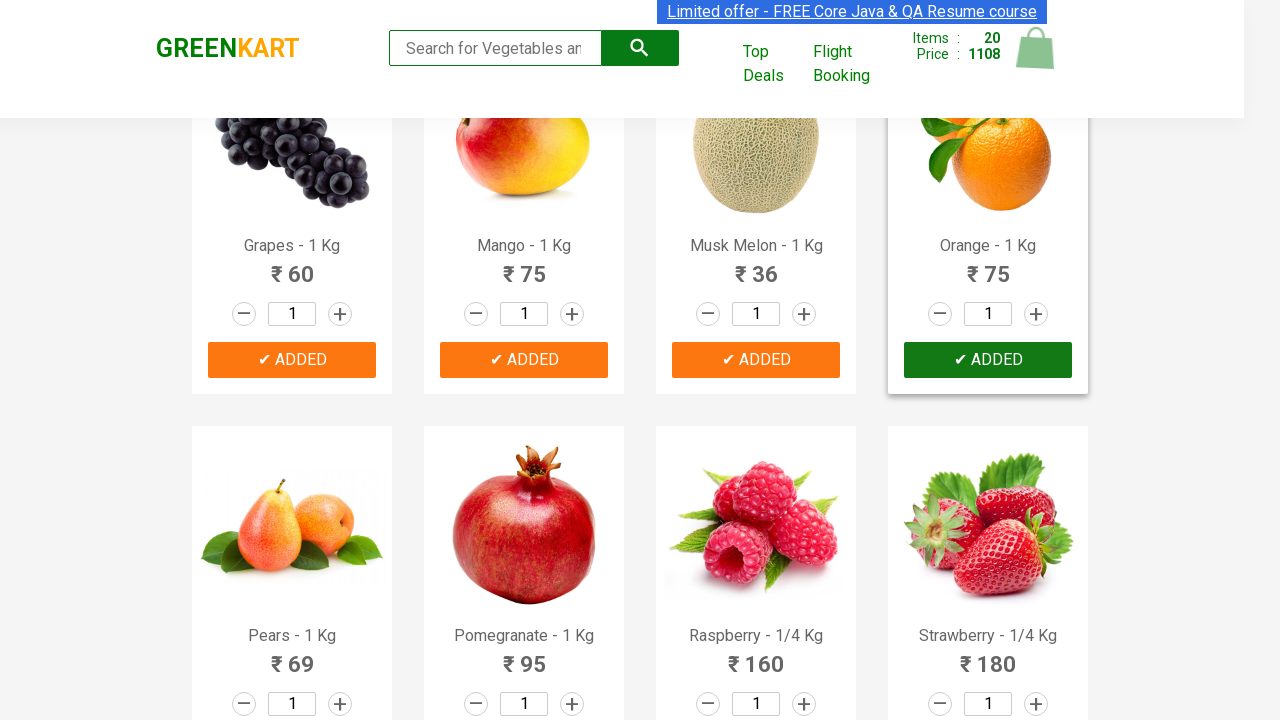

Retrieved product name: Pears - 1 Kg
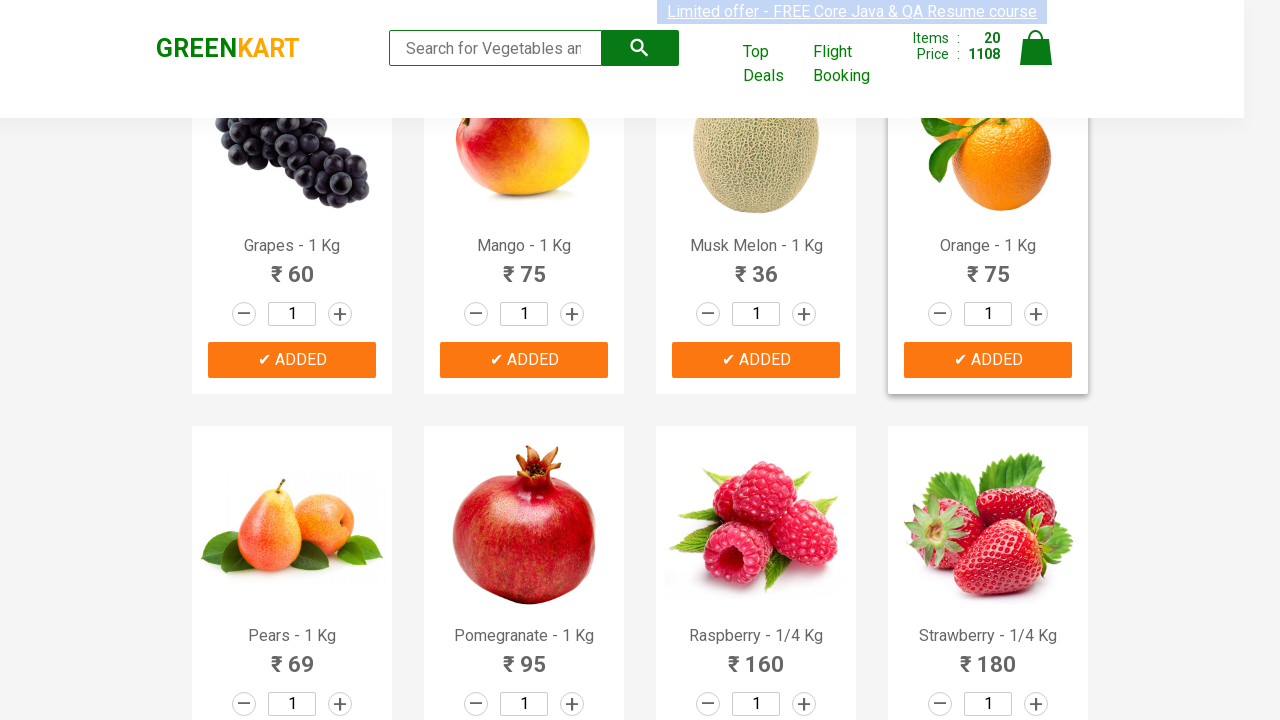

Clicked add to cart button for product: Pears - 1 Kg
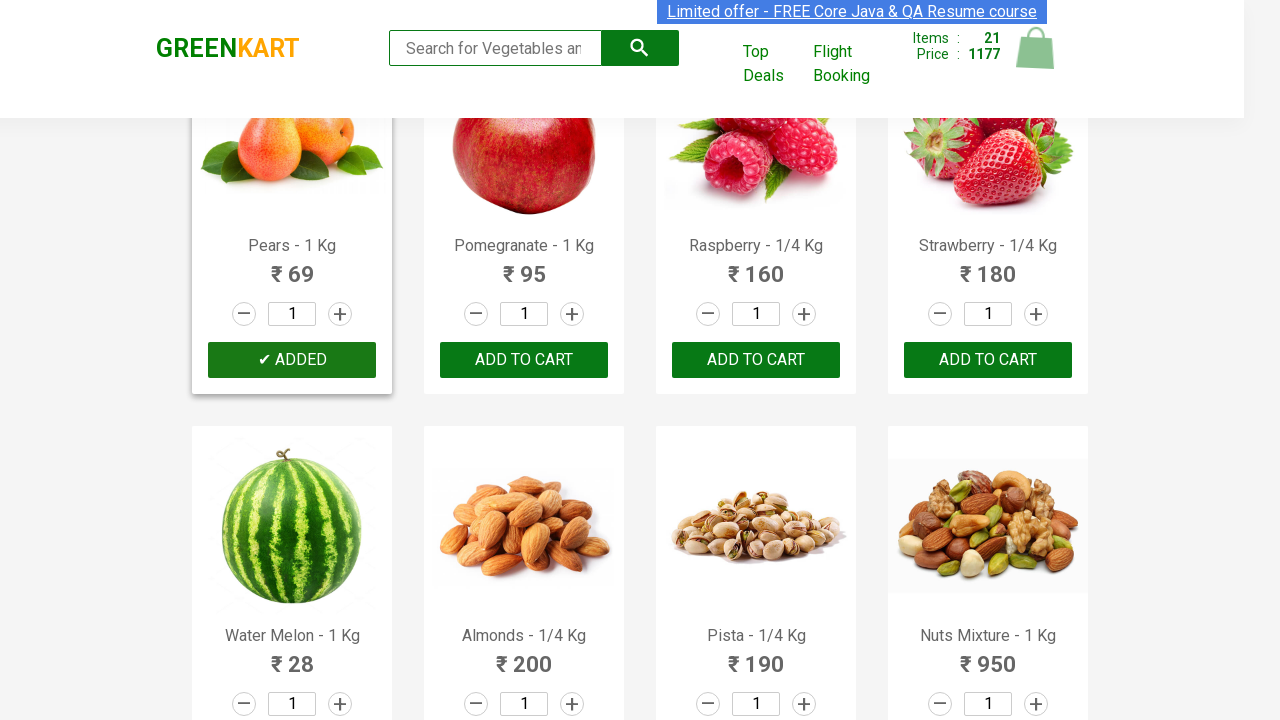

Retrieved product name: Pomegranate - 1 Kg
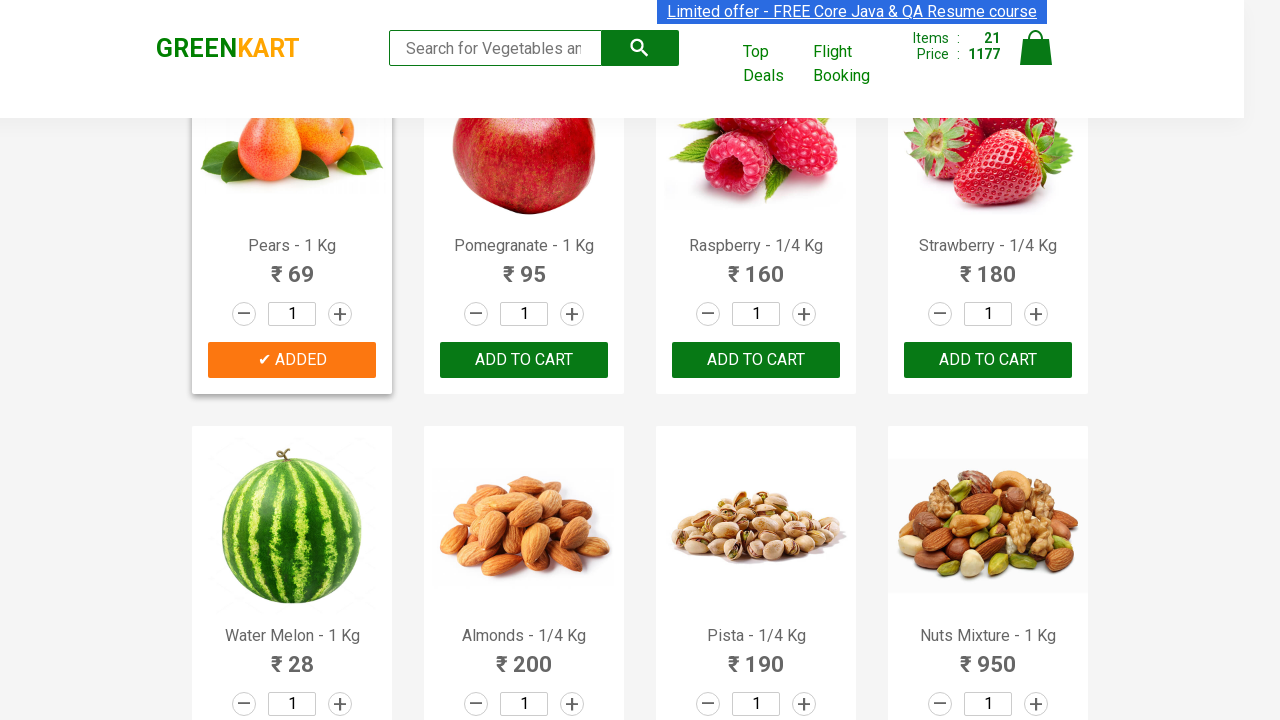

Clicked add to cart button for product: Pomegranate - 1 Kg
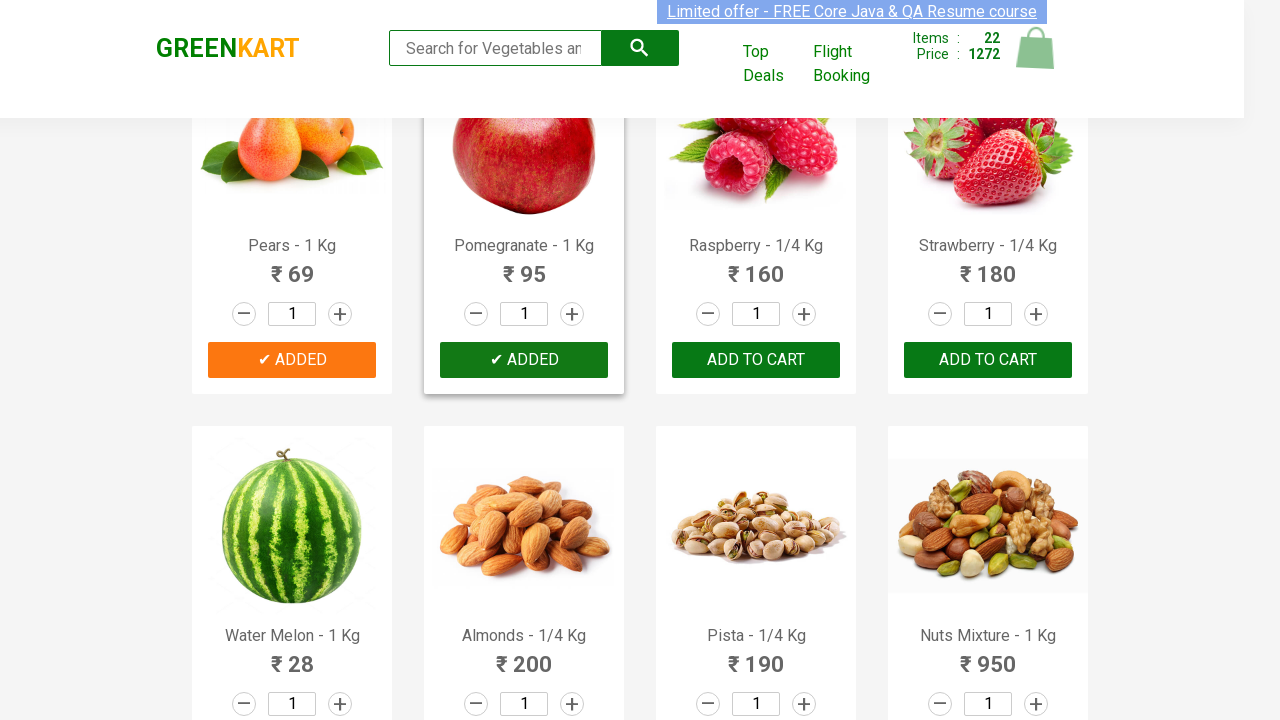

Retrieved product name: Raspberry - 1/4 Kg
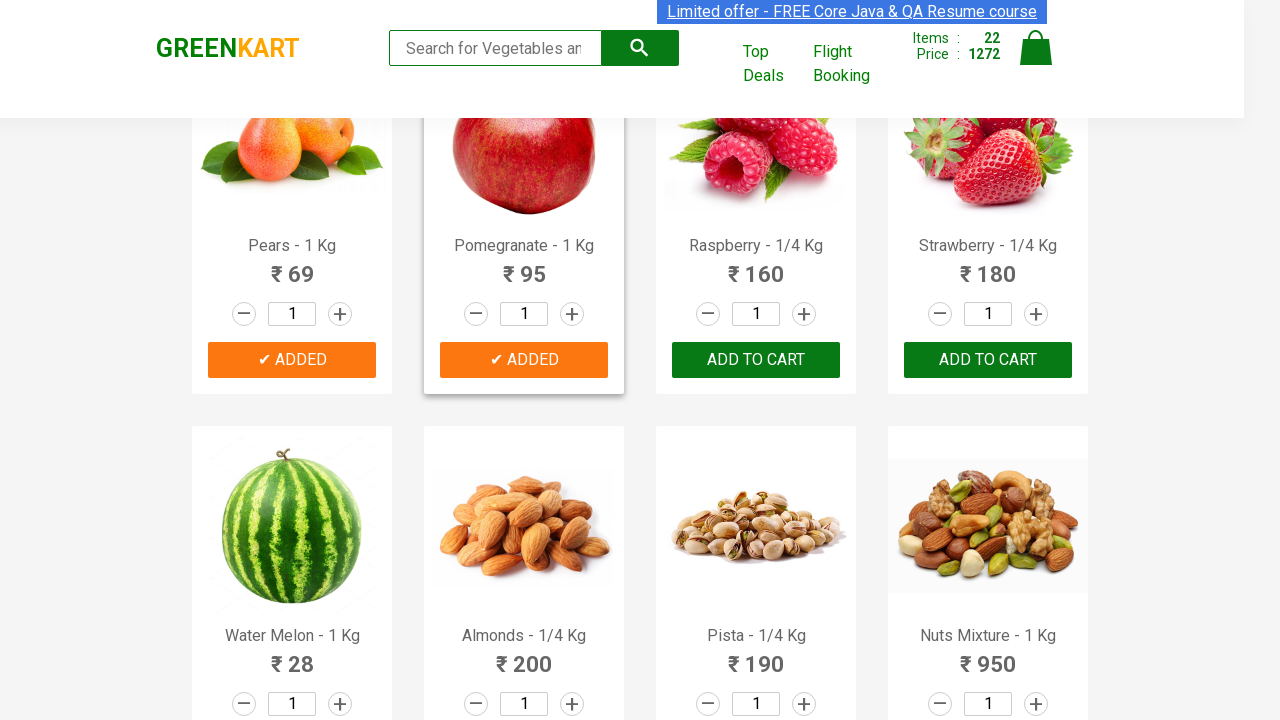

Clicked add to cart button for product: Raspberry - 1/4 Kg
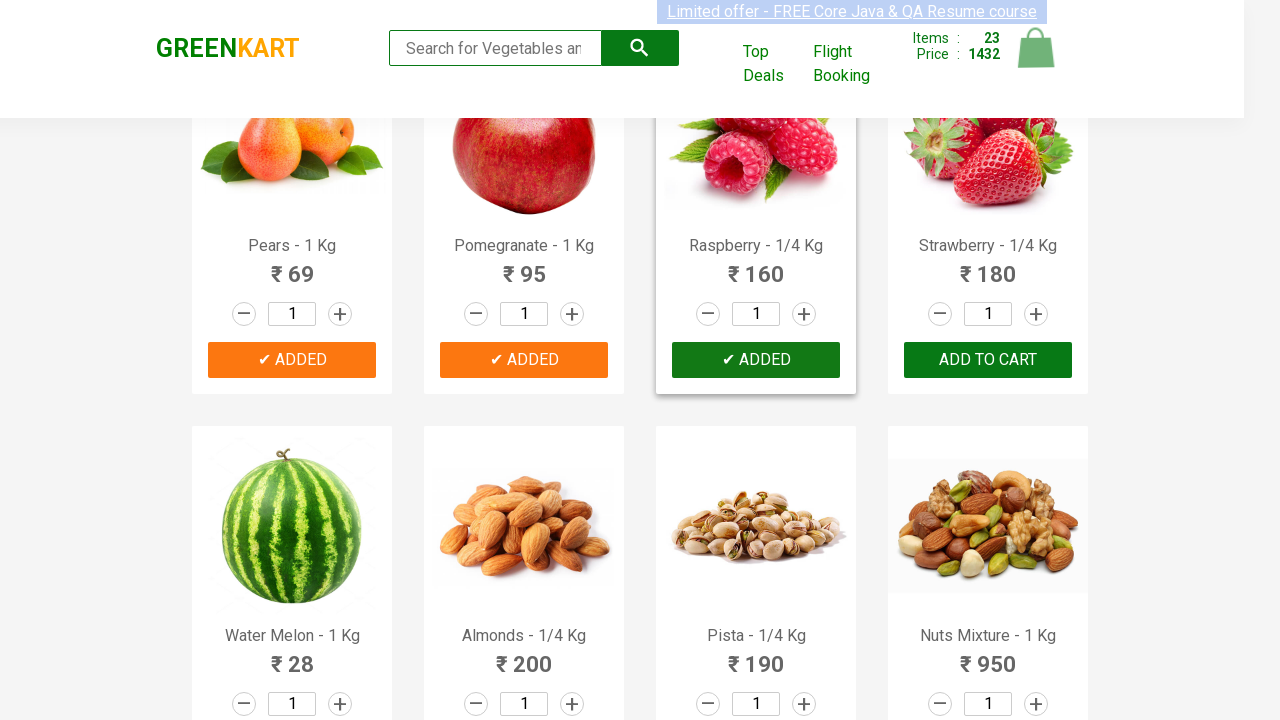

Retrieved product name: Strawberry - 1/4 Kg
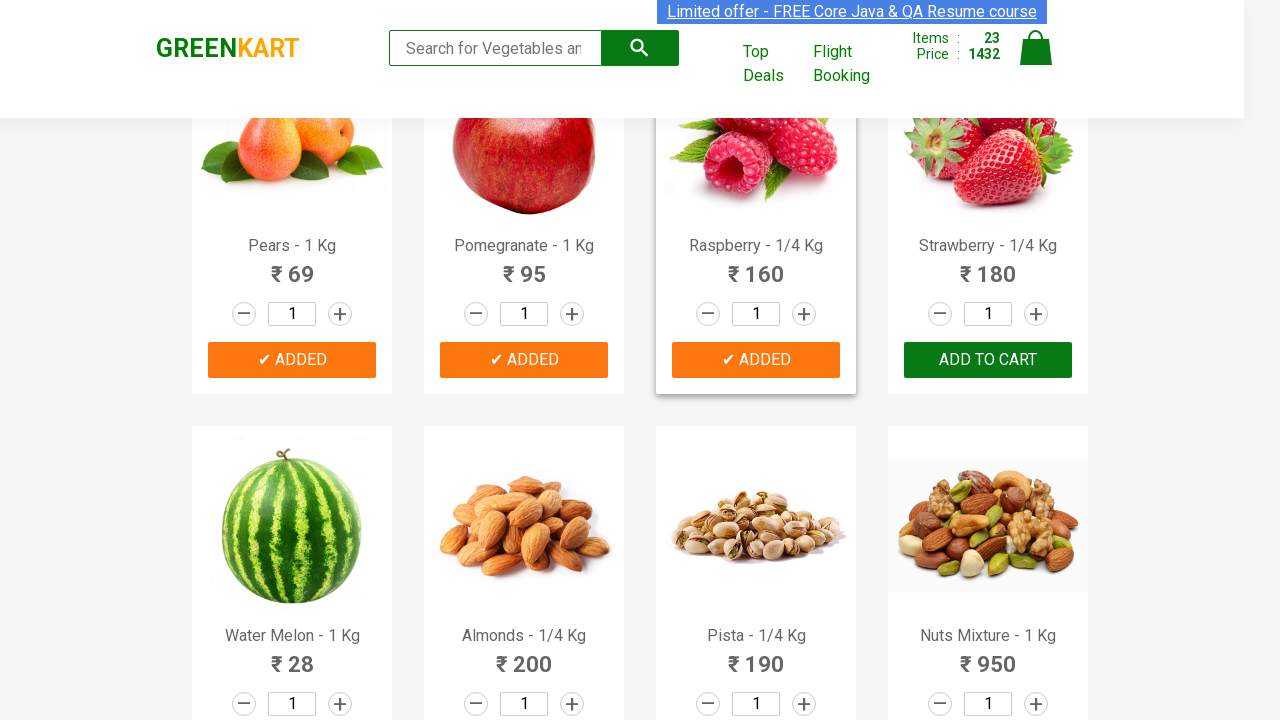

Clicked add to cart button for product: Strawberry - 1/4 Kg
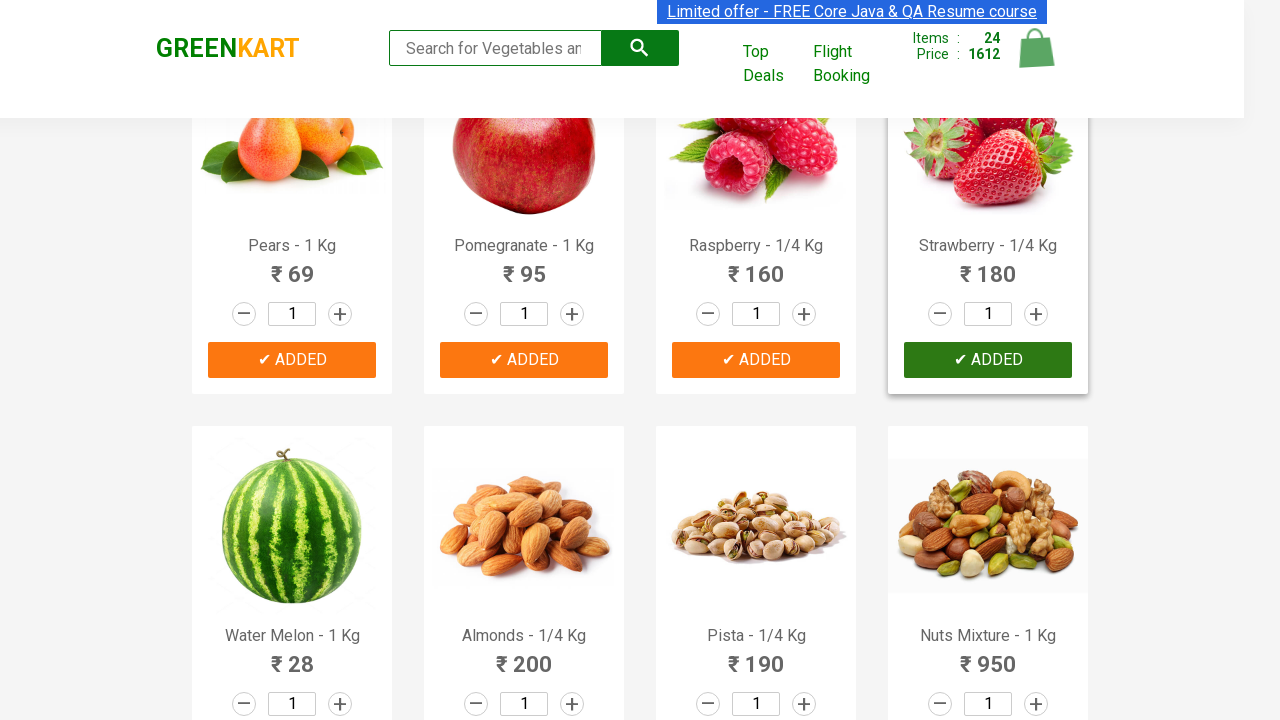

Retrieved product name: Water Melon - 1 Kg
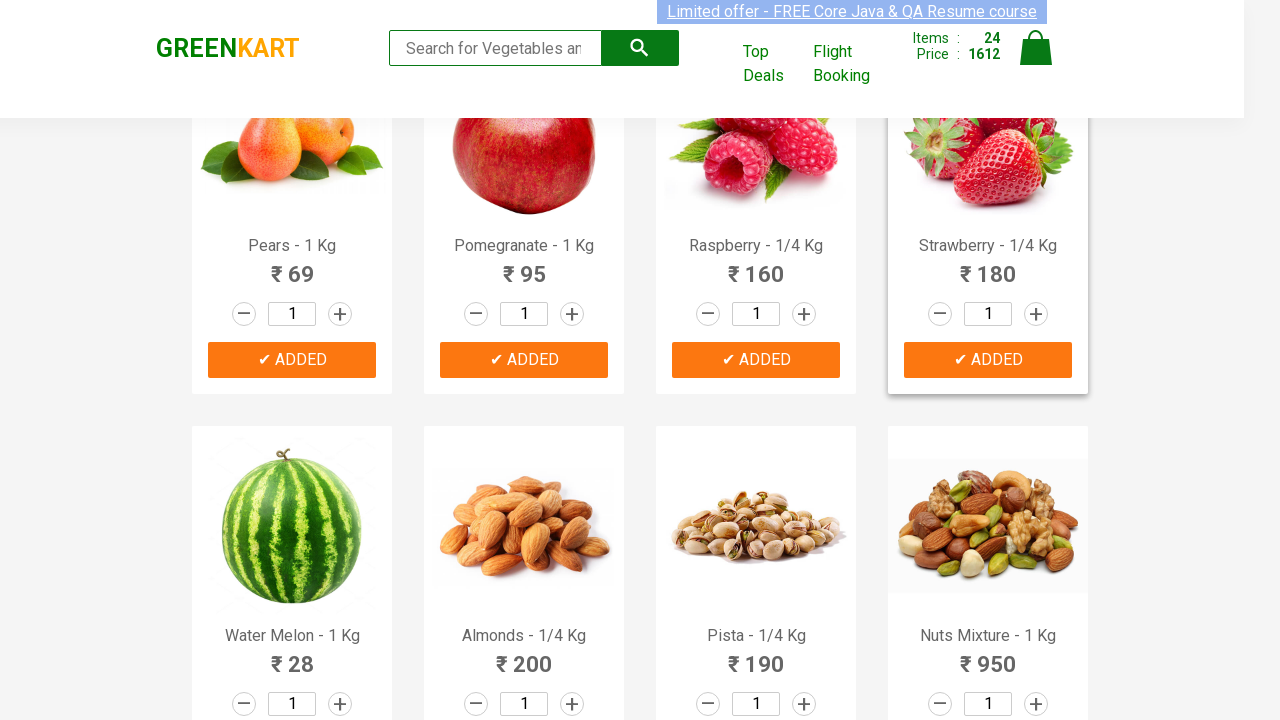

Clicked add to cart button for product: Water Melon - 1 Kg
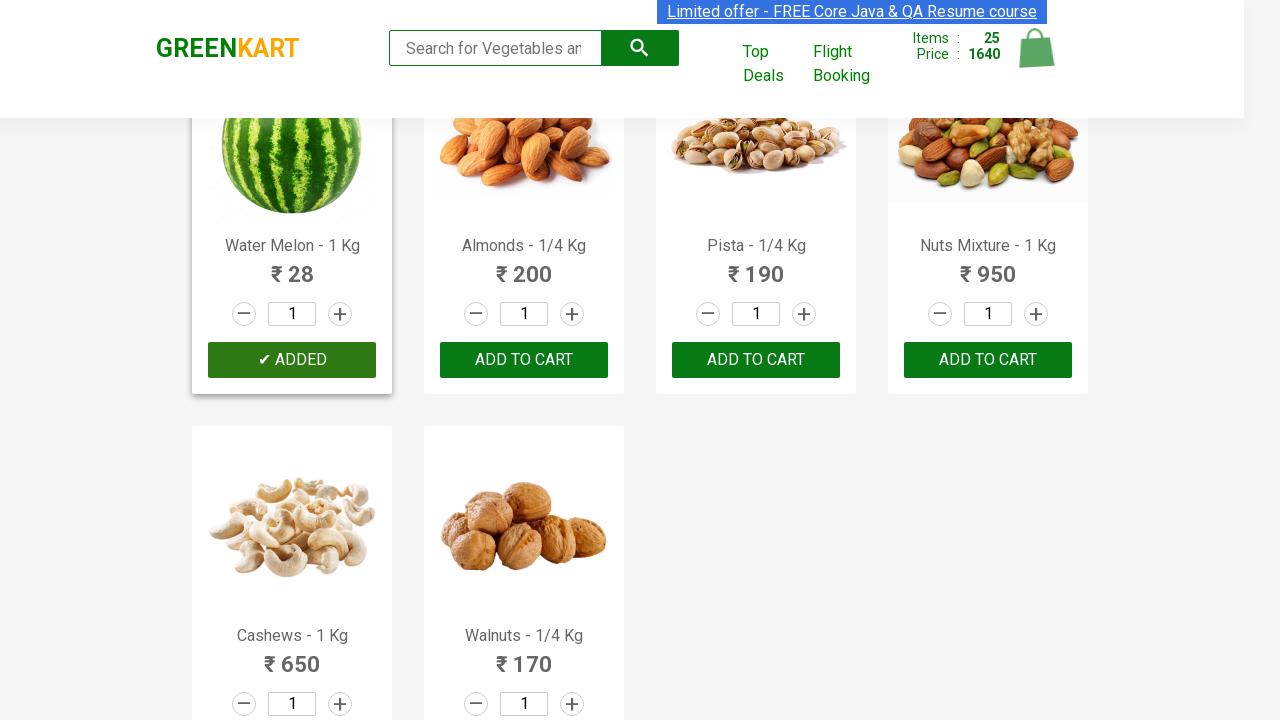

Retrieved product name: Almonds - 1/4 Kg
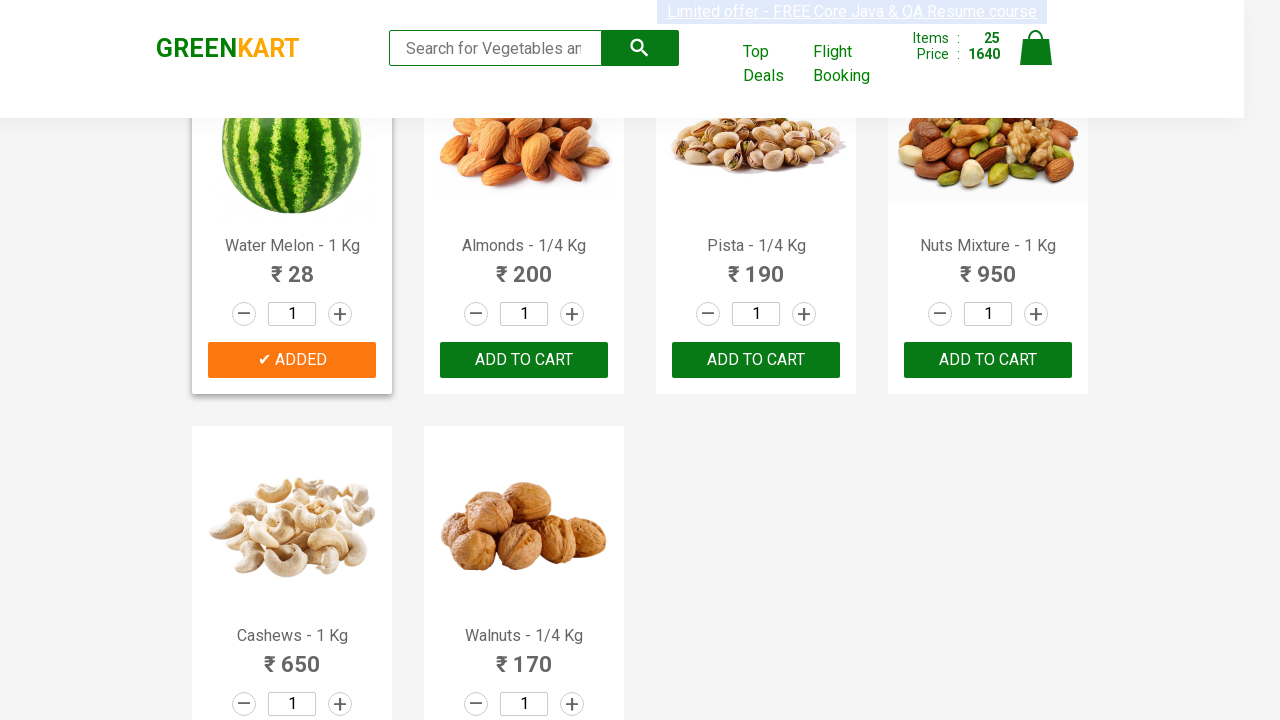

Clicked add to cart button for product: Almonds - 1/4 Kg
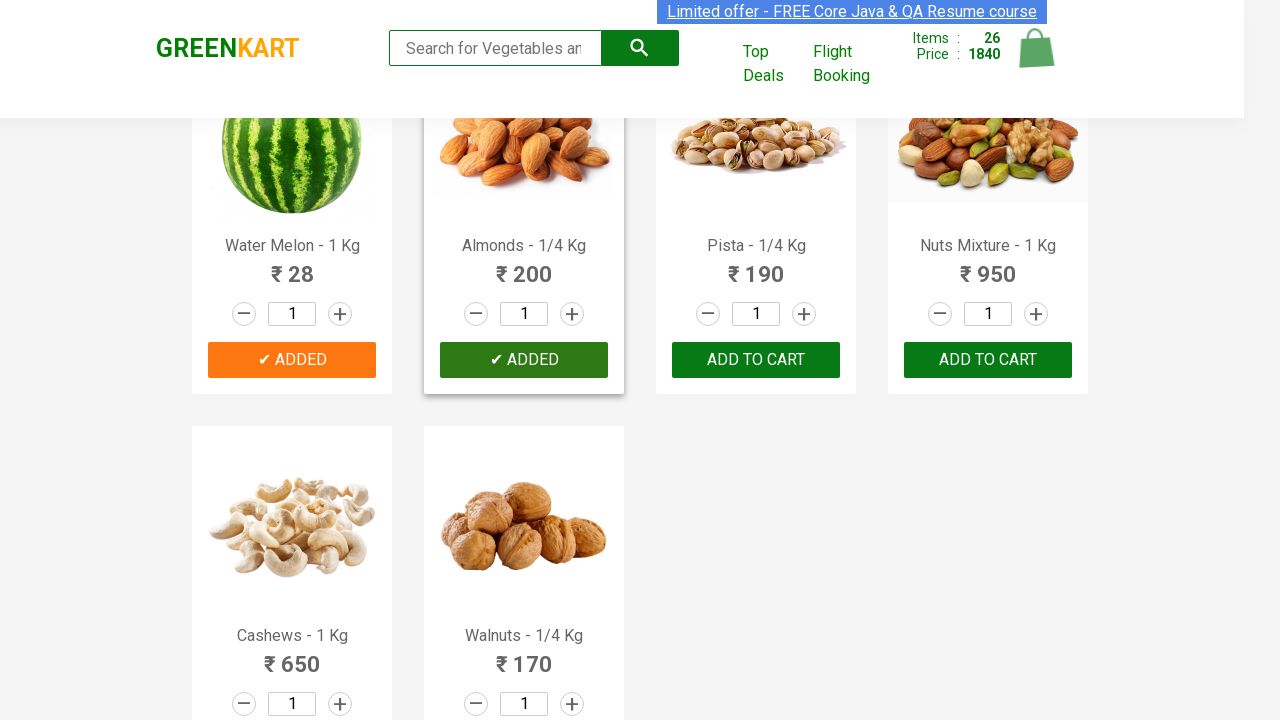

Retrieved product name: Pista - 1/4 Kg
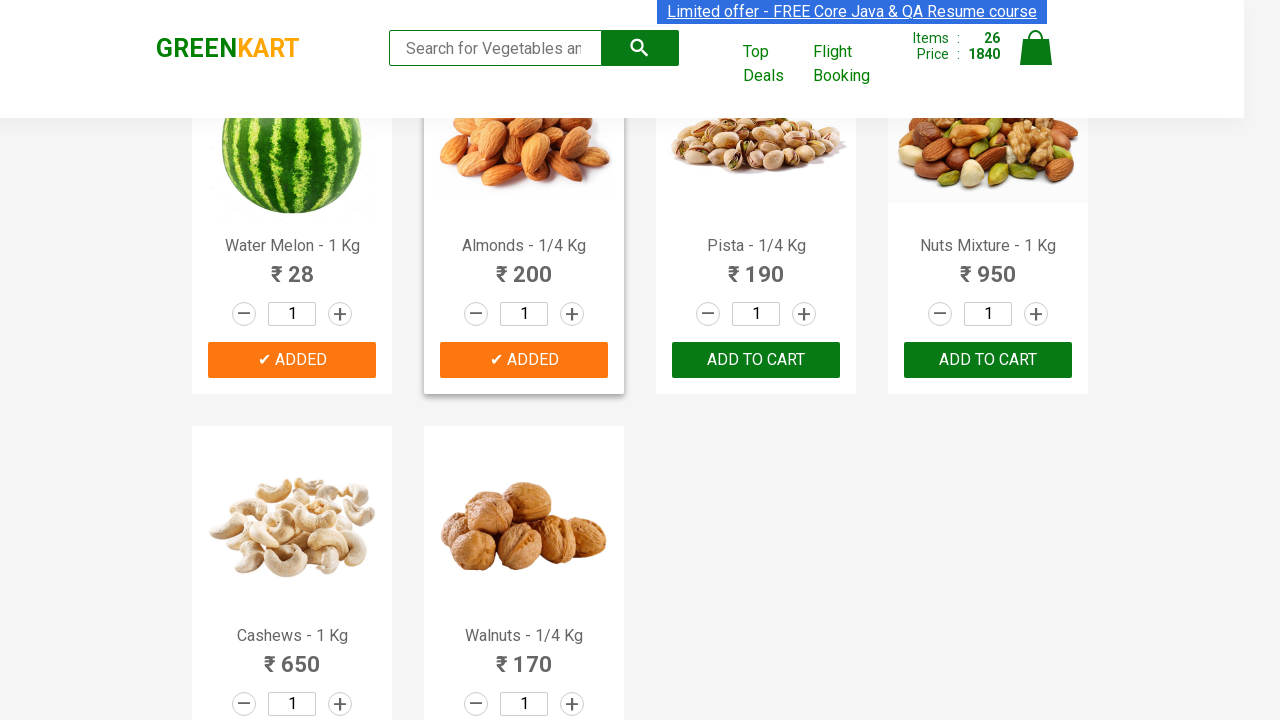

Clicked add to cart button for product: Pista - 1/4 Kg
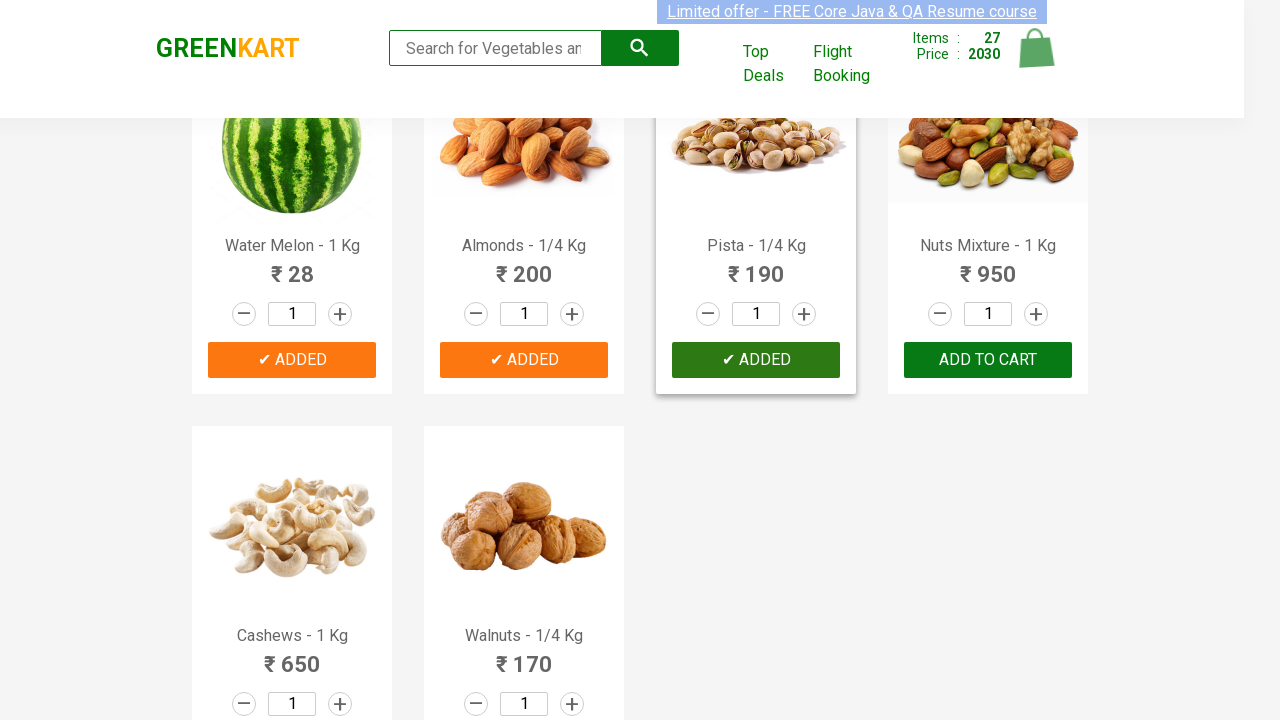

Retrieved product name: Nuts Mixture - 1 Kg
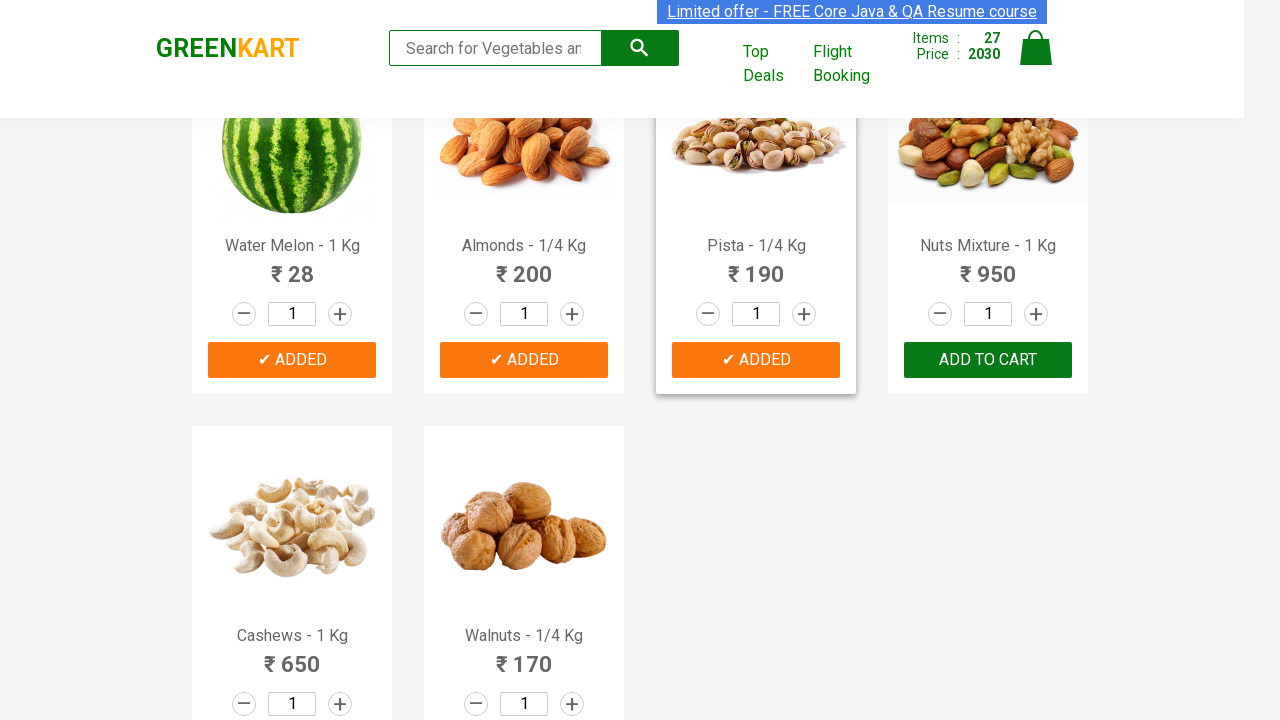

Clicked add to cart button for product: Nuts Mixture - 1 Kg
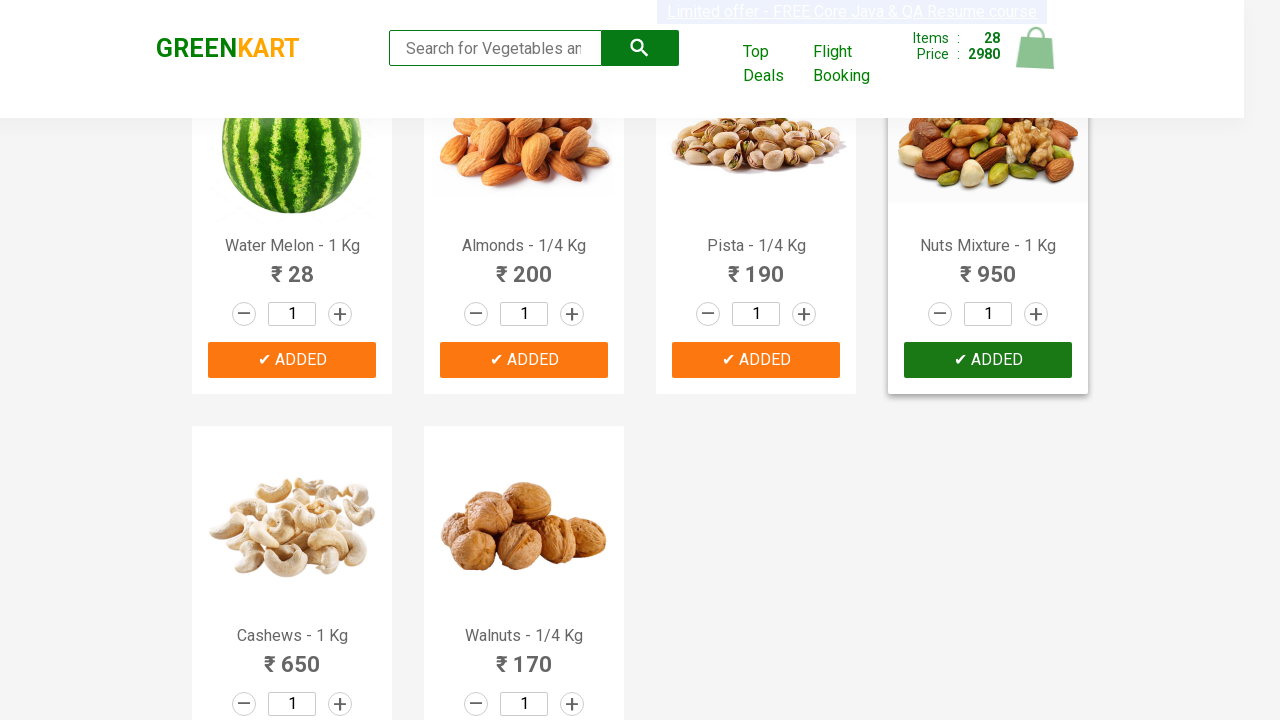

Retrieved product name: Cashews - 1 Kg
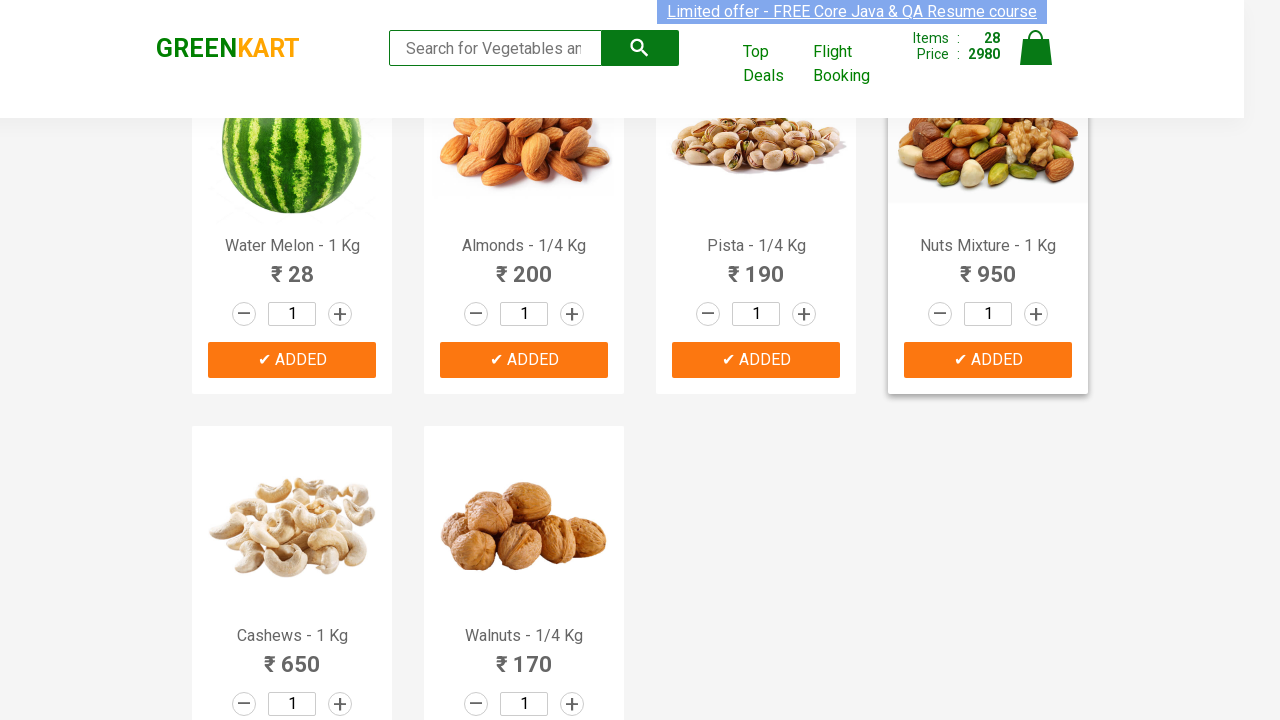

Clicked add to cart button for product: Cashews - 1 Kg
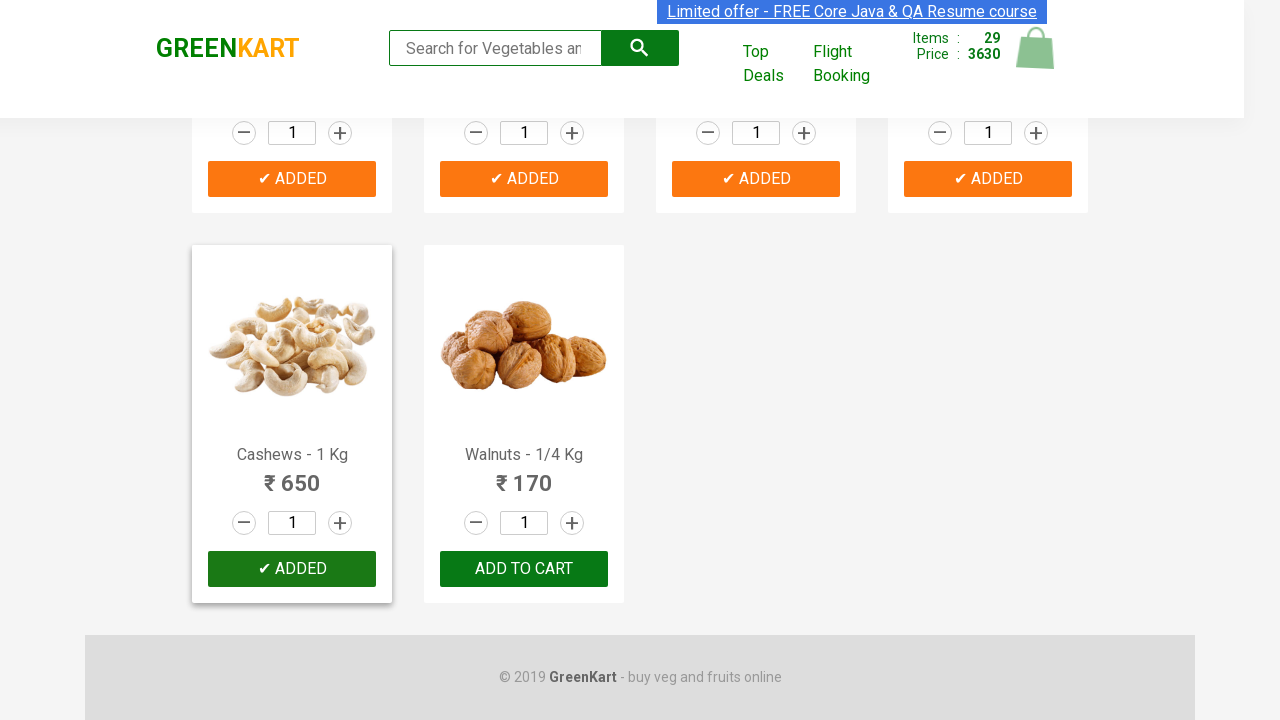

Retrieved product name: Walnuts - 1/4 Kg
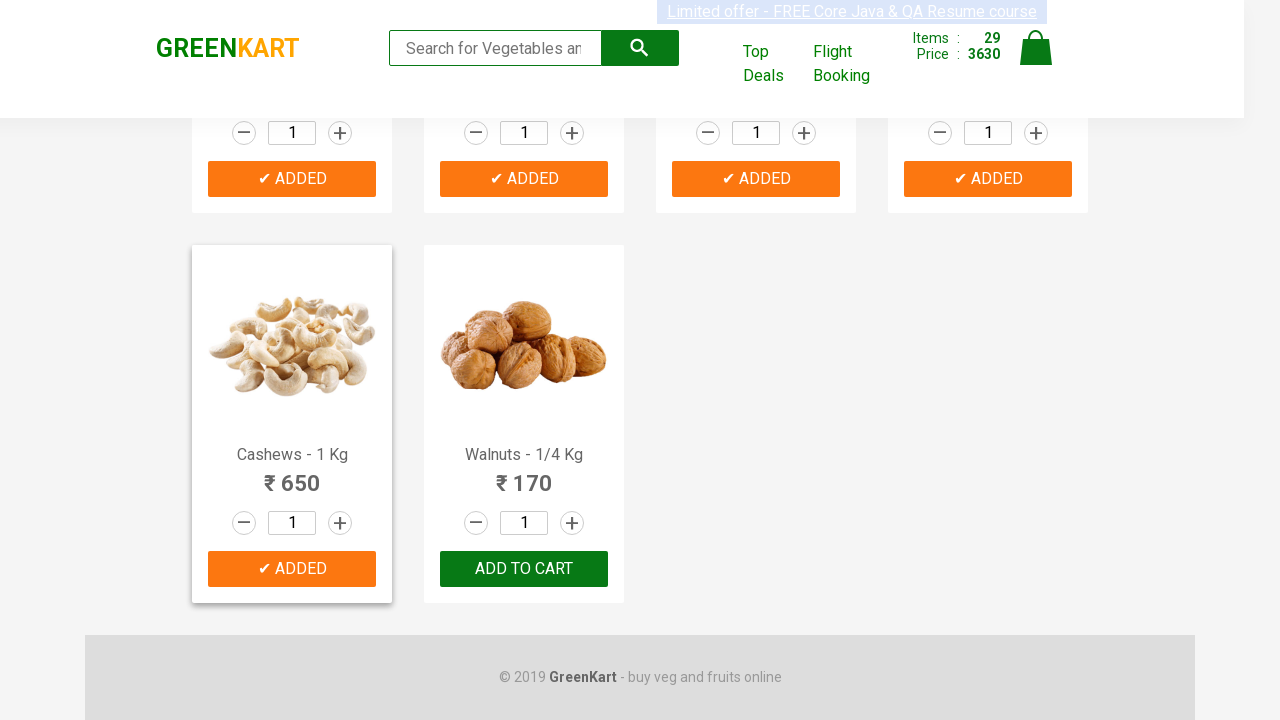

Clicked add to cart button for product: Walnuts - 1/4 Kg
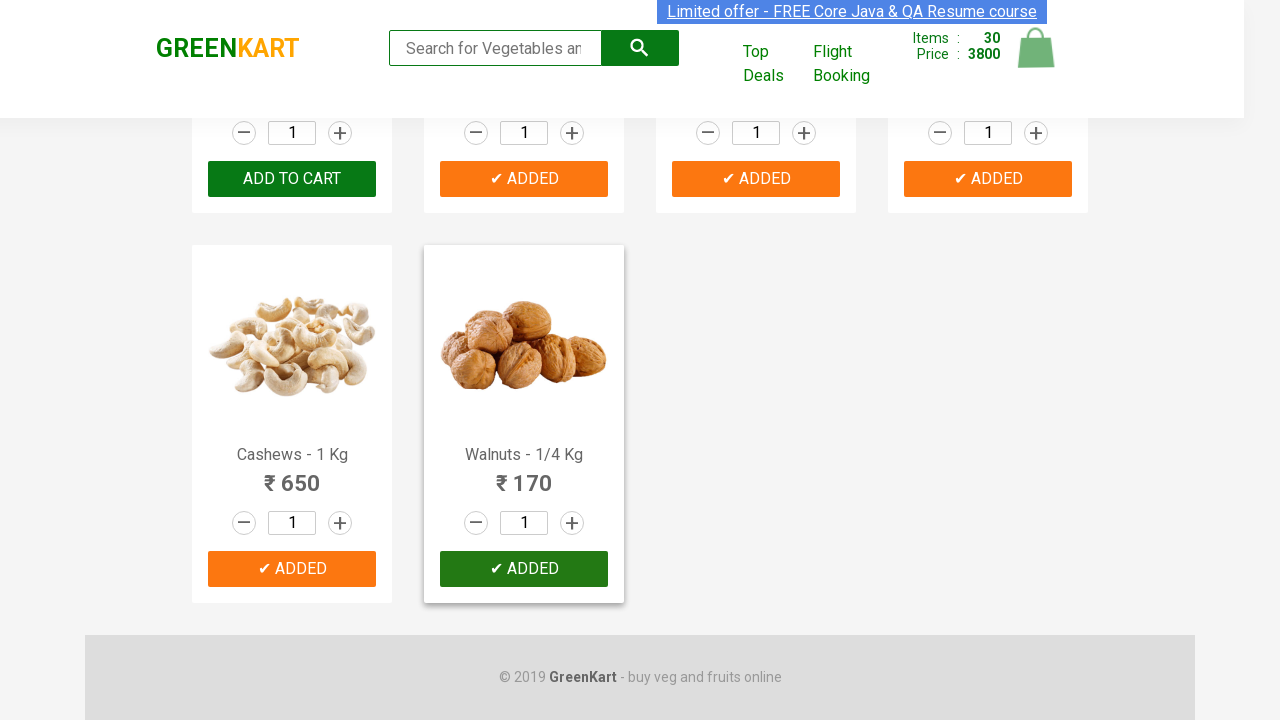

Clicked on cart icon to view cart at (1036, 48) on img[alt='Cart']
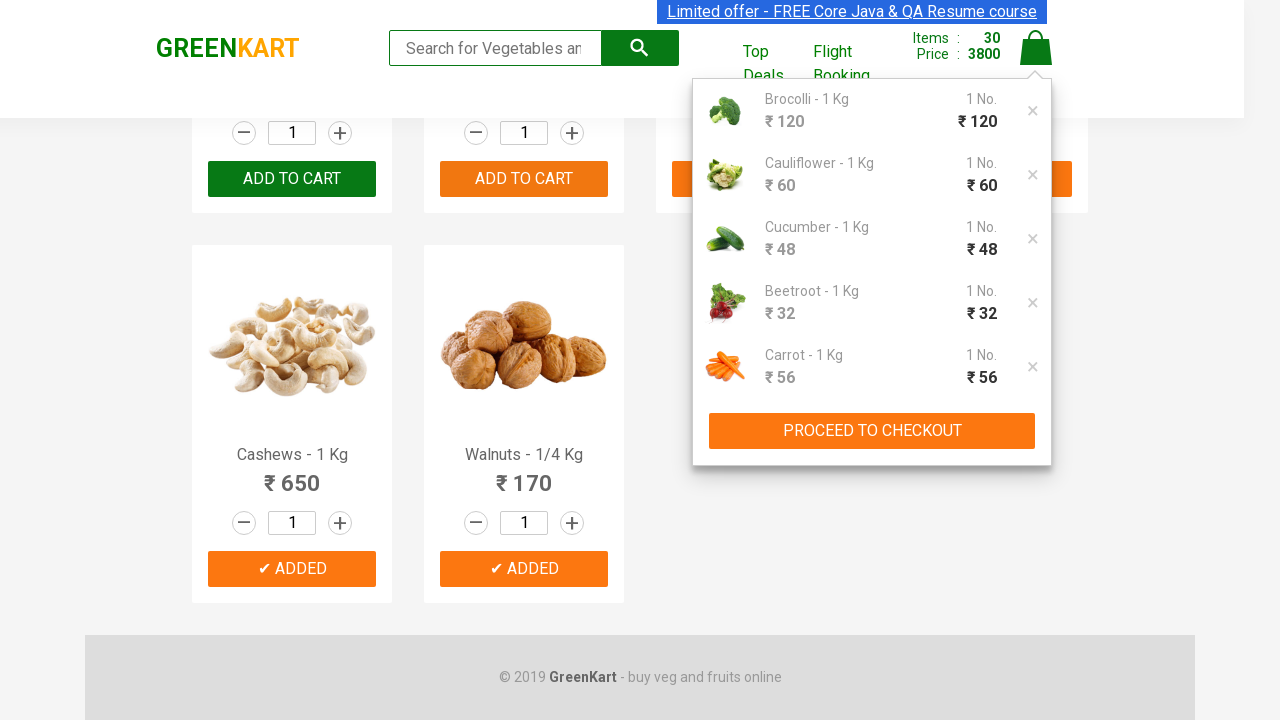

Clicked proceed to checkout button at (872, 431) on xpath=//button[contains(text(),'PROCEED TO CHECKOUT')]
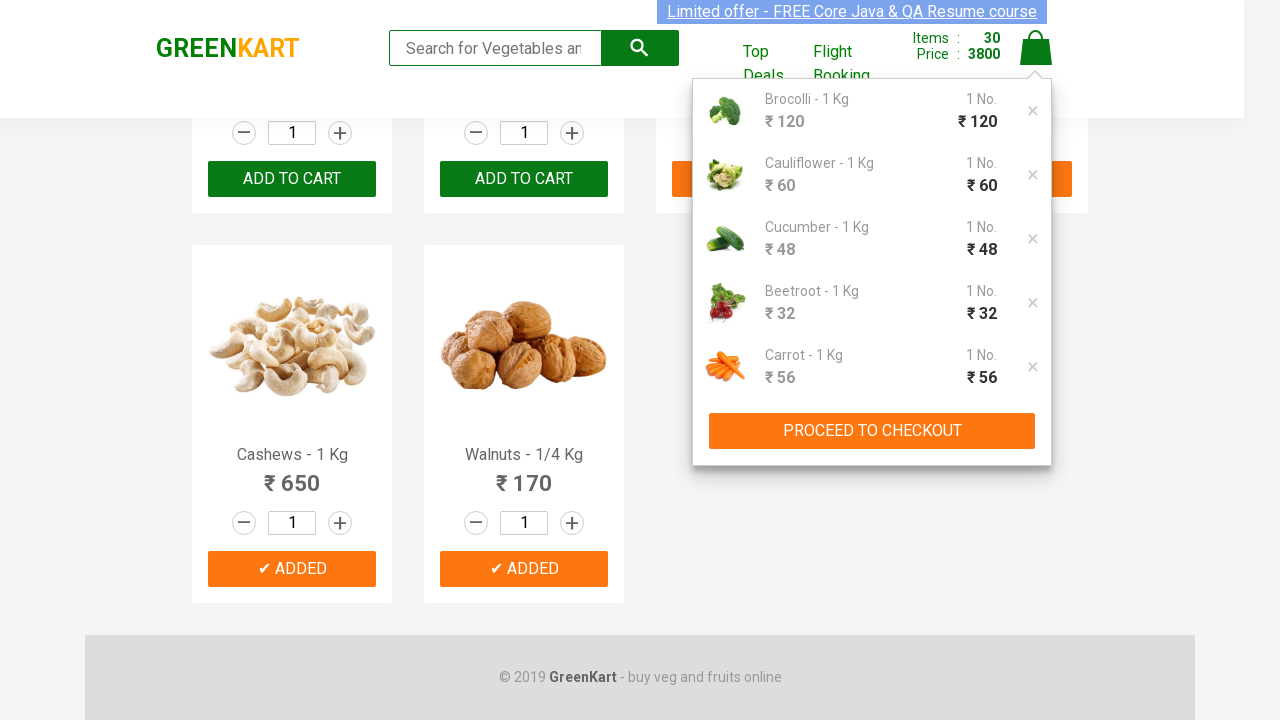

Checkout page loaded with promo code field visible
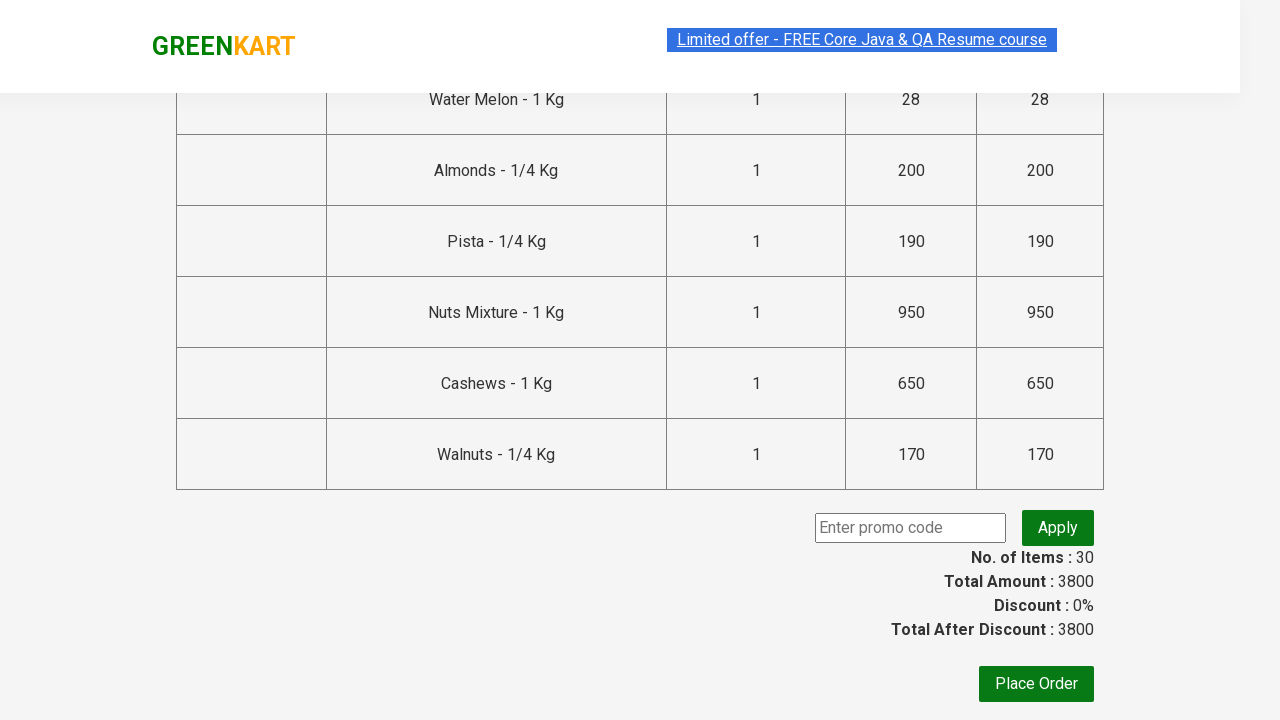

Retrieved all product names from checkout page
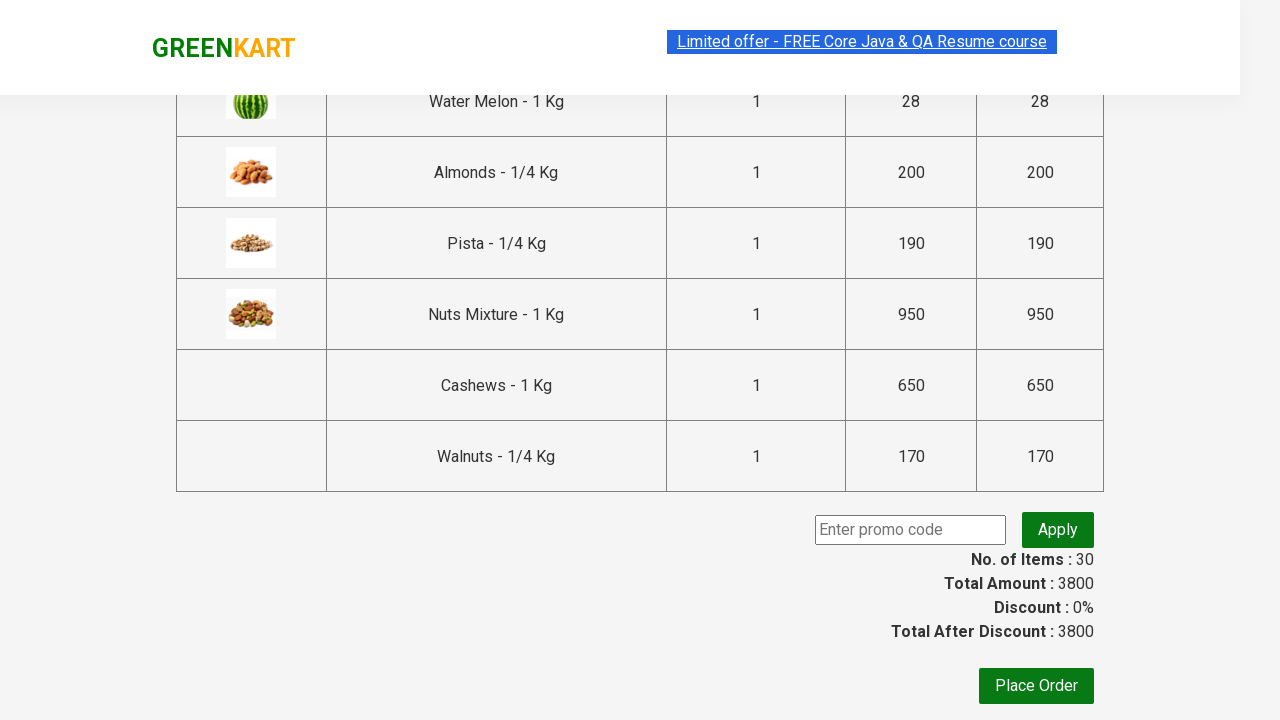

Collected product name from checkout: Brocolli - 1 Kg
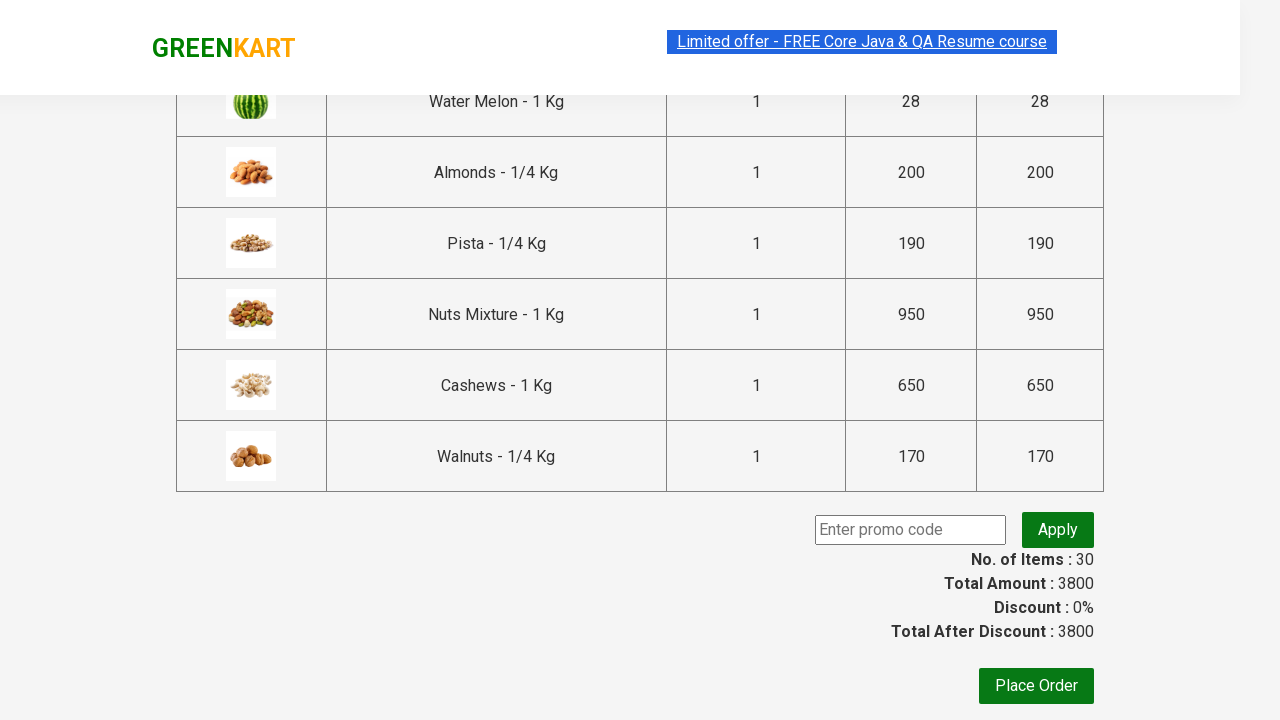

Collected product name from checkout: Cauliflower - 1 Kg
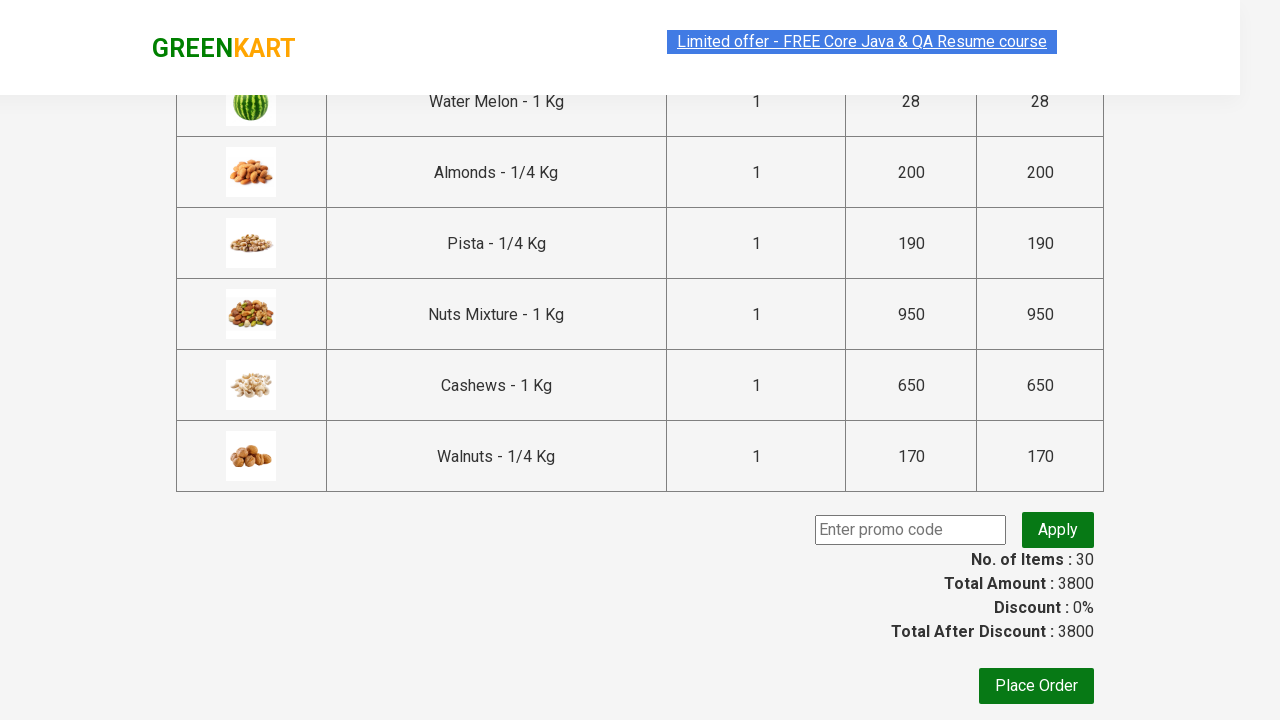

Collected product name from checkout: Cucumber - 1 Kg
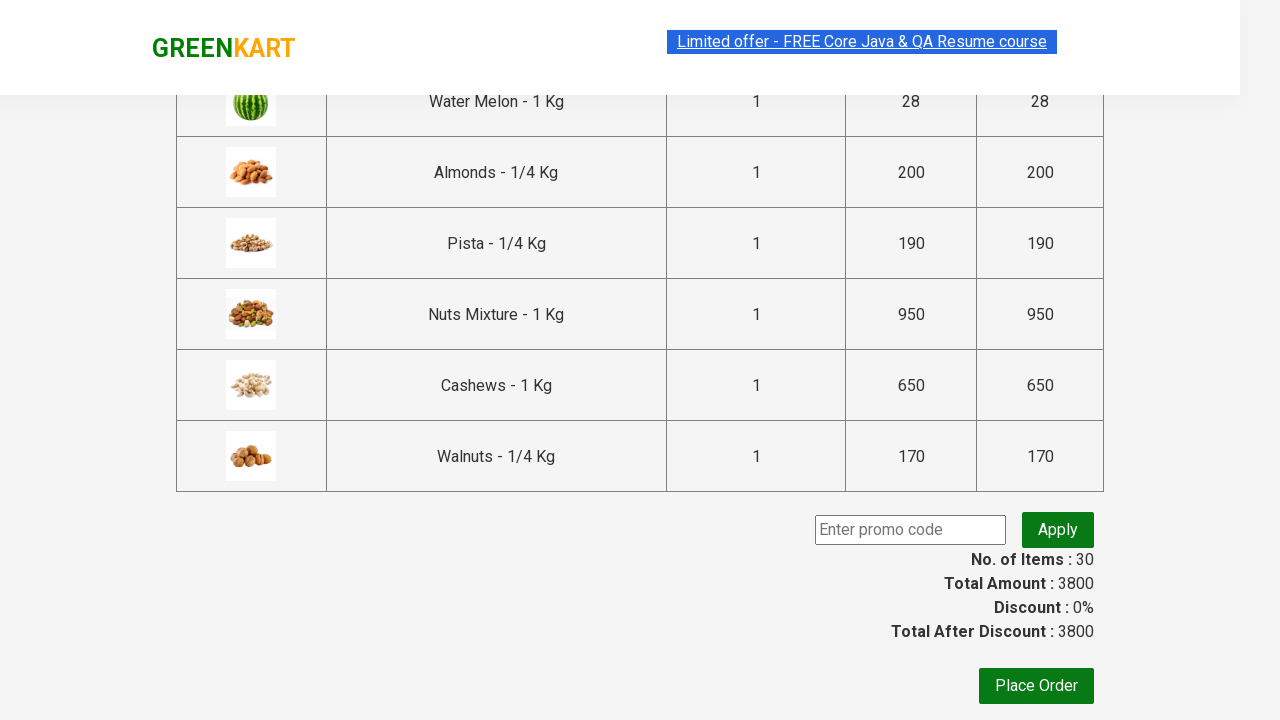

Collected product name from checkout: Beetroot - 1 Kg
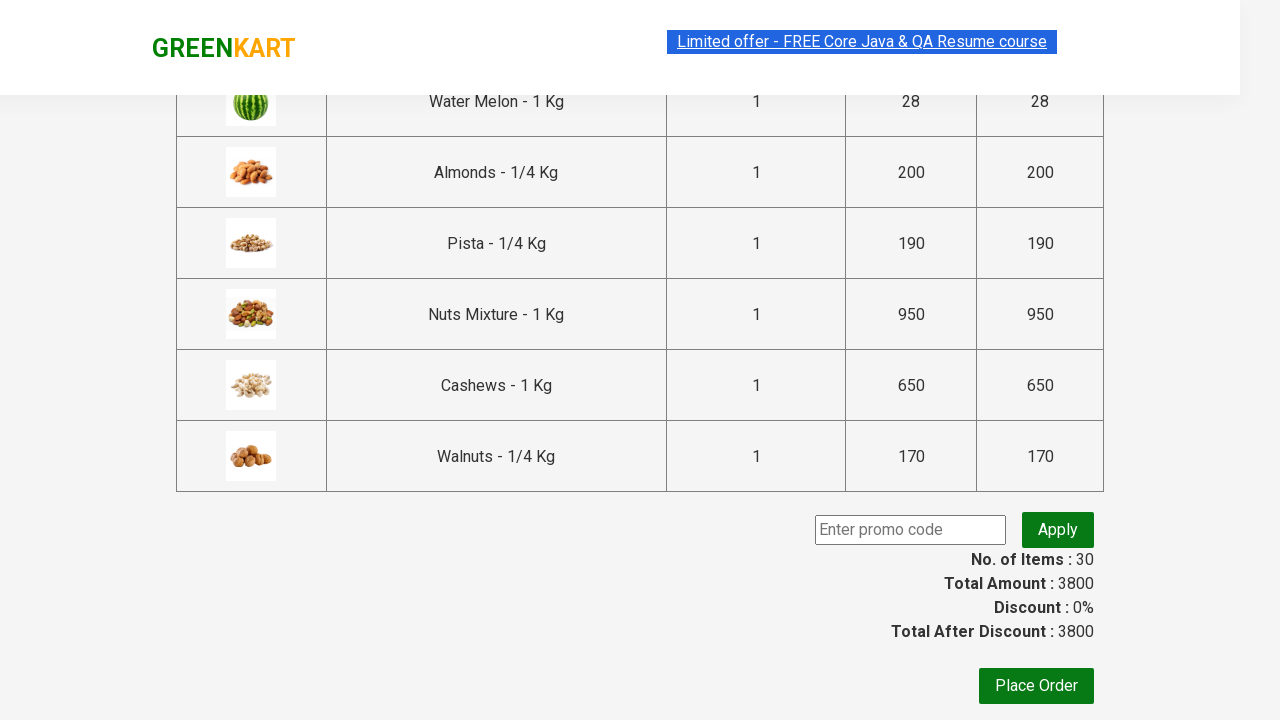

Collected product name from checkout: Carrot - 1 Kg
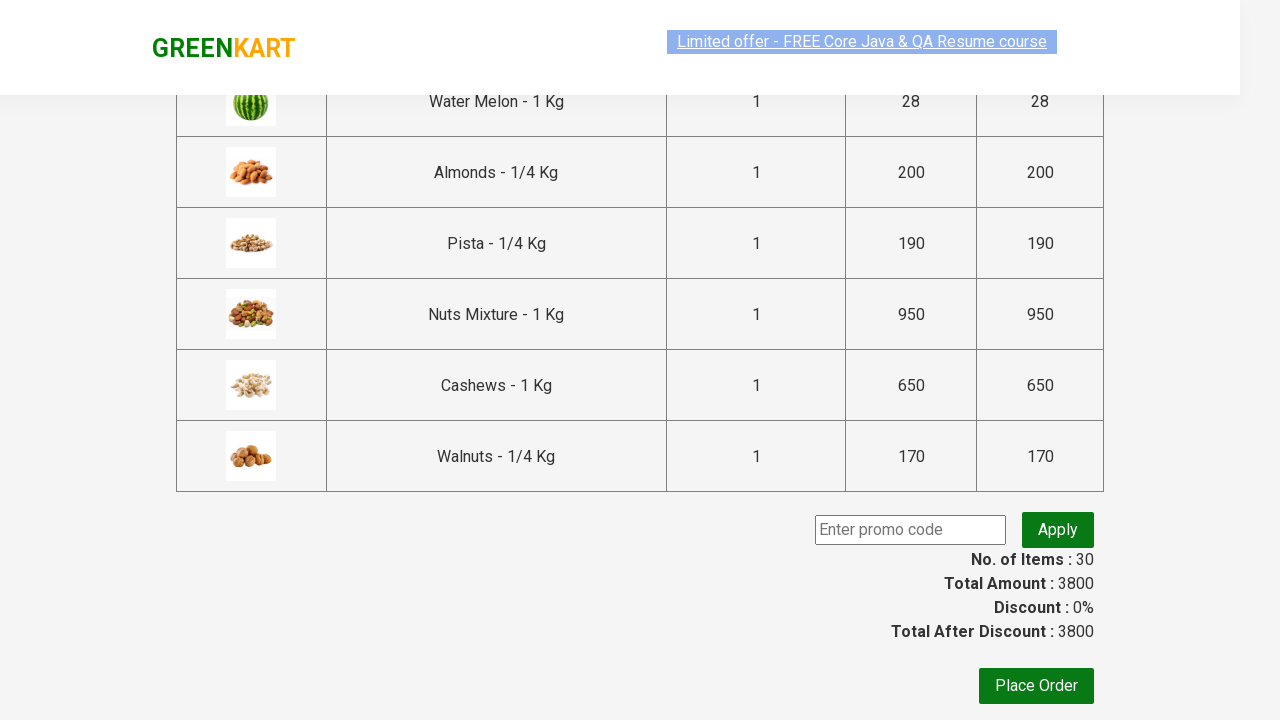

Collected product name from checkout: Tomato - 1 Kg
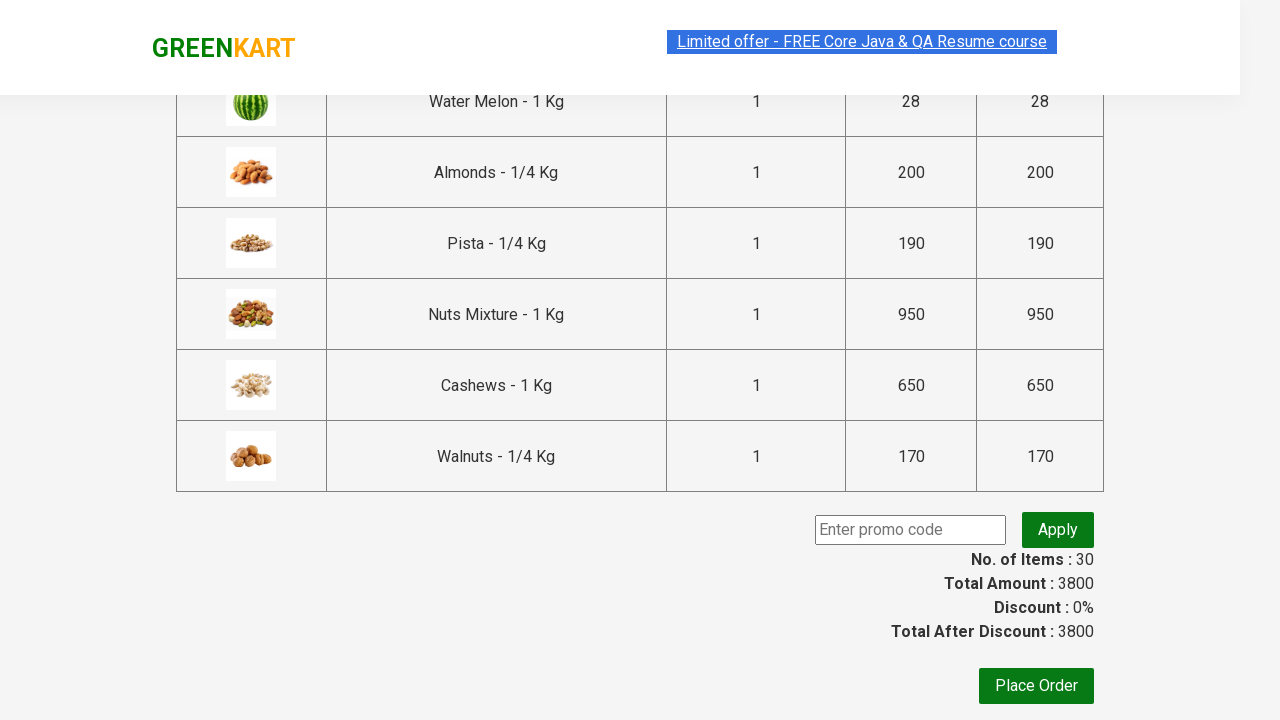

Collected product name from checkout: Beans - 1 Kg
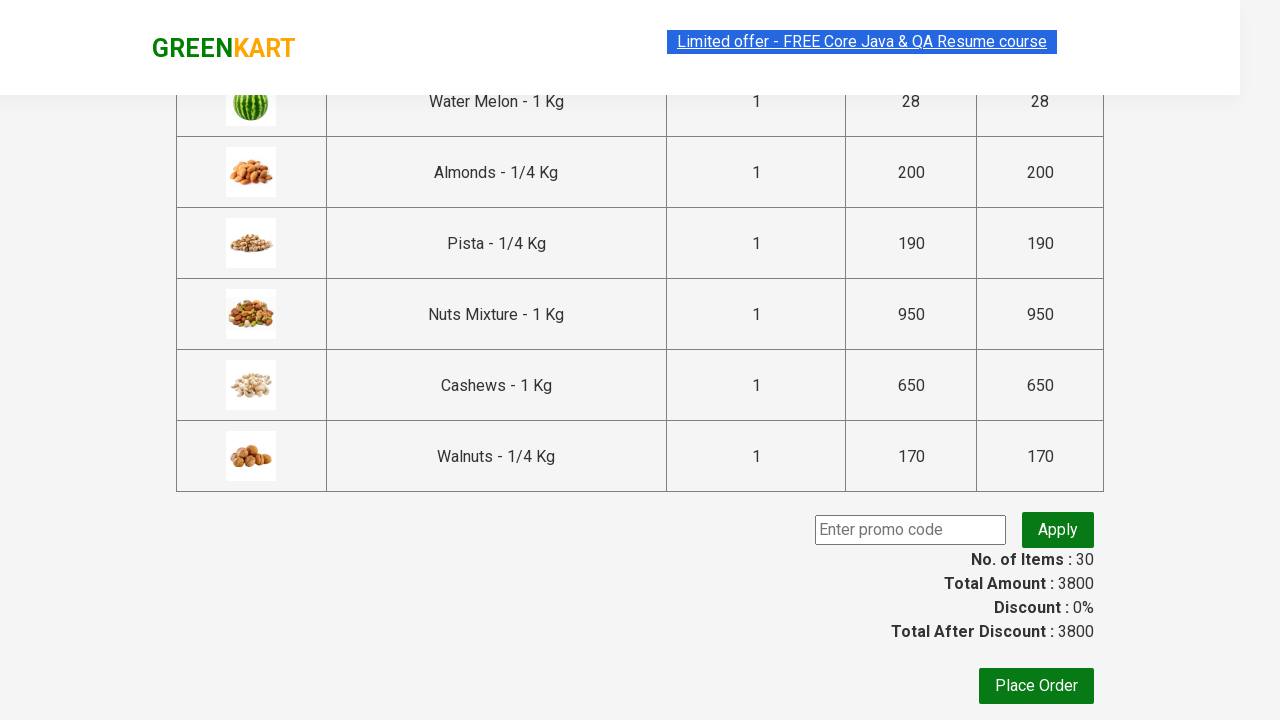

Collected product name from checkout: Brinjal - 1 Kg
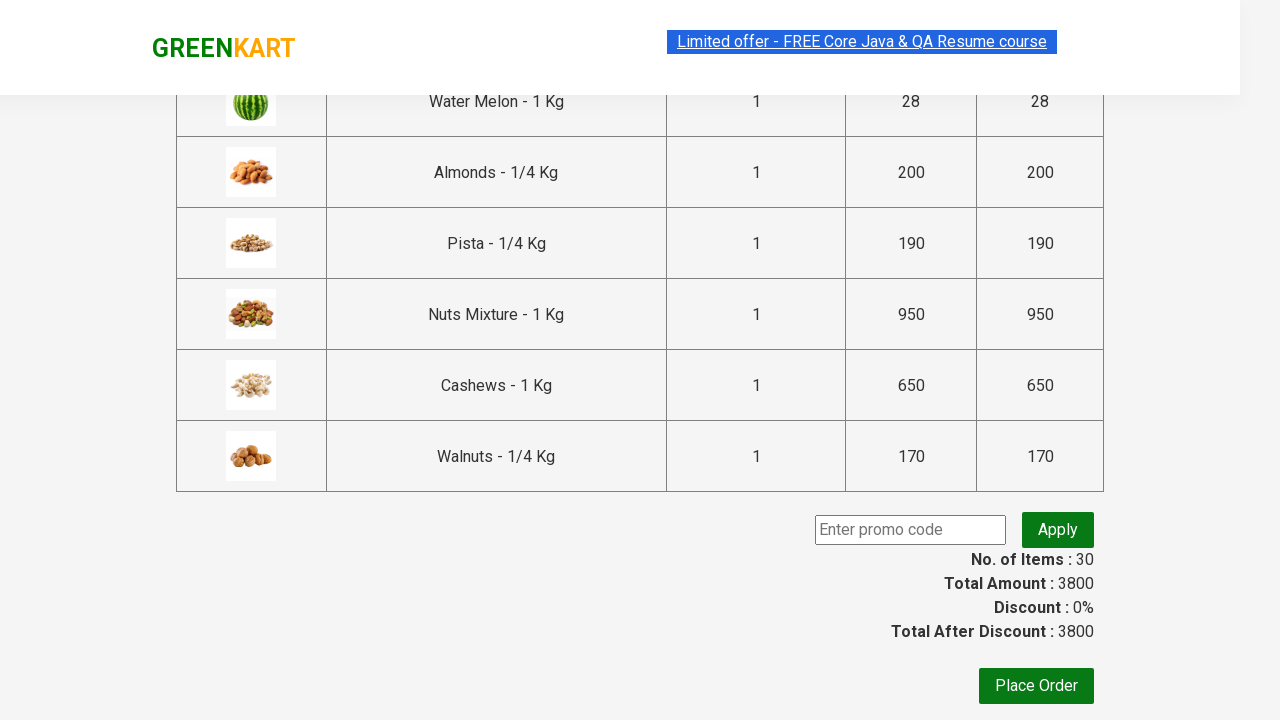

Collected product name from checkout: Capsicum
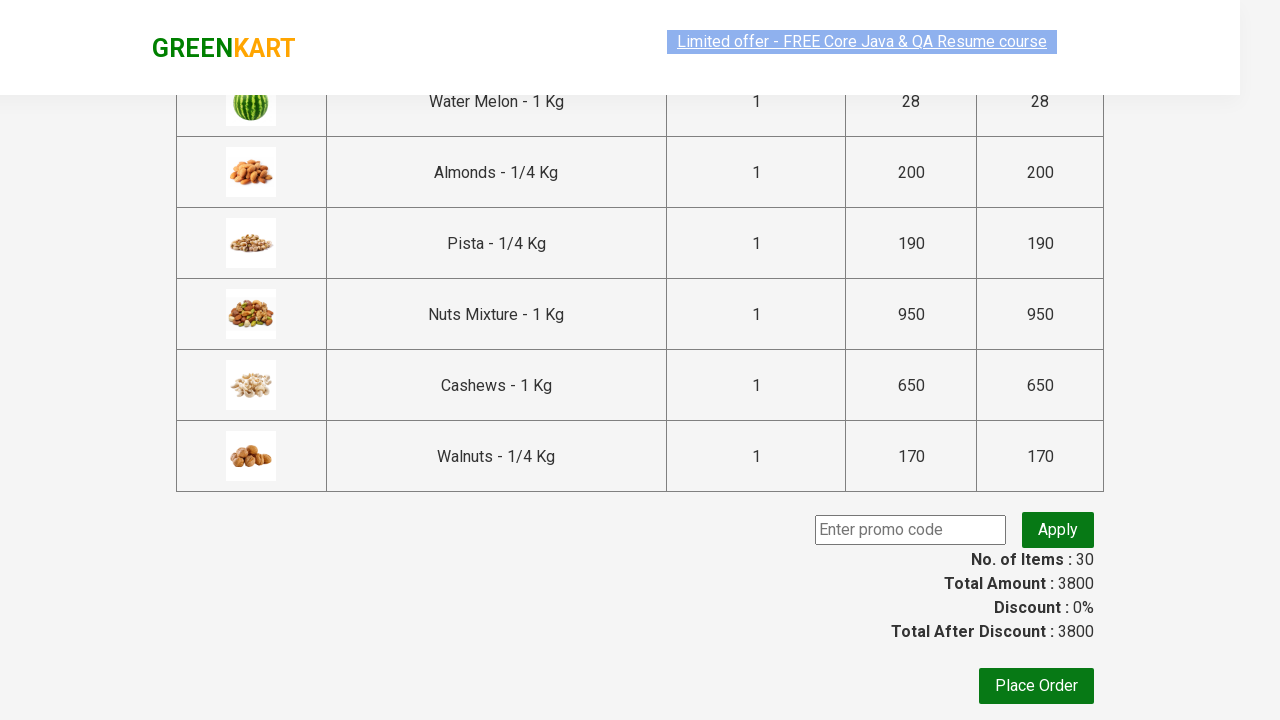

Collected product name from checkout: Mushroom - 1 Kg
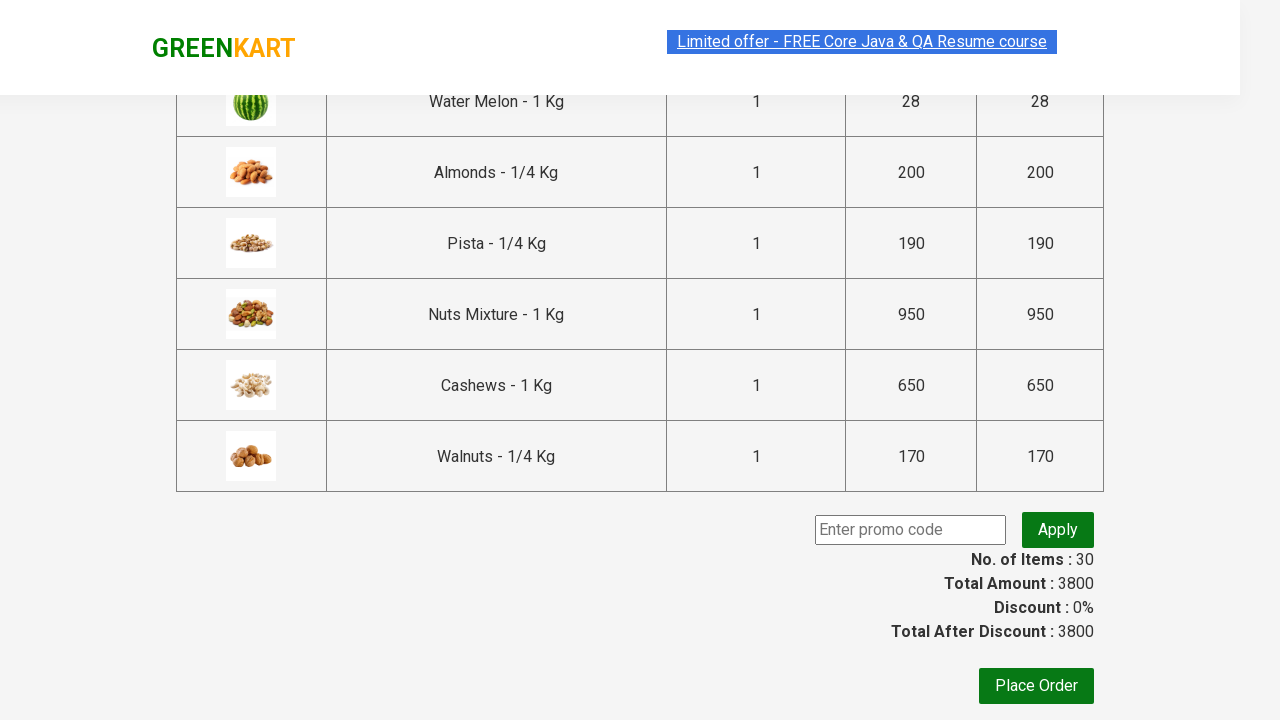

Collected product name from checkout: Potato - 1 Kg
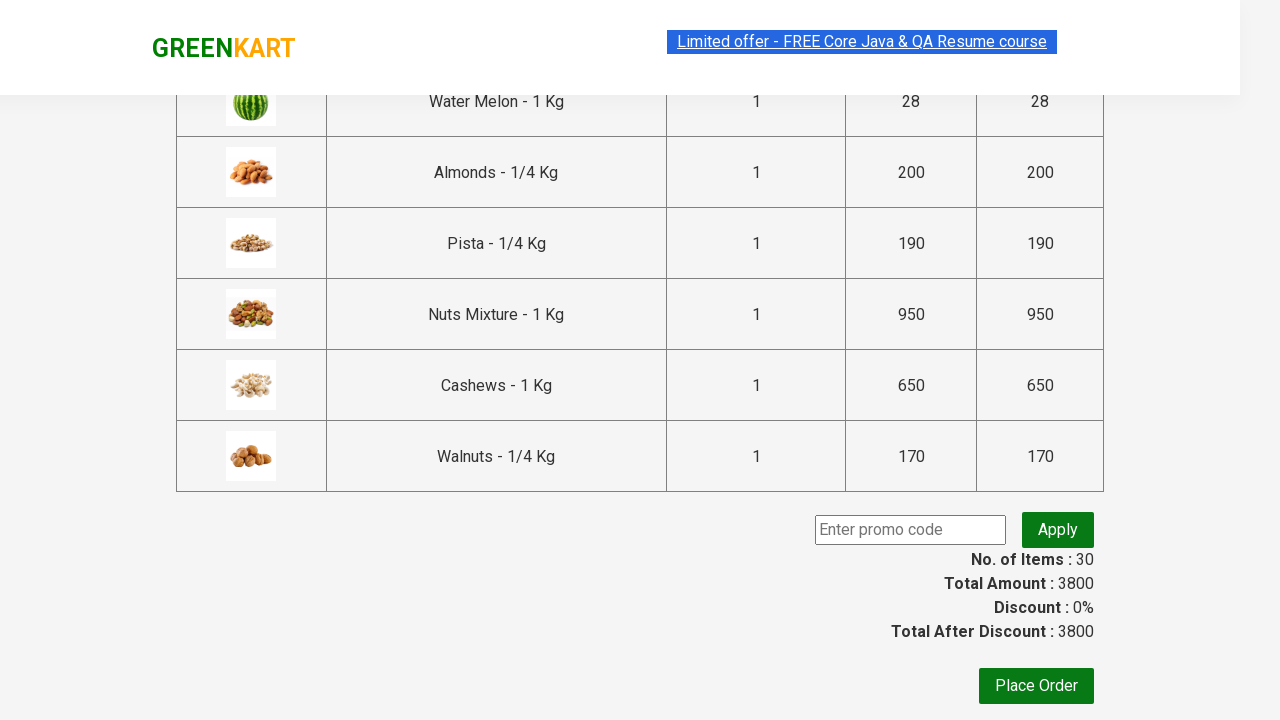

Collected product name from checkout: Pumpkin - 1 Kg
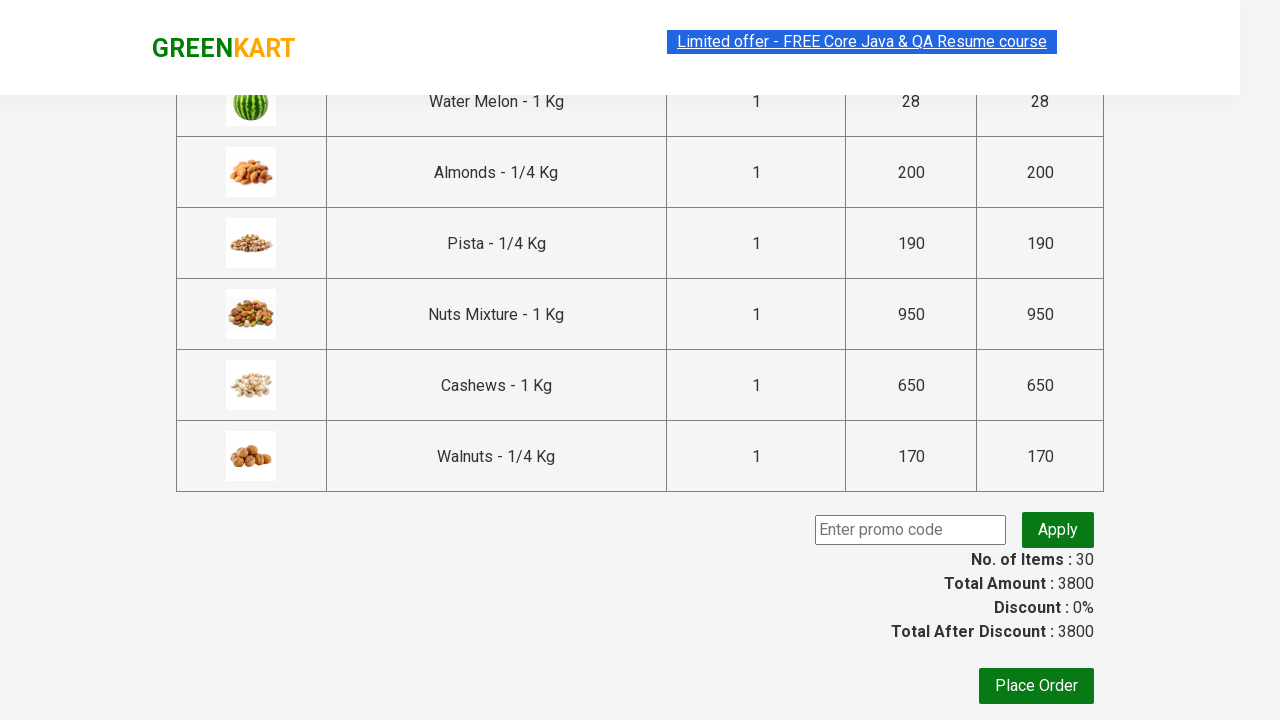

Collected product name from checkout: Corn - 1 Kg
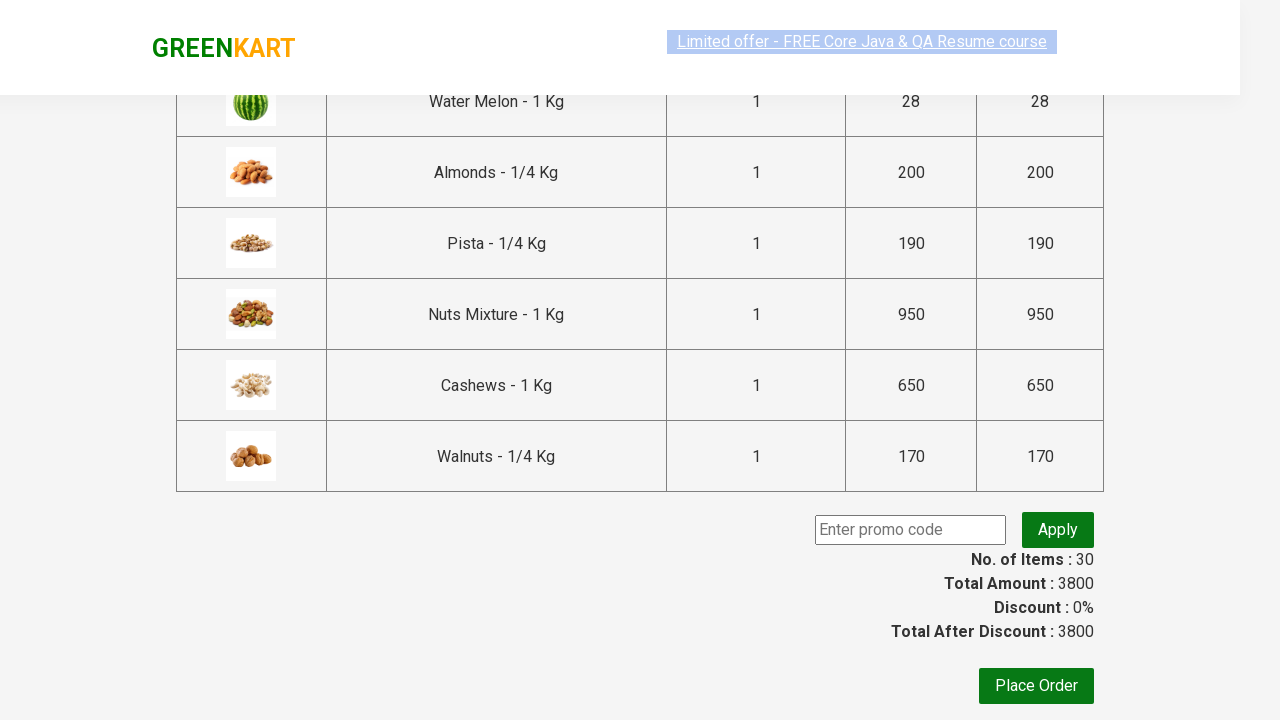

Collected product name from checkout: Onion - 1 Kg
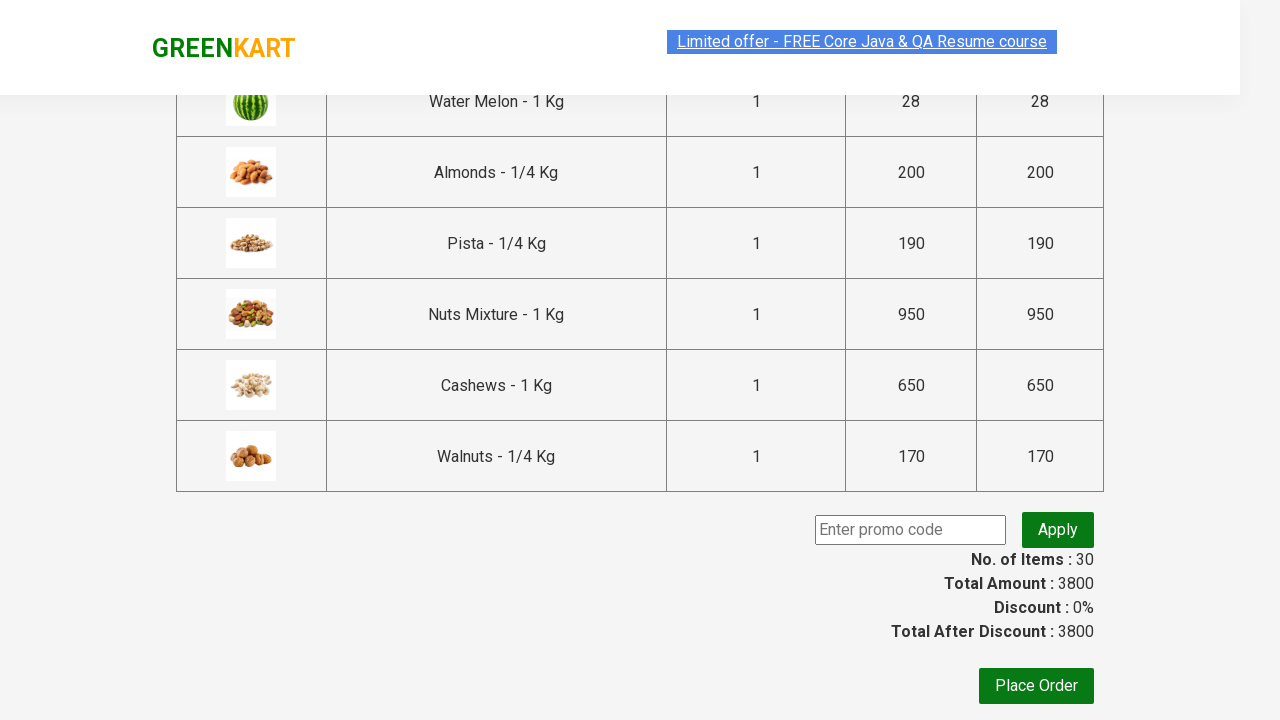

Collected product name from checkout: Apple - 1 Kg
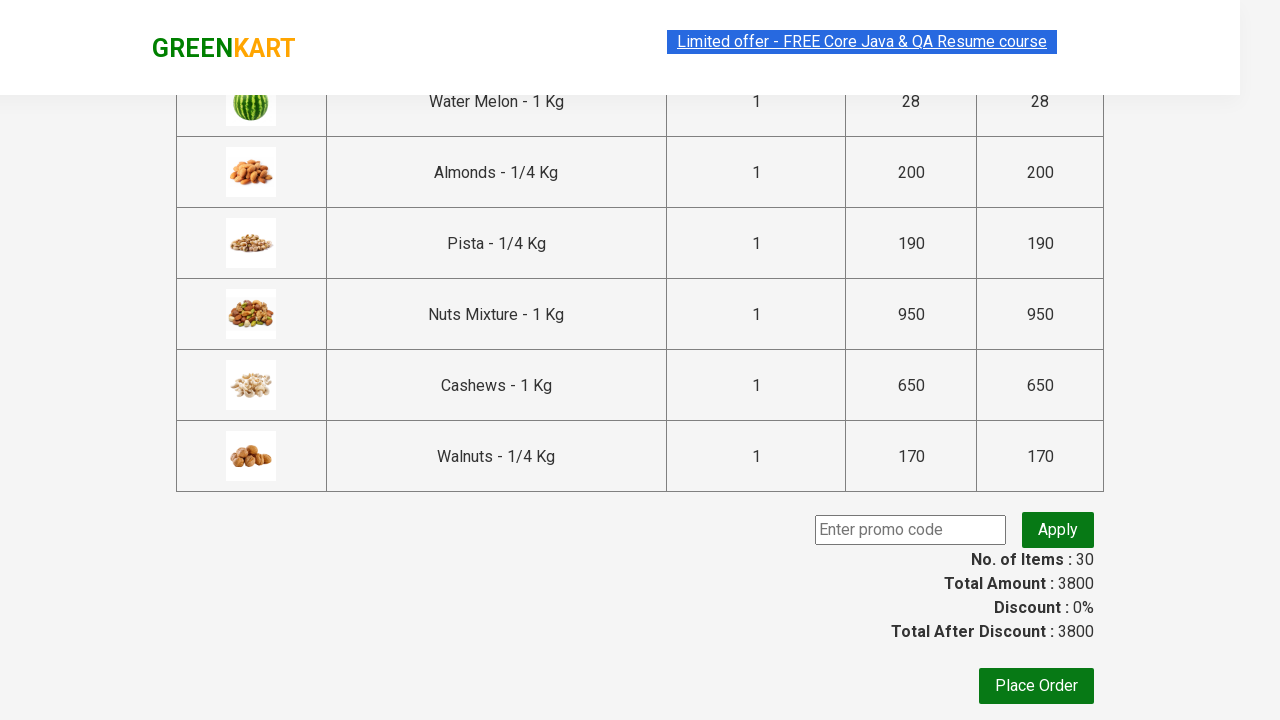

Collected product name from checkout: Banana - 1 Kg
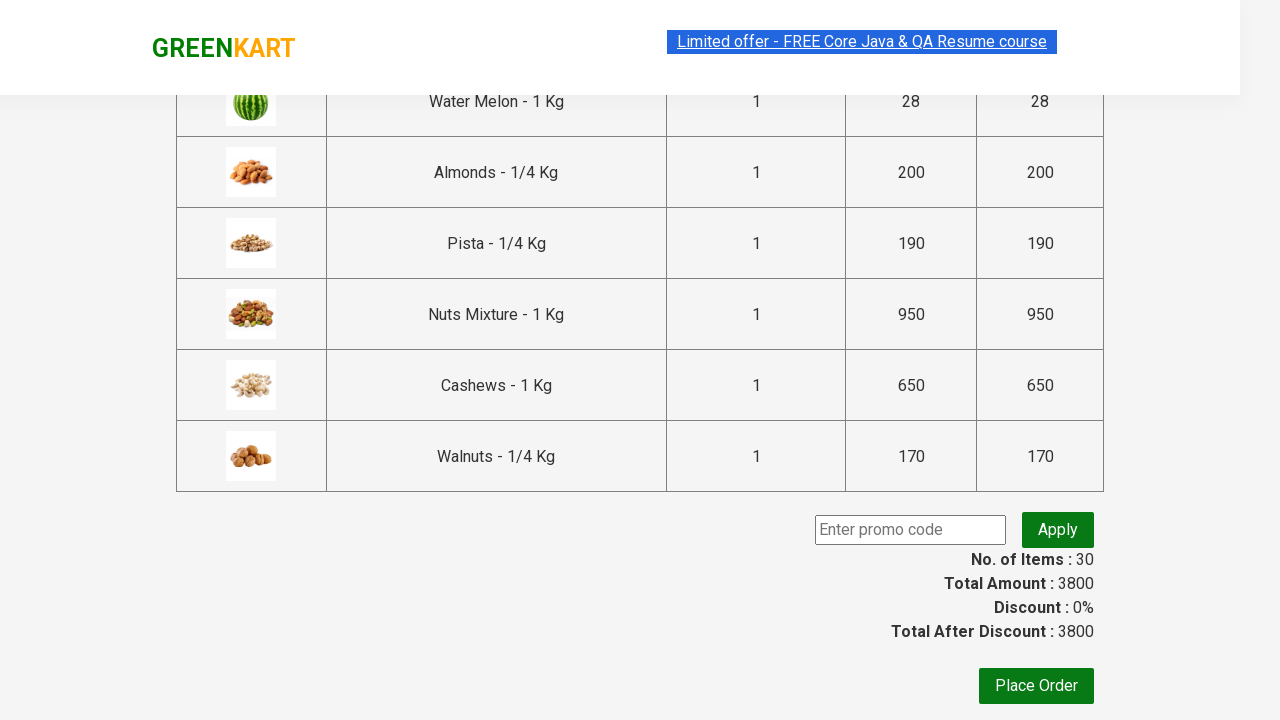

Collected product name from checkout: Grapes - 1 Kg
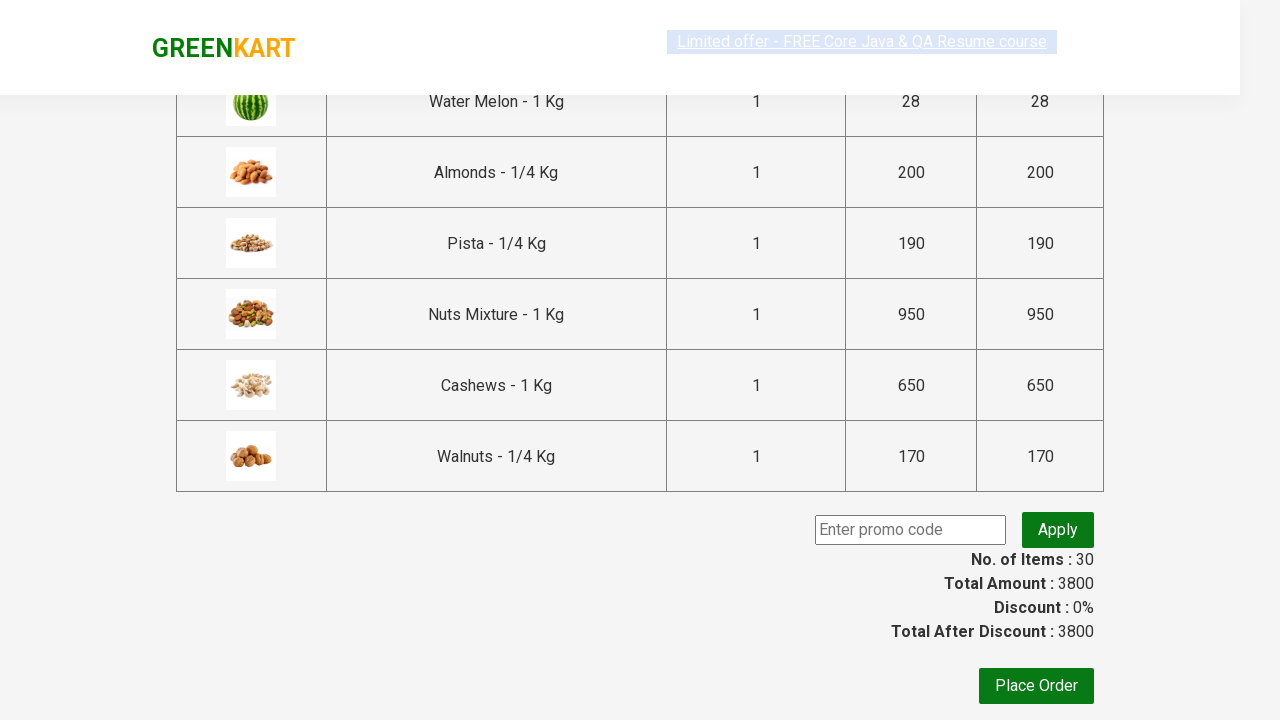

Collected product name from checkout: Mango - 1 Kg
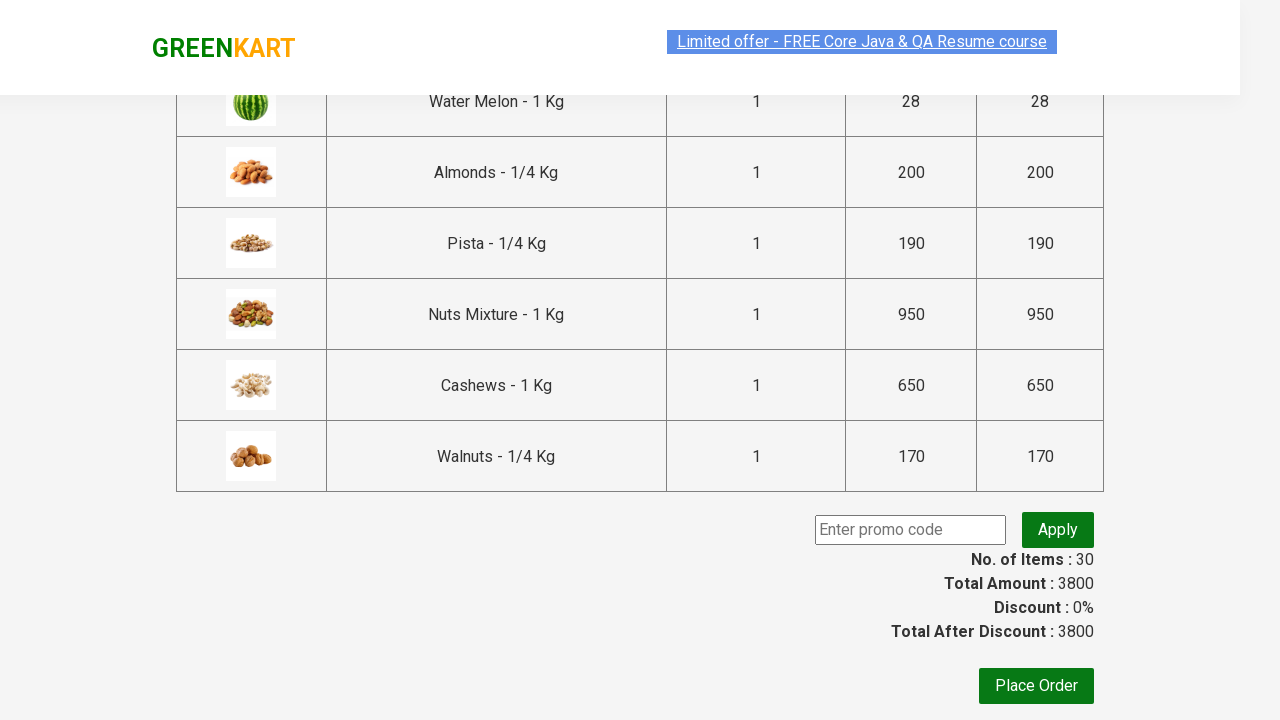

Collected product name from checkout: Musk Melon - 1 Kg
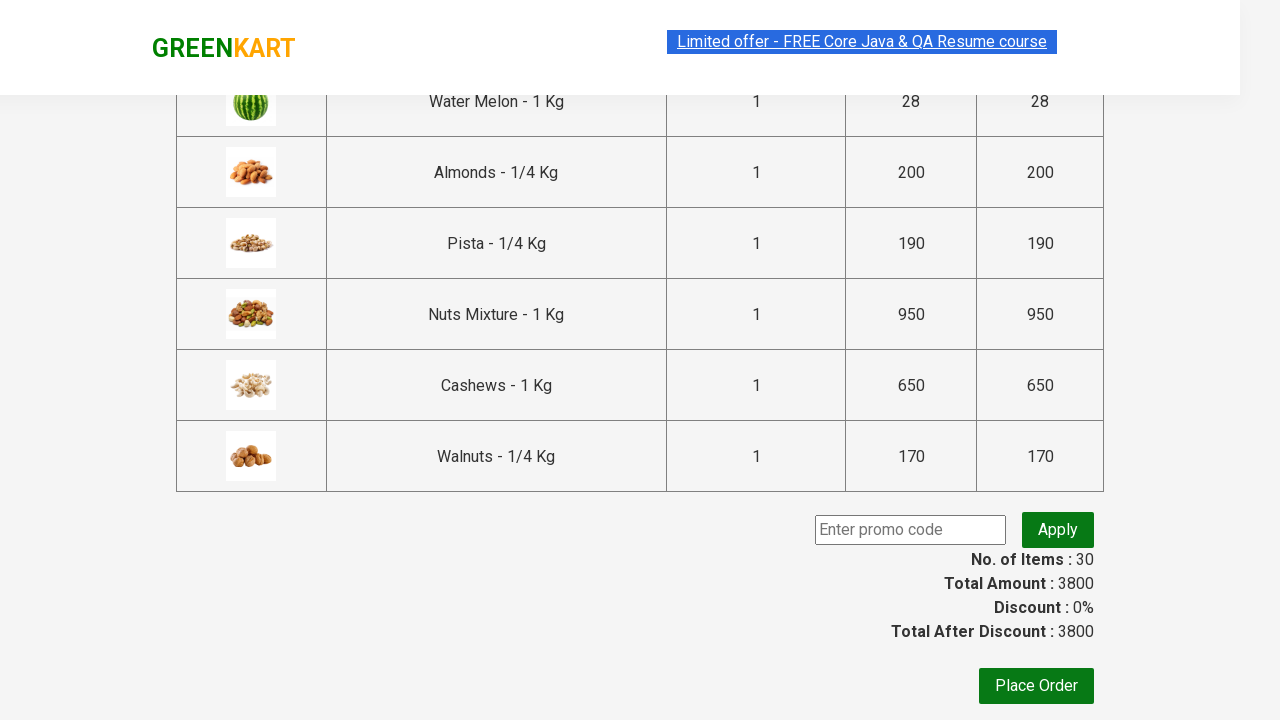

Collected product name from checkout: Orange - 1 Kg
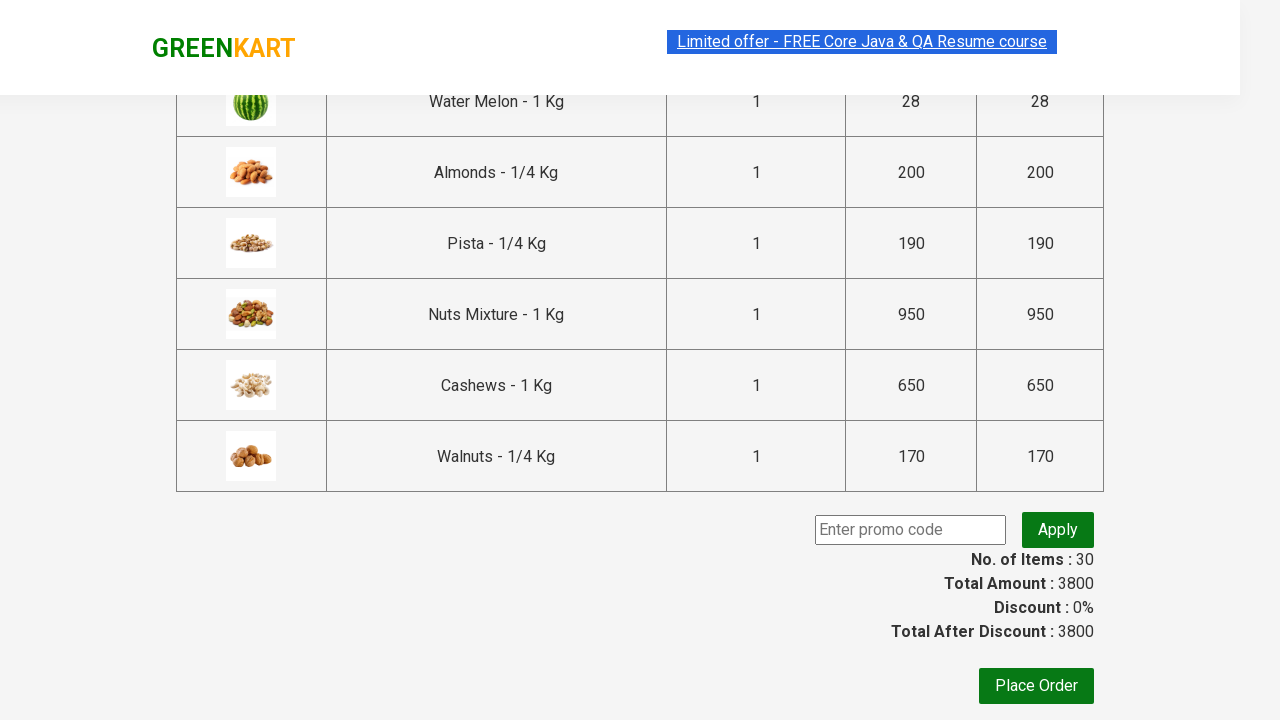

Collected product name from checkout: Pears - 1 Kg
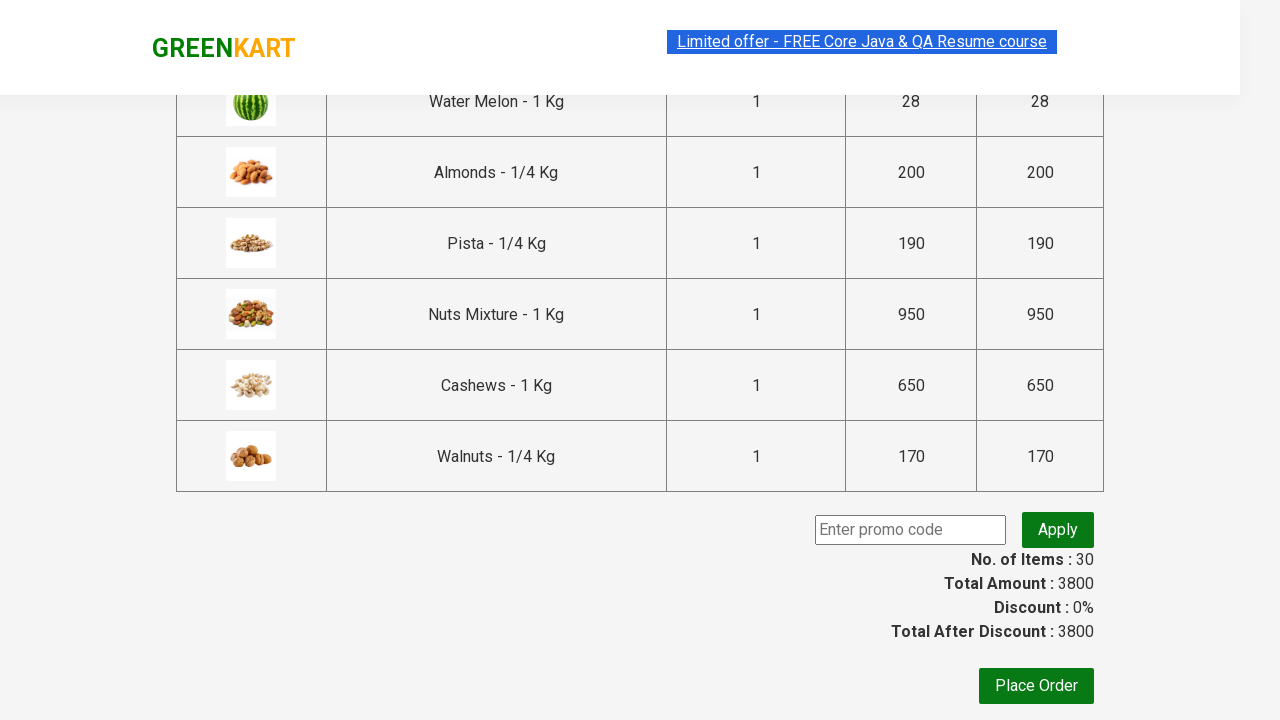

Collected product name from checkout: Pomegranate - 1 Kg
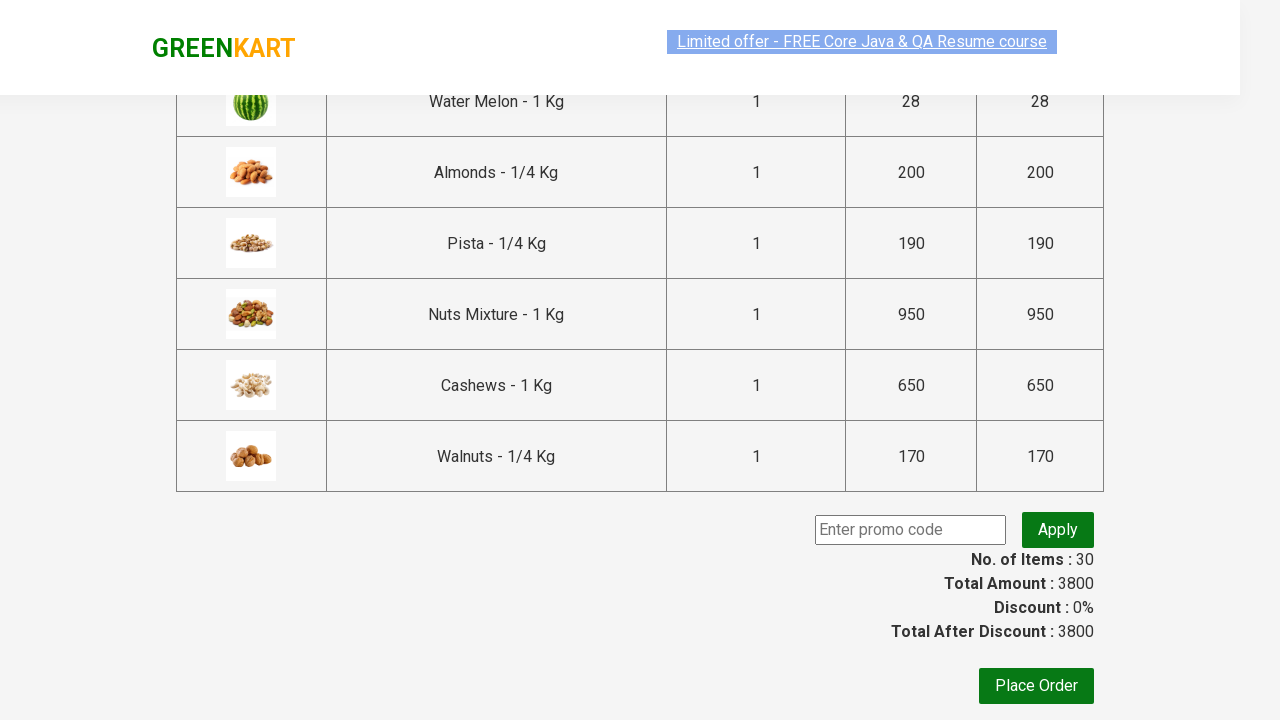

Collected product name from checkout: Raspberry - 1/4 Kg
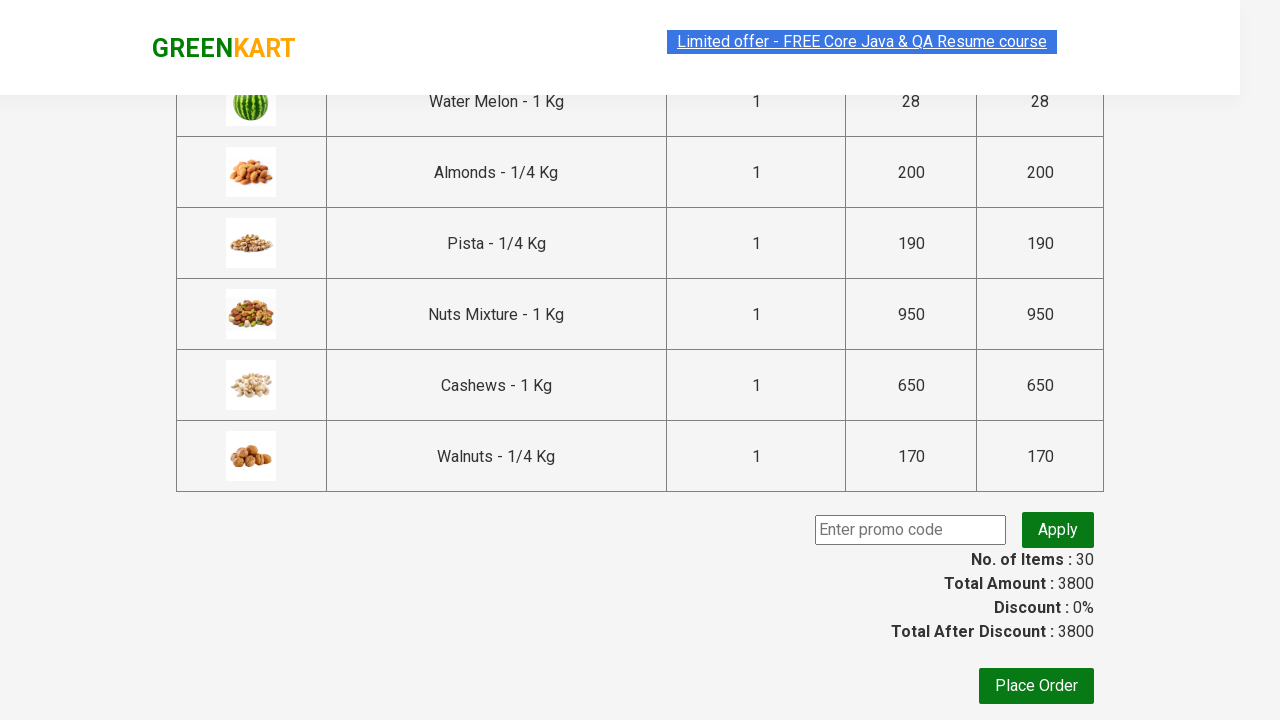

Collected product name from checkout: Strawberry - 1/4 Kg
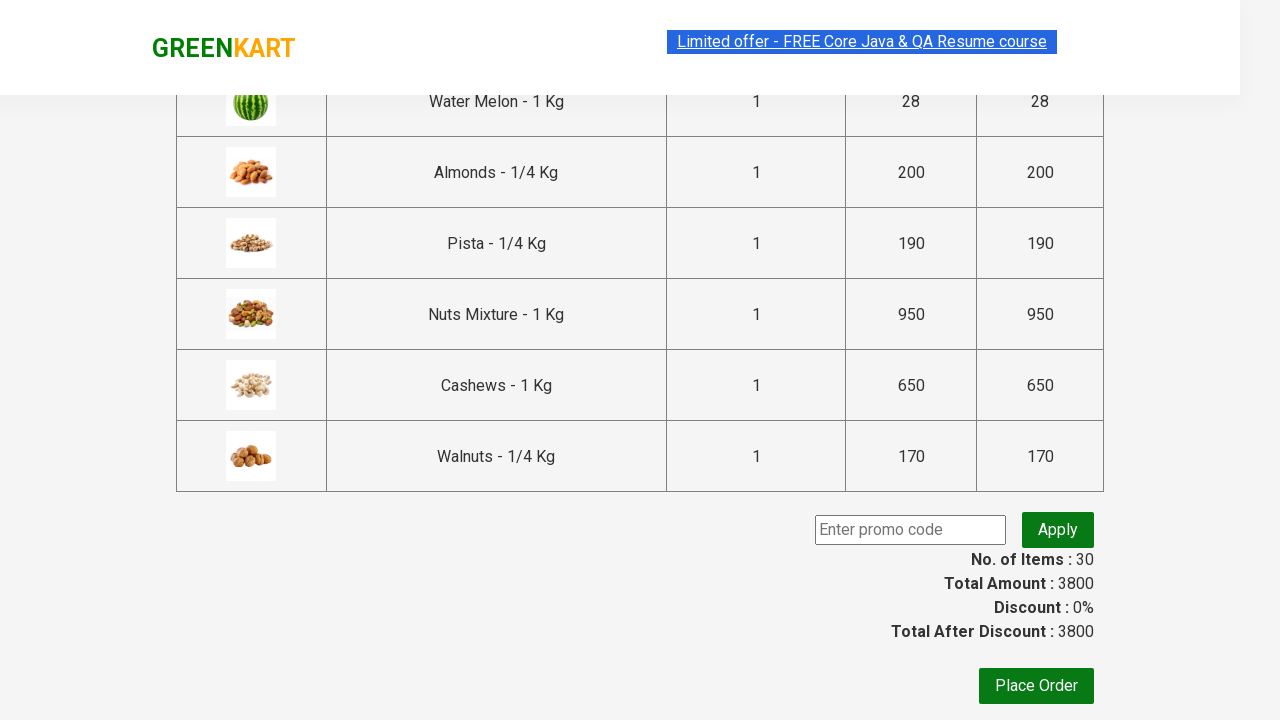

Collected product name from checkout: Water Melon - 1 Kg
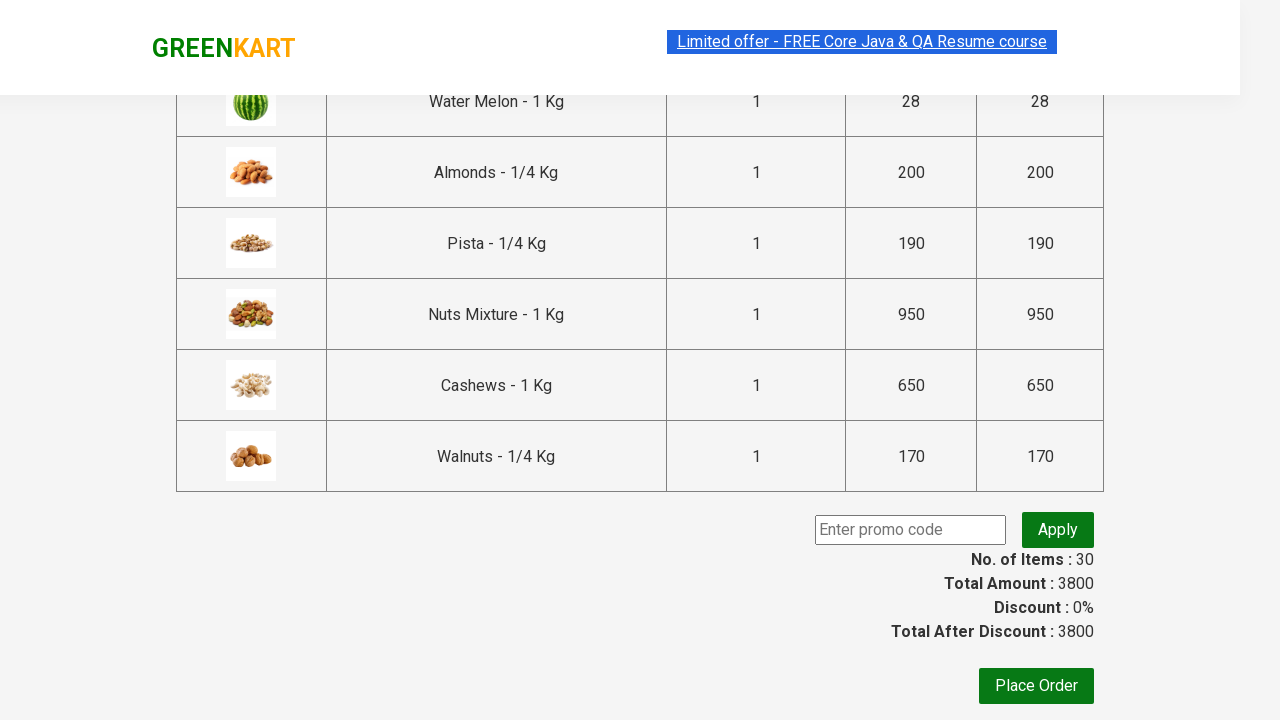

Collected product name from checkout: Almonds - 1/4 Kg
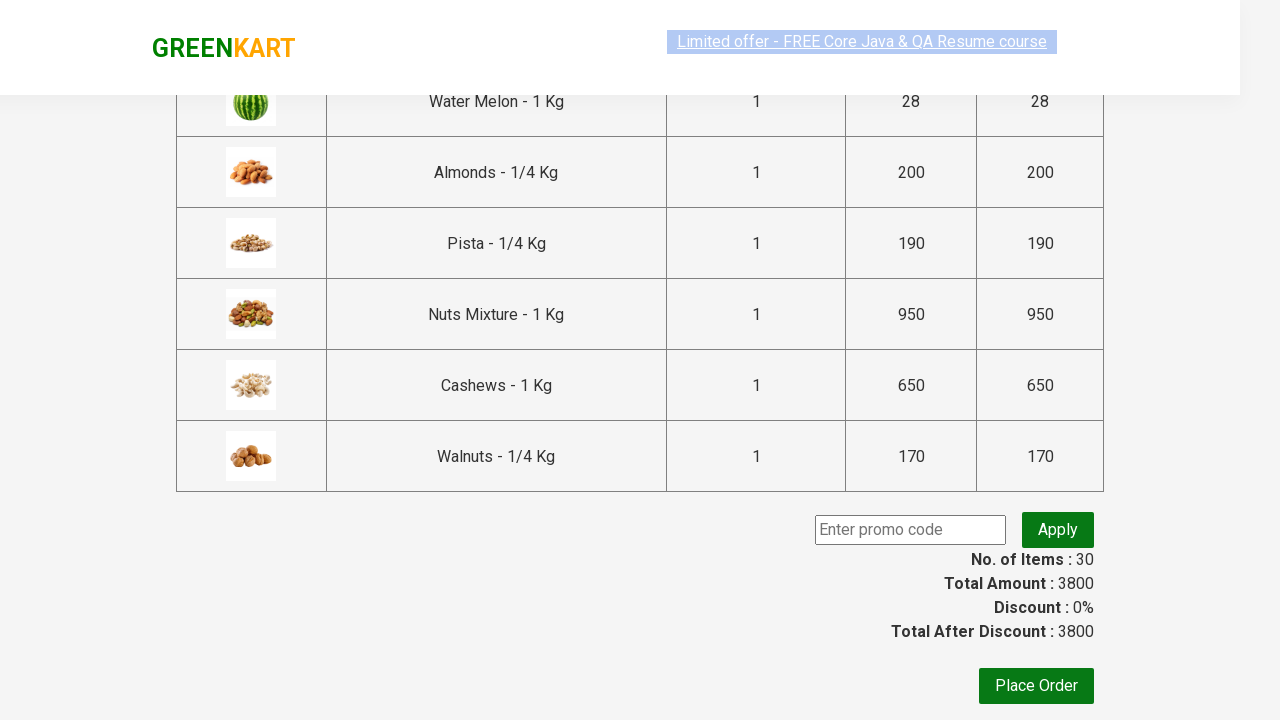

Collected product name from checkout: Pista - 1/4 Kg
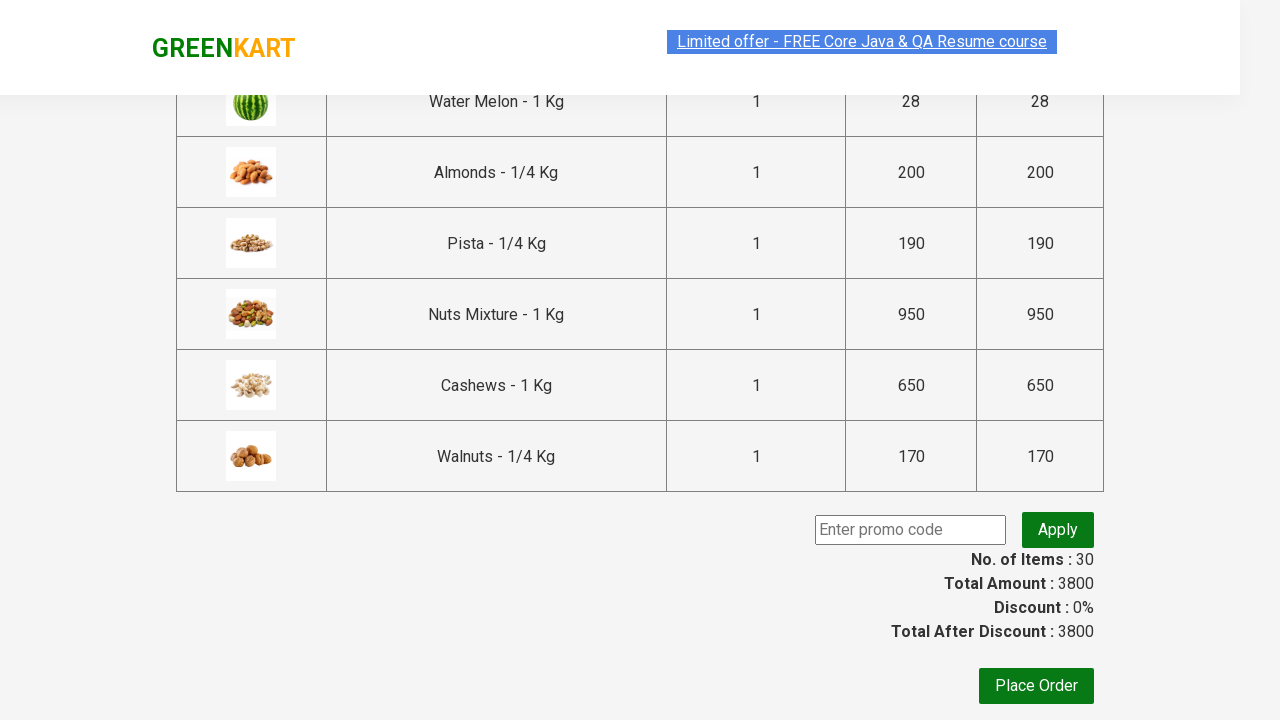

Collected product name from checkout: Nuts Mixture - 1 Kg
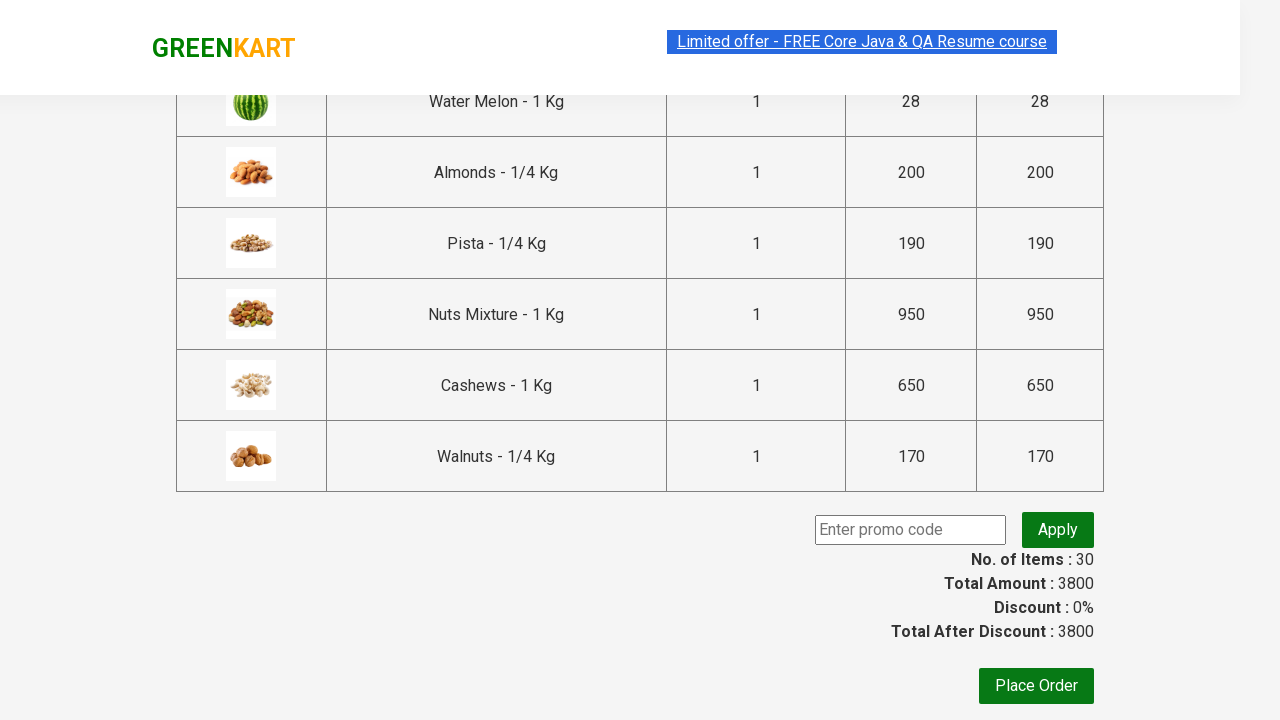

Collected product name from checkout: Cashews - 1 Kg
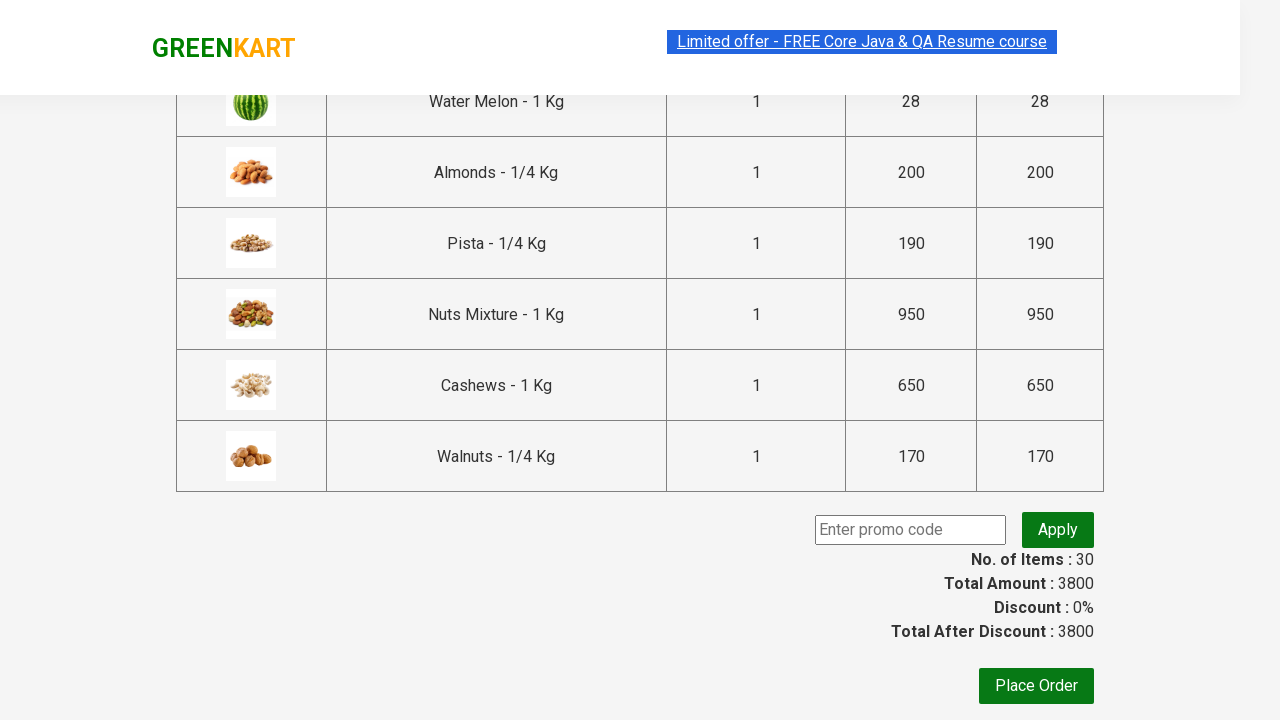

Collected product name from checkout: Walnuts - 1/4 Kg
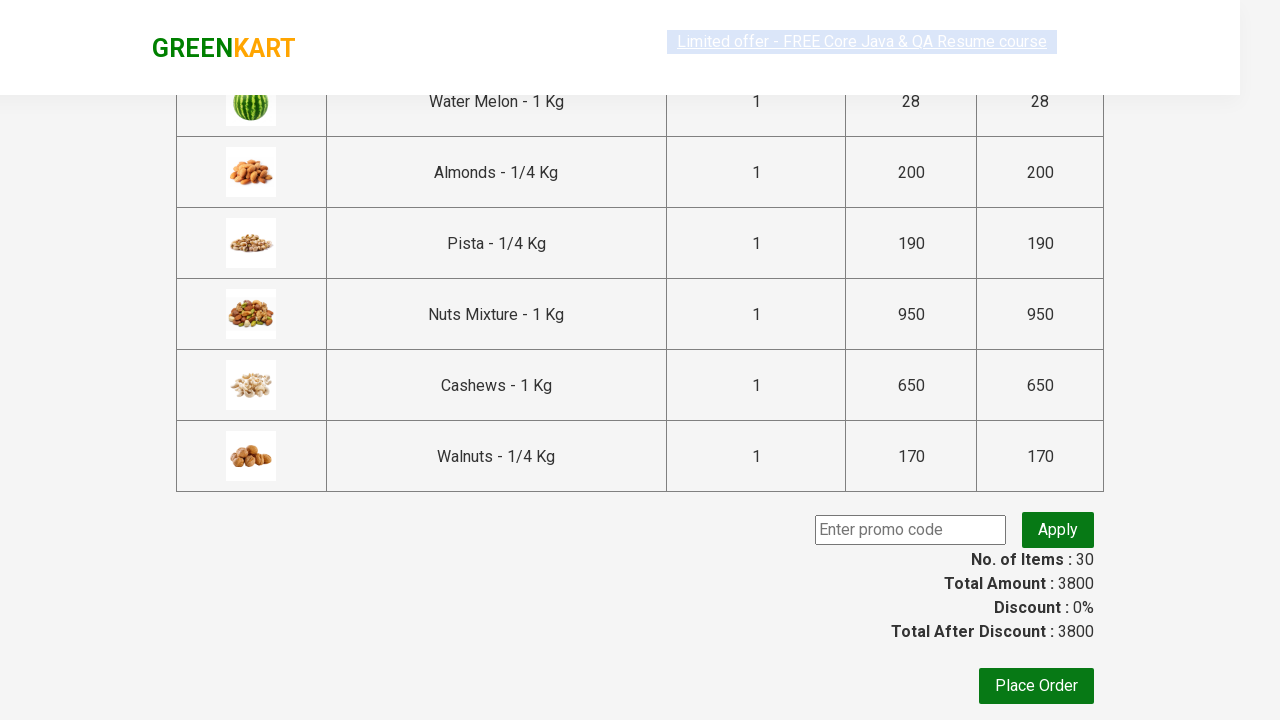

Verified that cart items match the added products - assertion passed
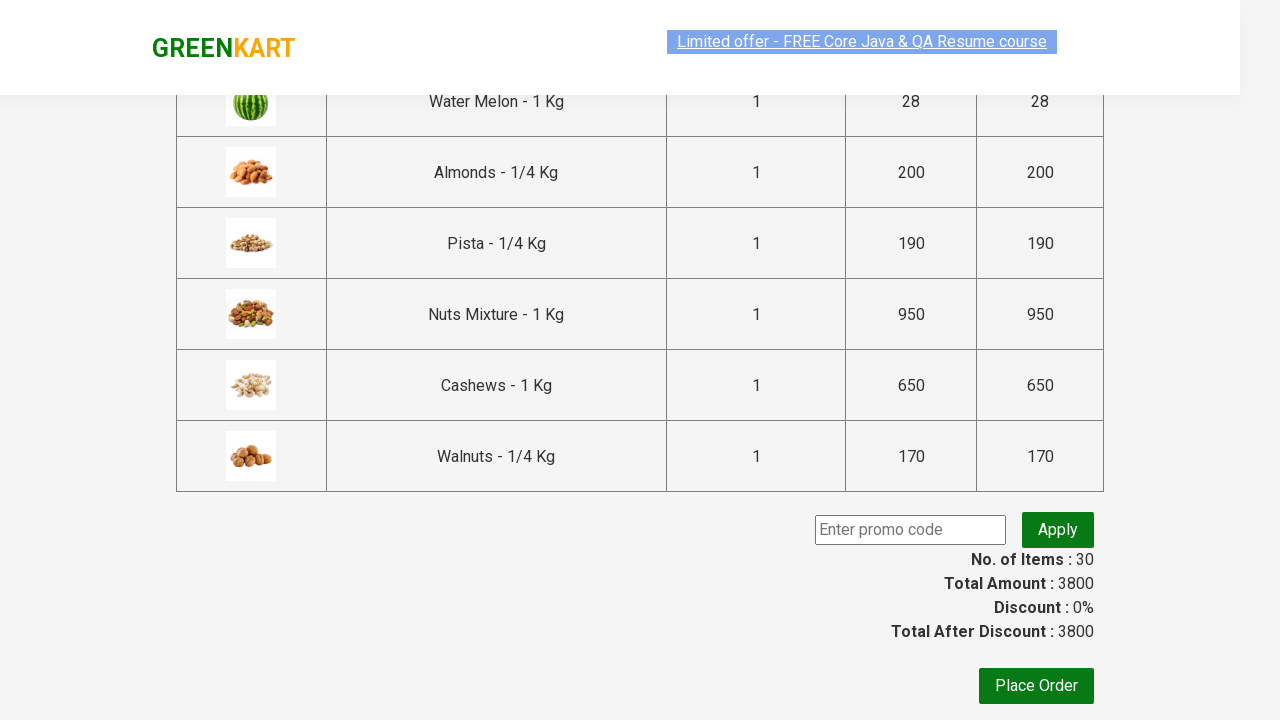

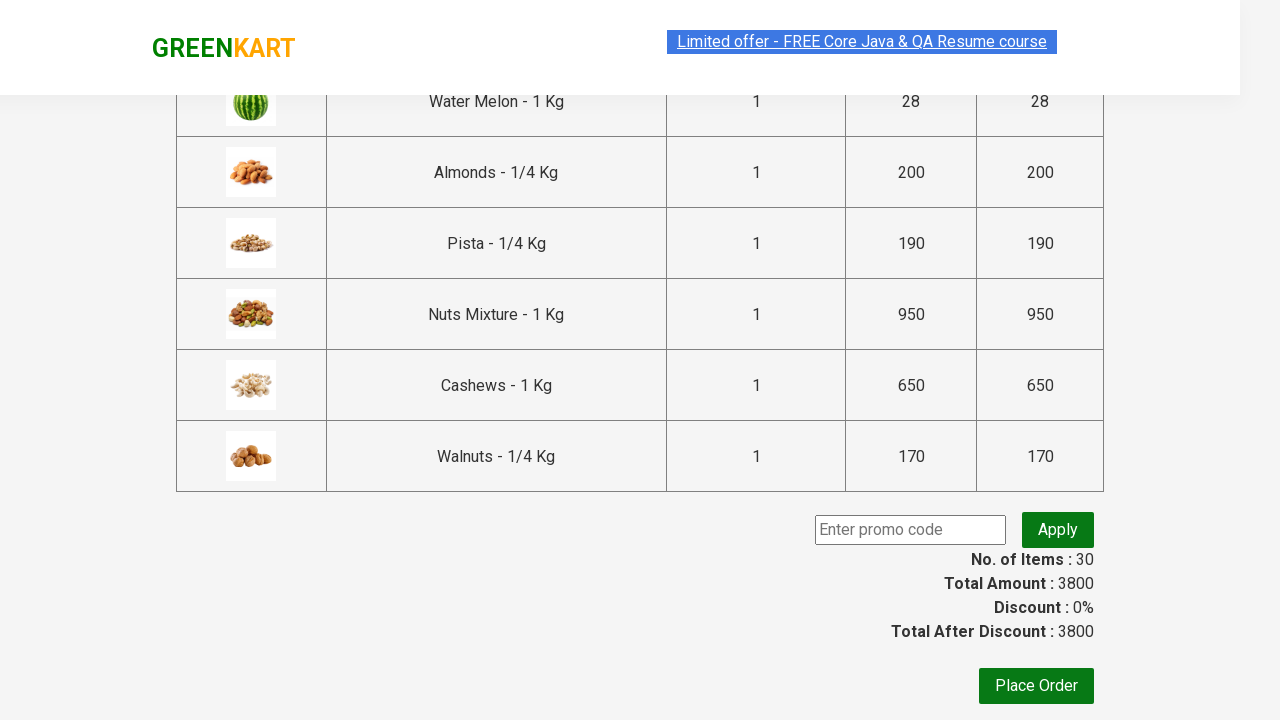